Tests the expand/collapse functionality of API method sections in the Swagger Petstore UI by clicking each method to expand it, verifying the expanded state, then collapsing all methods and verifying the collapsed state.

Starting URL: https://petstore.swagger.io/#/

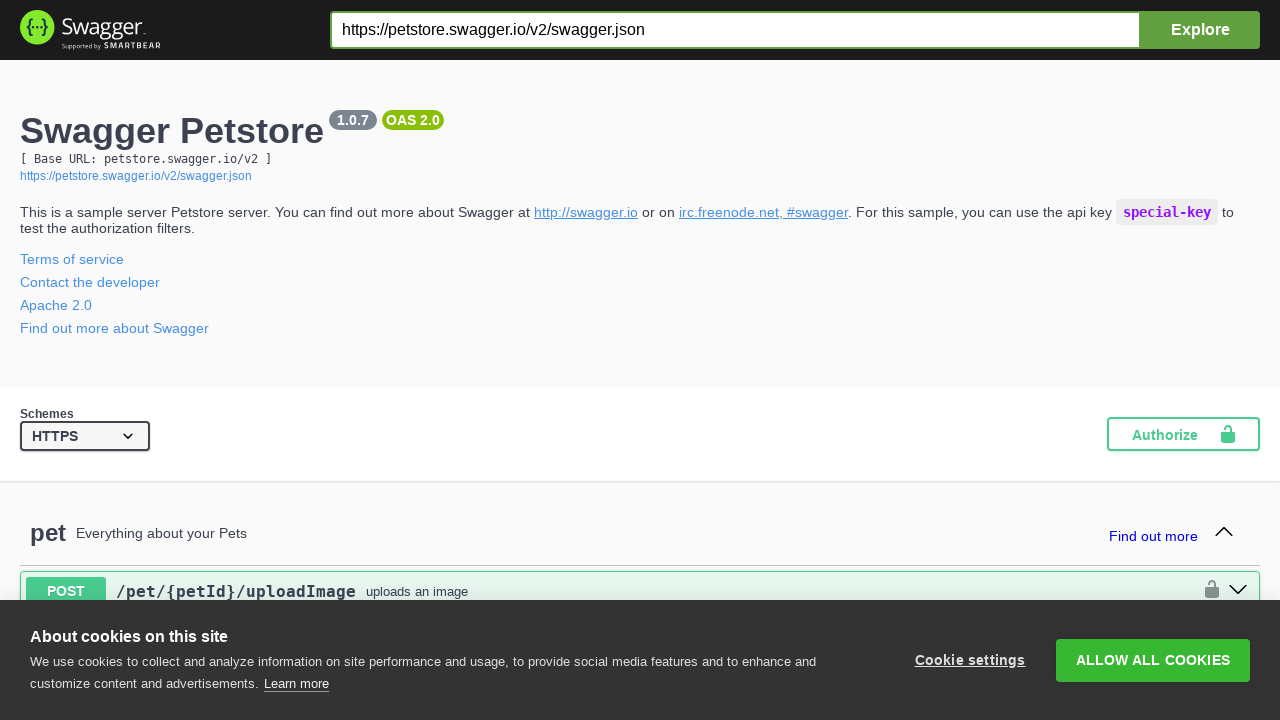

Waited for API method sections to load
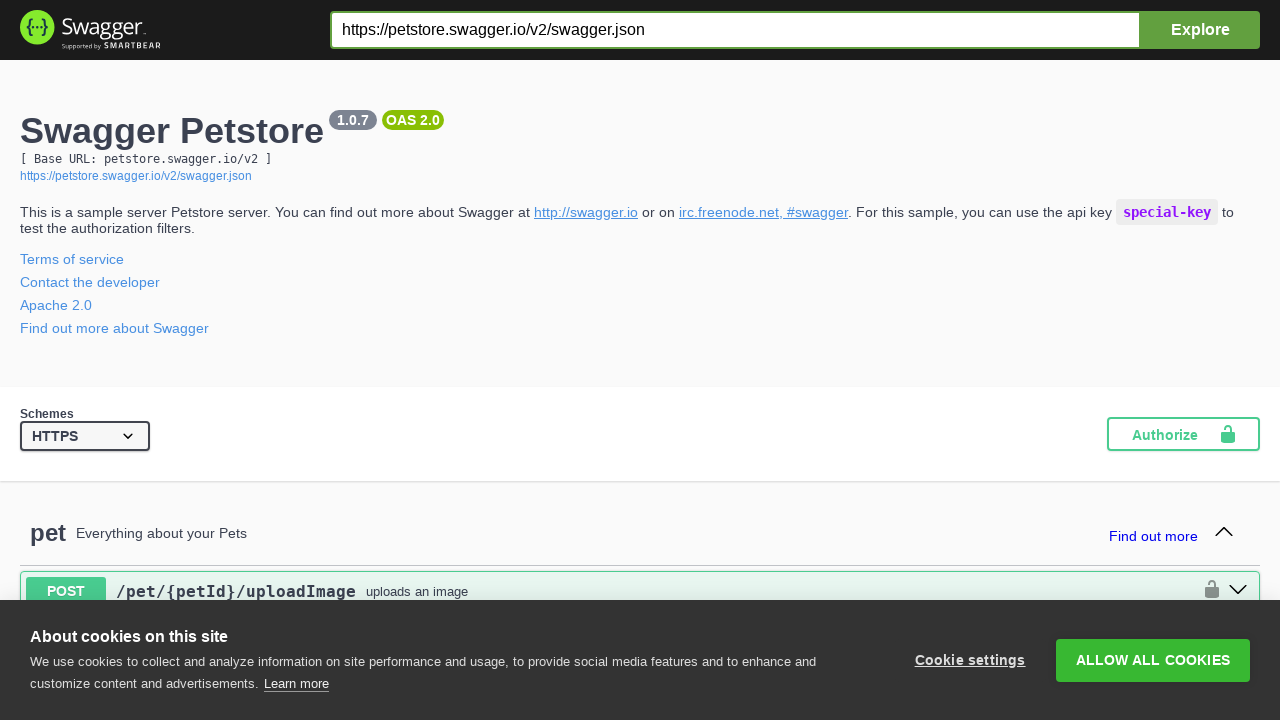

Found 20 API method sections
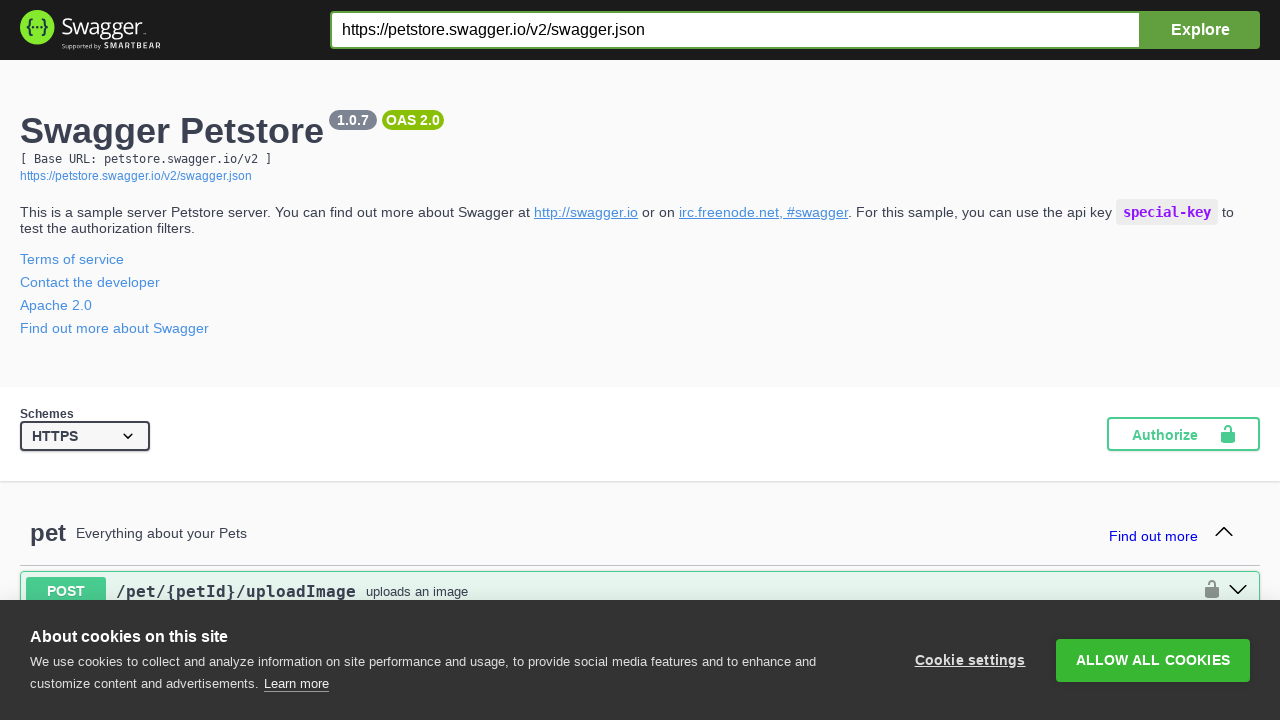

Clicked method section 0 to expand at (640, 591) on .opblock >> nth=0 >> .opblock-summary
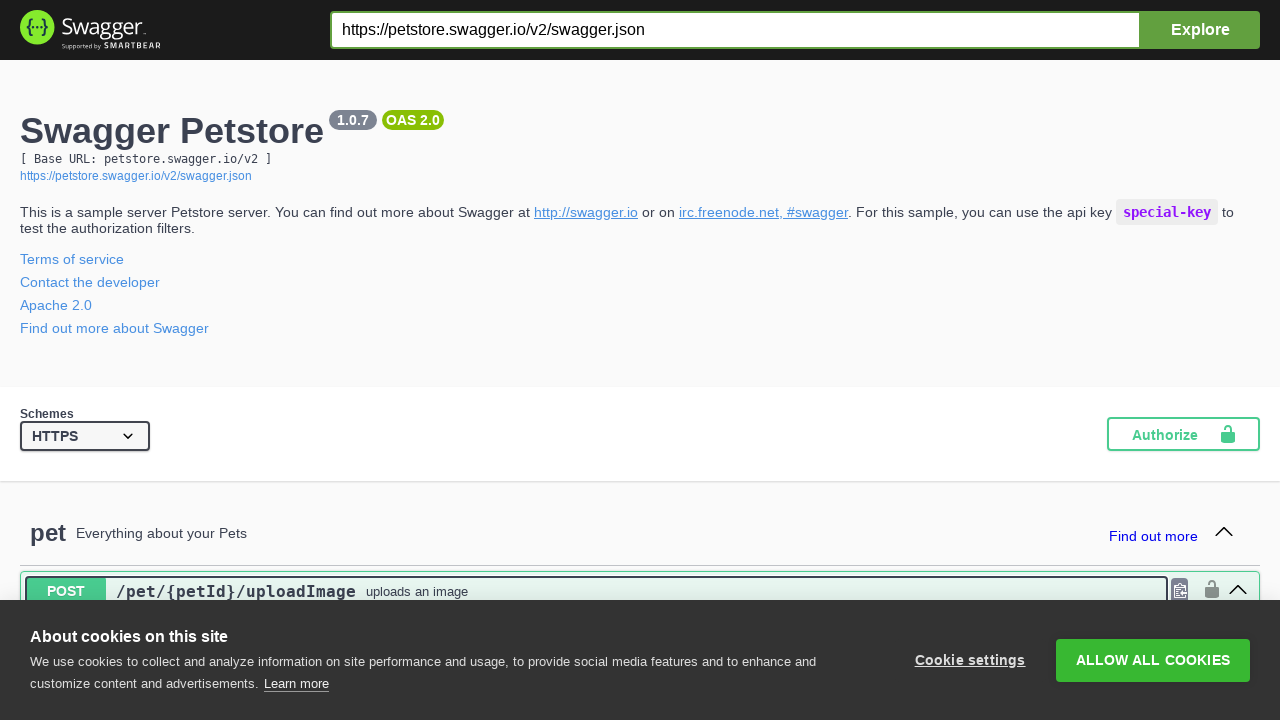

Waited for expand animation on method 0
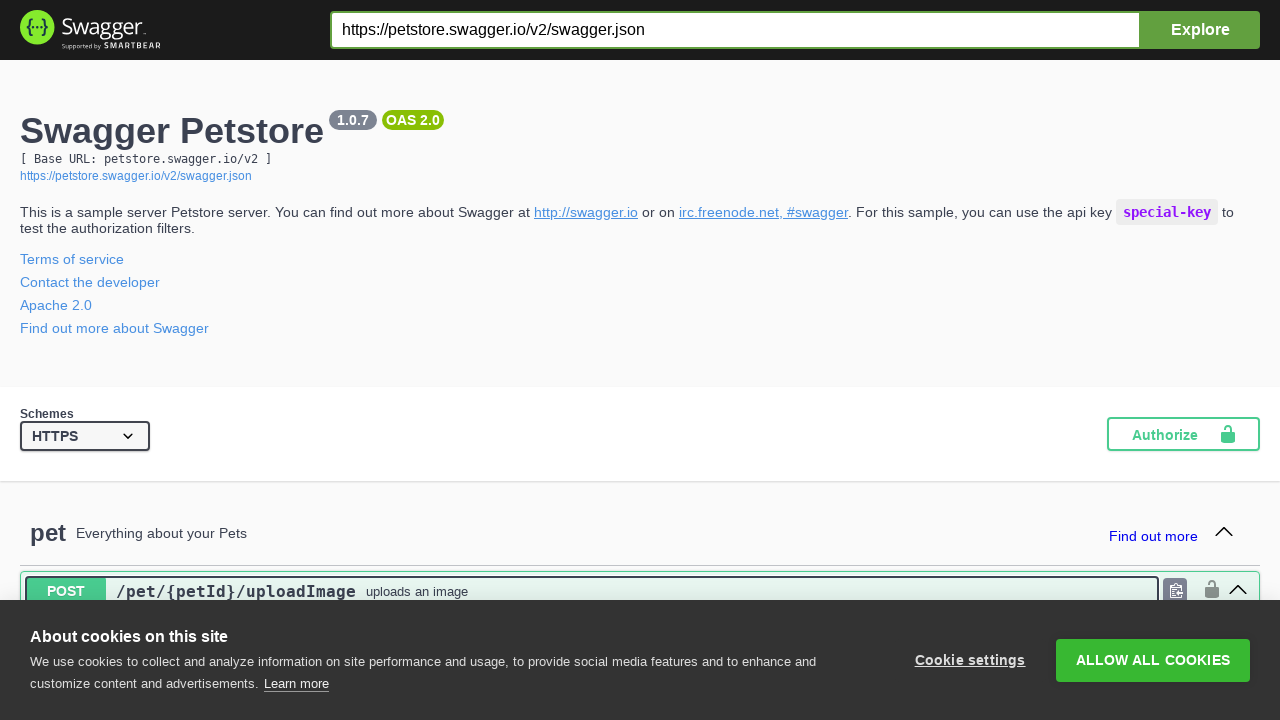

Clicked method section 1 to expand at (640, 361) on .opblock >> nth=1 >> .opblock-summary
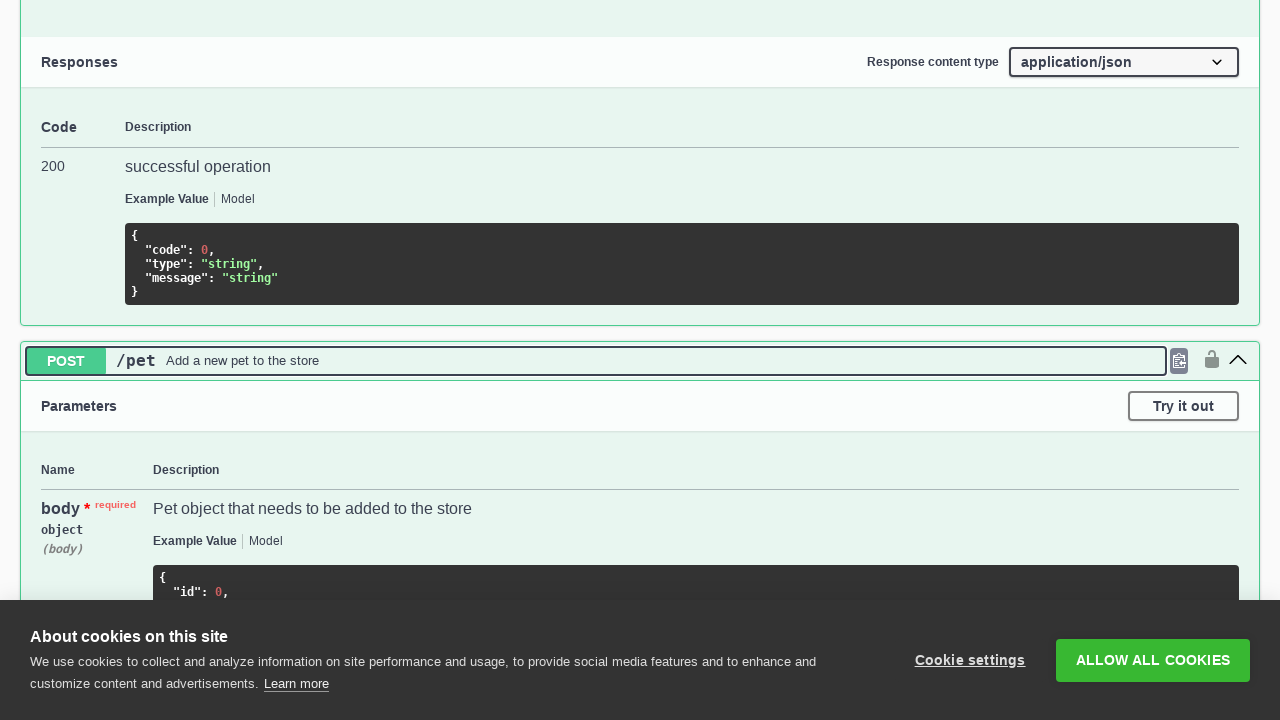

Waited for expand animation on method 1
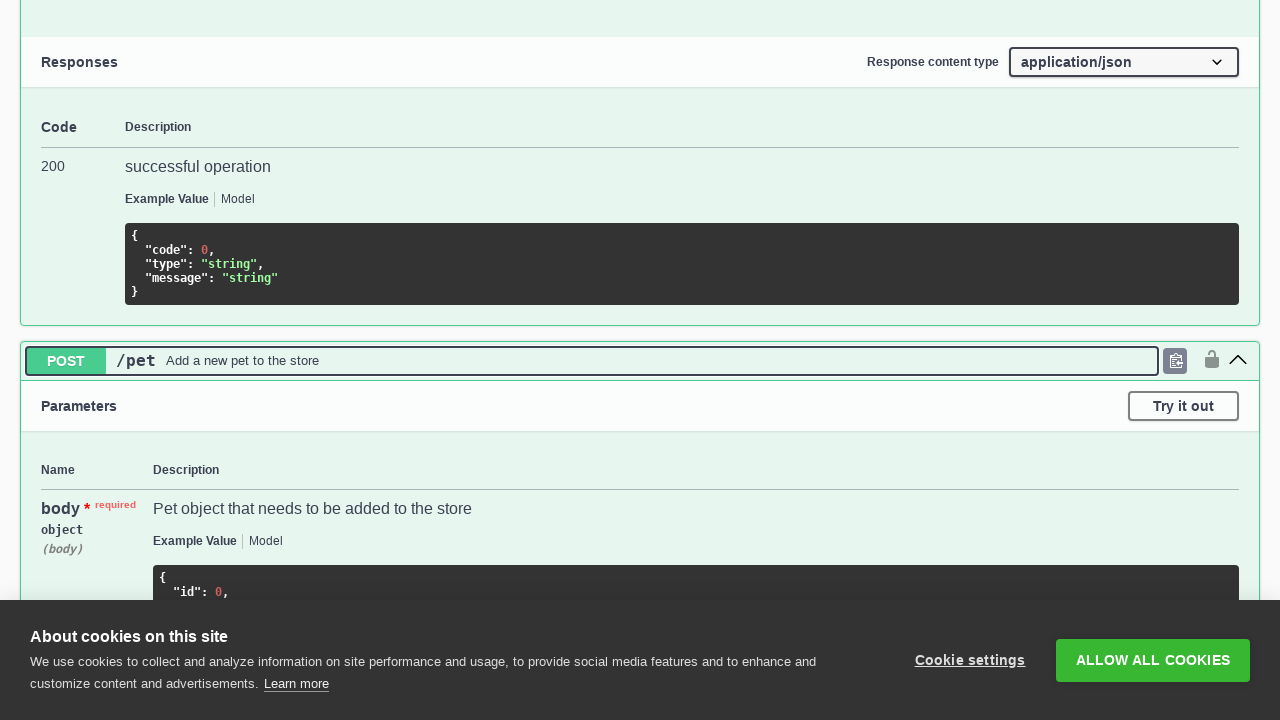

Clicked method section 2 to expand at (640, 361) on .opblock >> nth=2 >> .opblock-summary
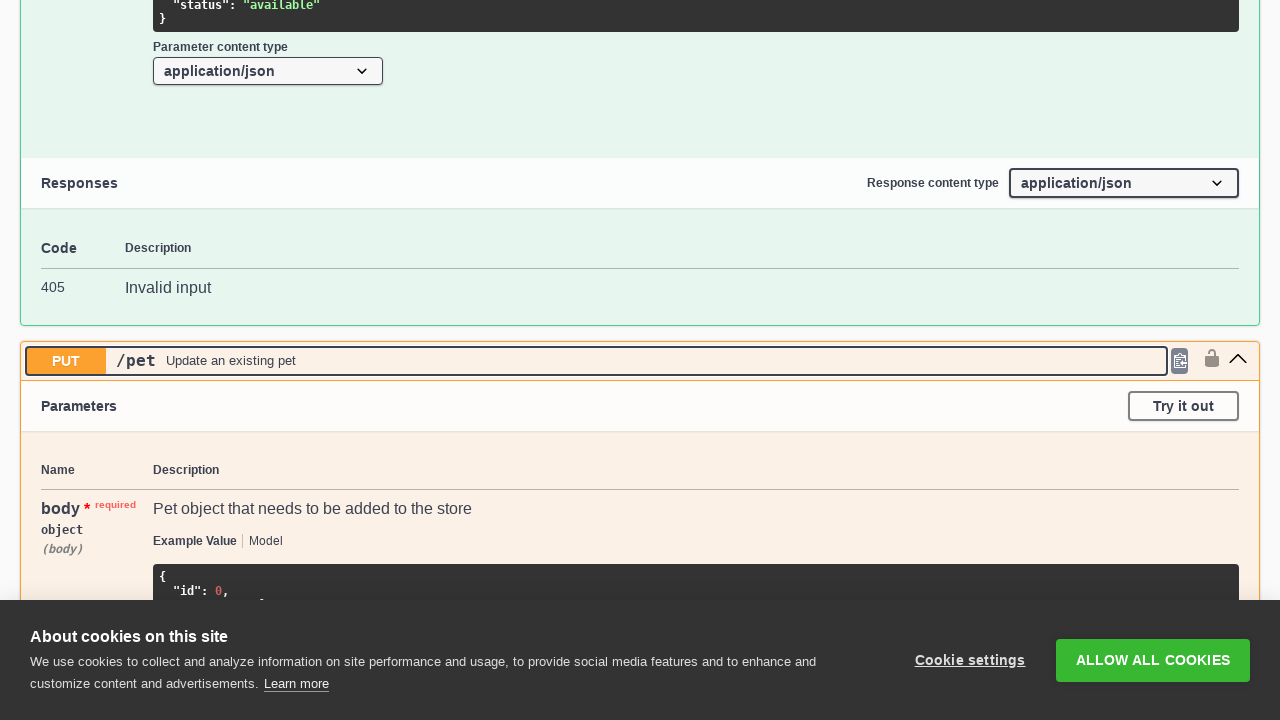

Waited for expand animation on method 2
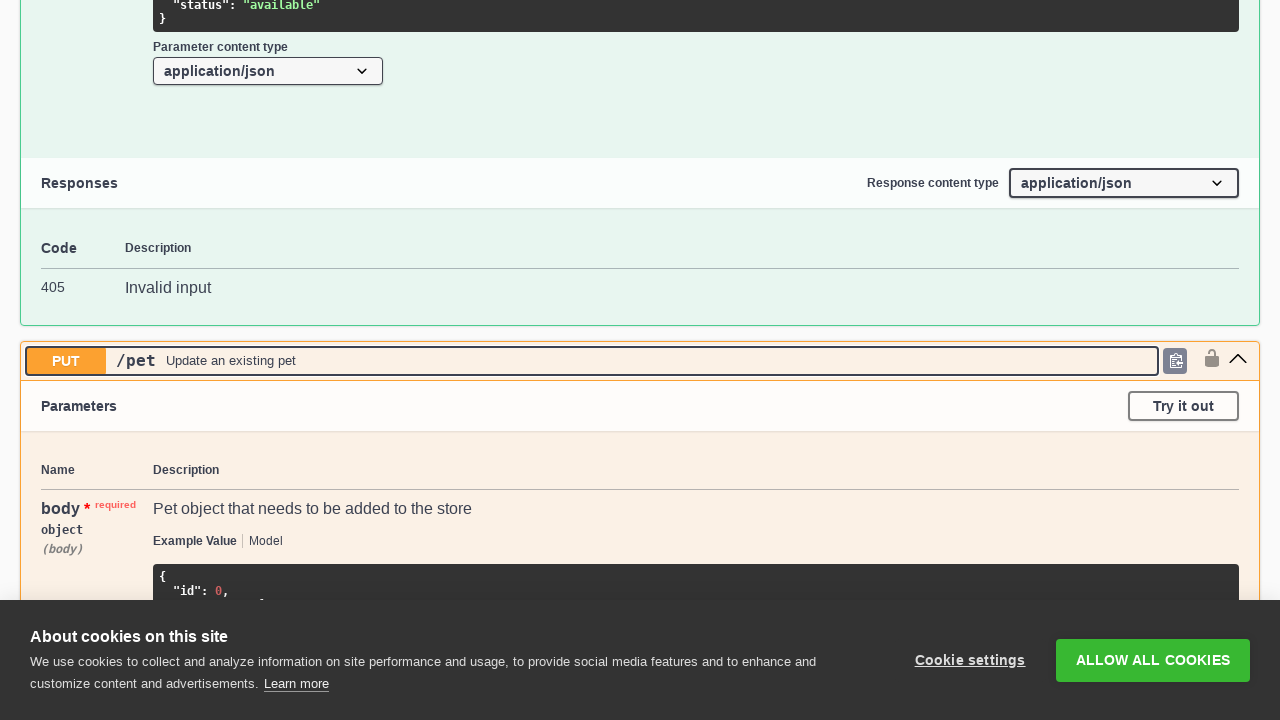

Clicked method section 3 to expand at (640, 361) on .opblock >> nth=3 >> .opblock-summary
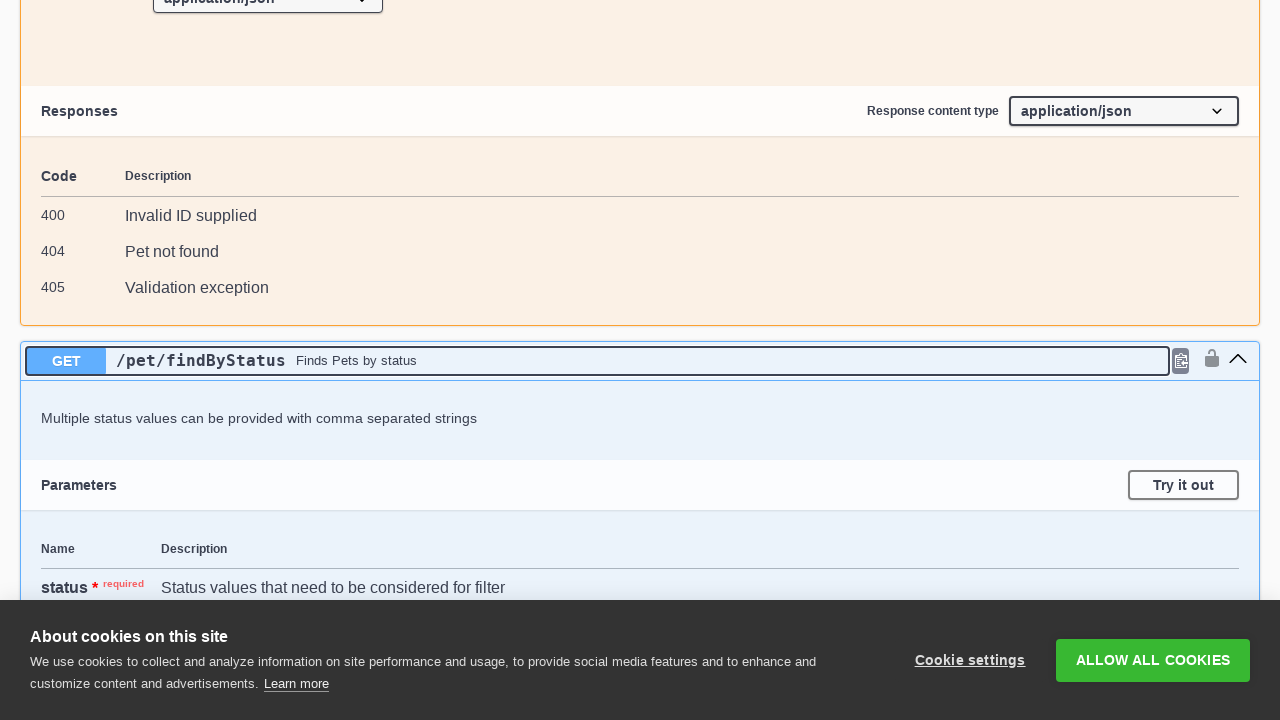

Waited for expand animation on method 3
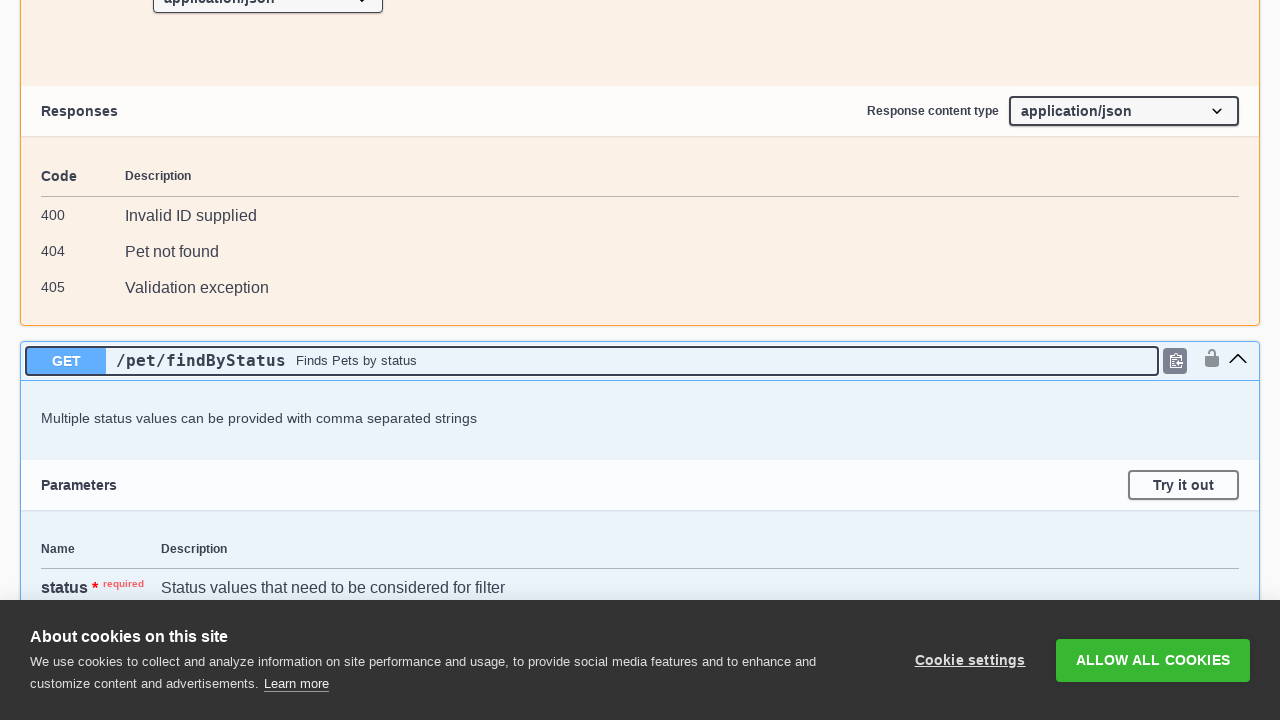

Clicked method section 4 to expand at (640, 361) on .opblock >> nth=4 >> .opblock-summary
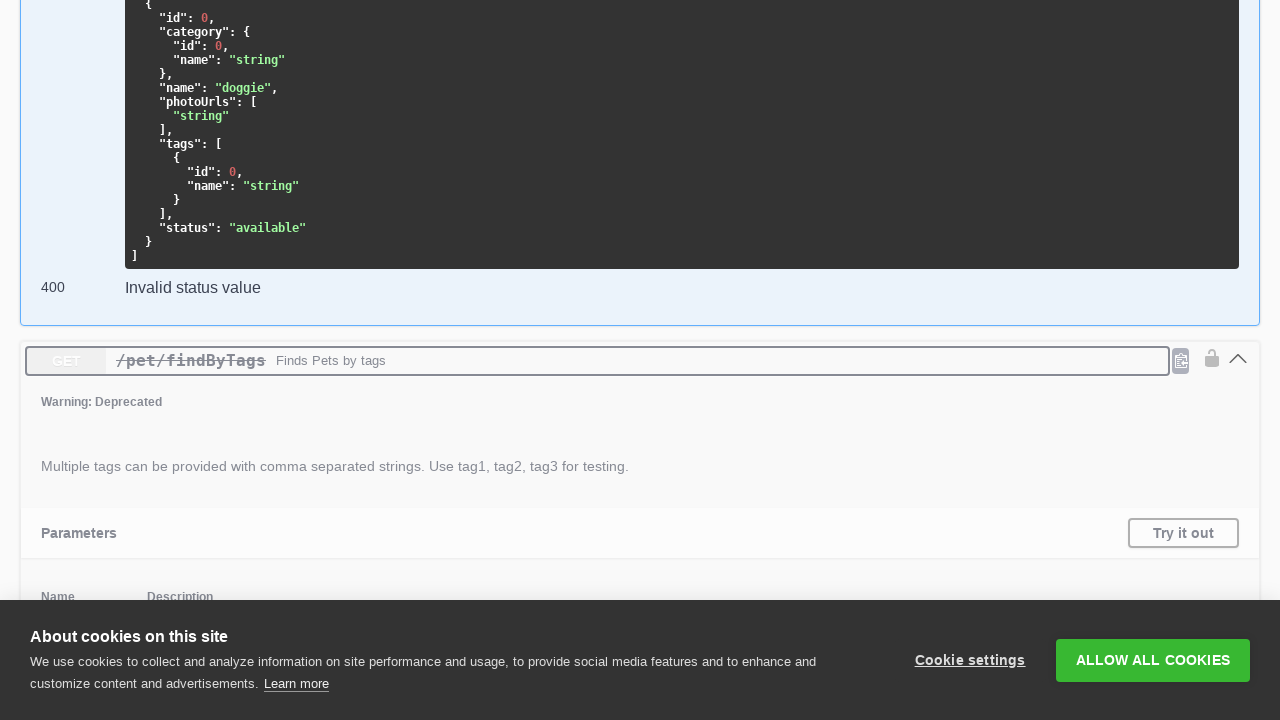

Waited for expand animation on method 4
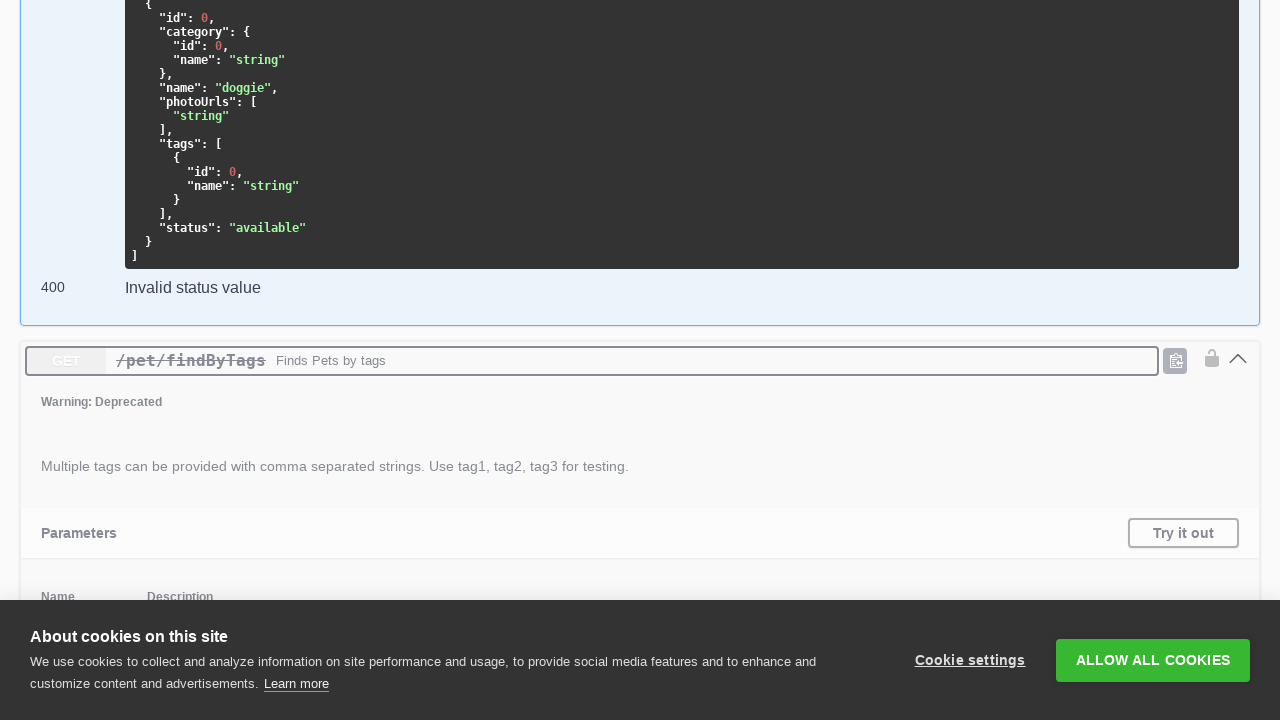

Clicked method section 5 to expand at (640, 360) on .opblock >> nth=5 >> .opblock-summary
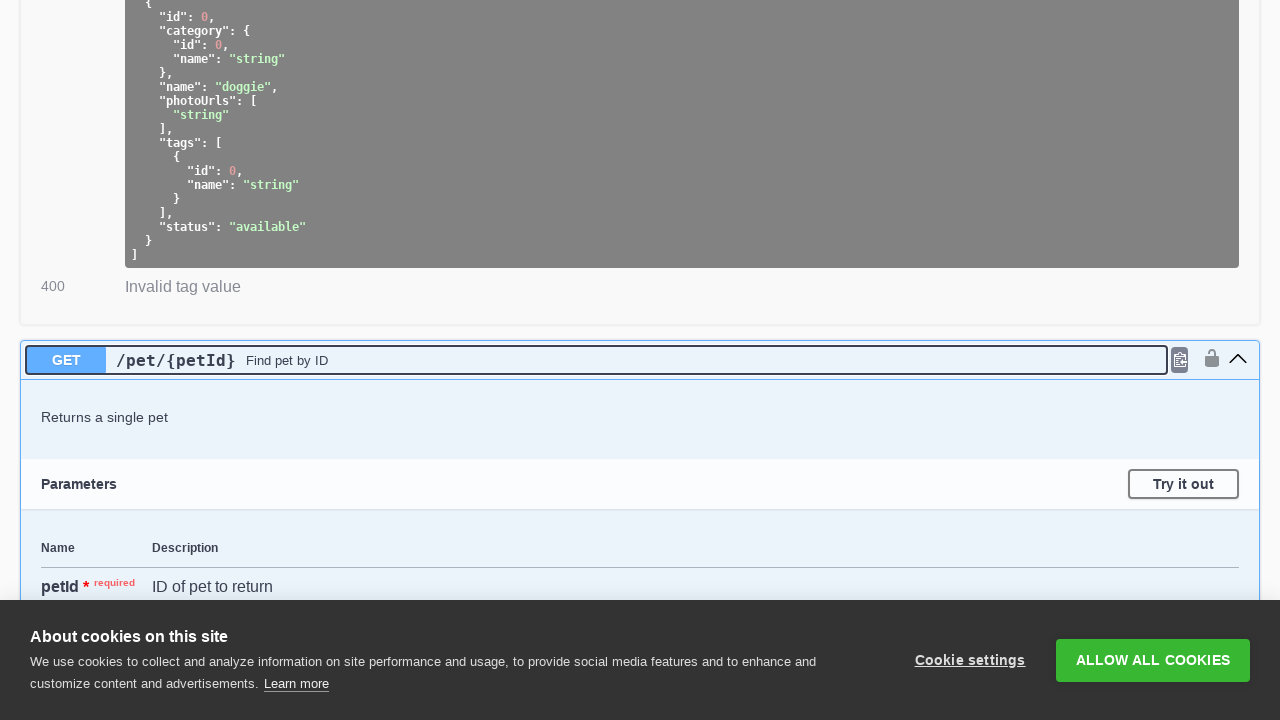

Waited for expand animation on method 5
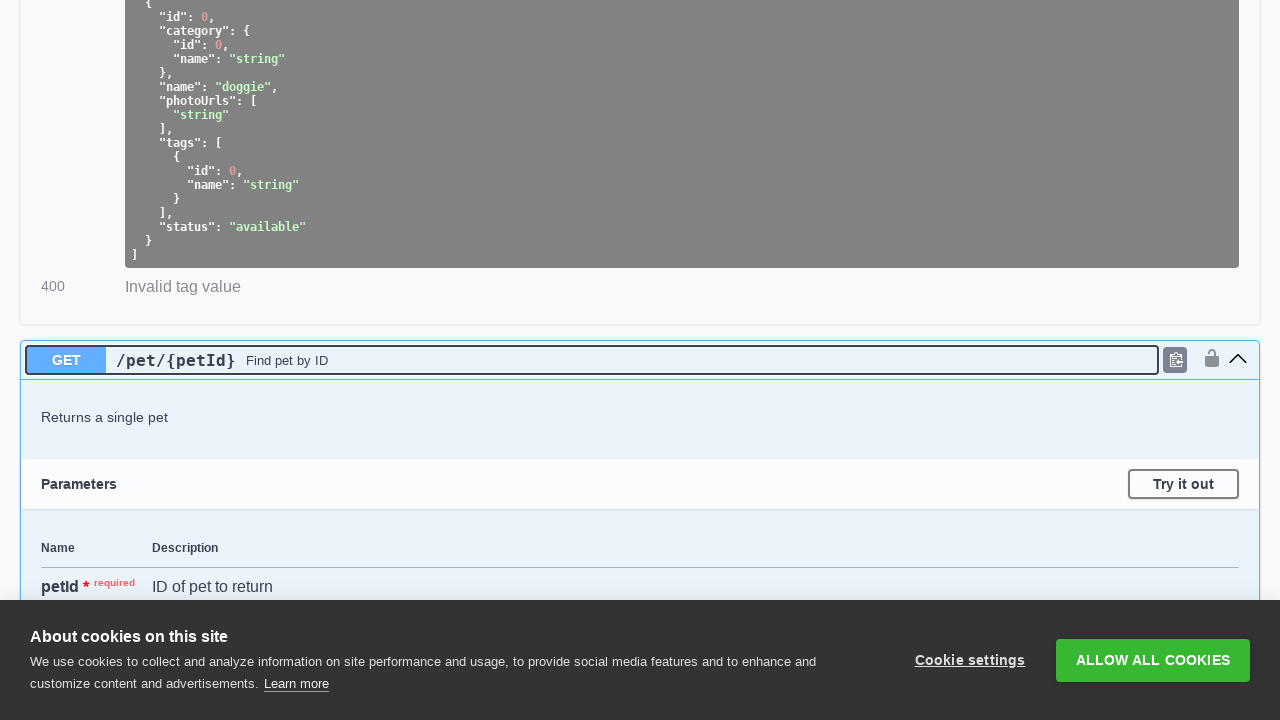

Clicked method section 6 to expand at (640, 360) on .opblock >> nth=6 >> .opblock-summary
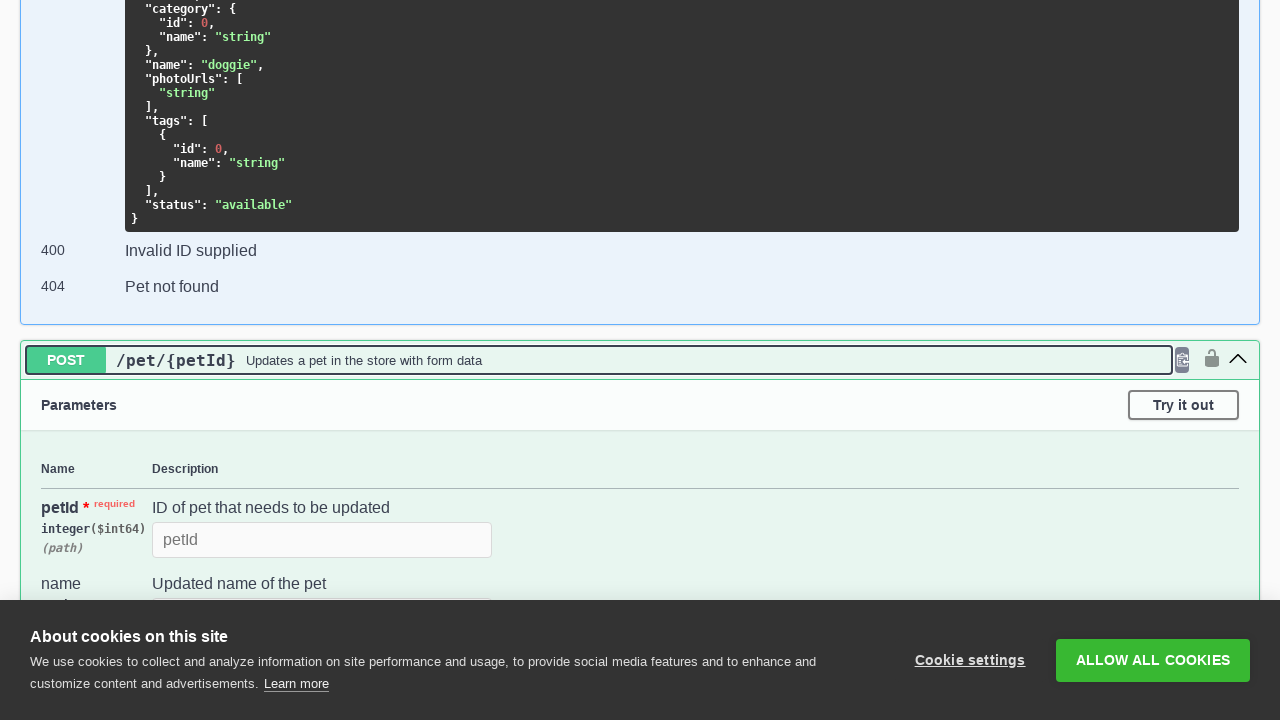

Waited for expand animation on method 6
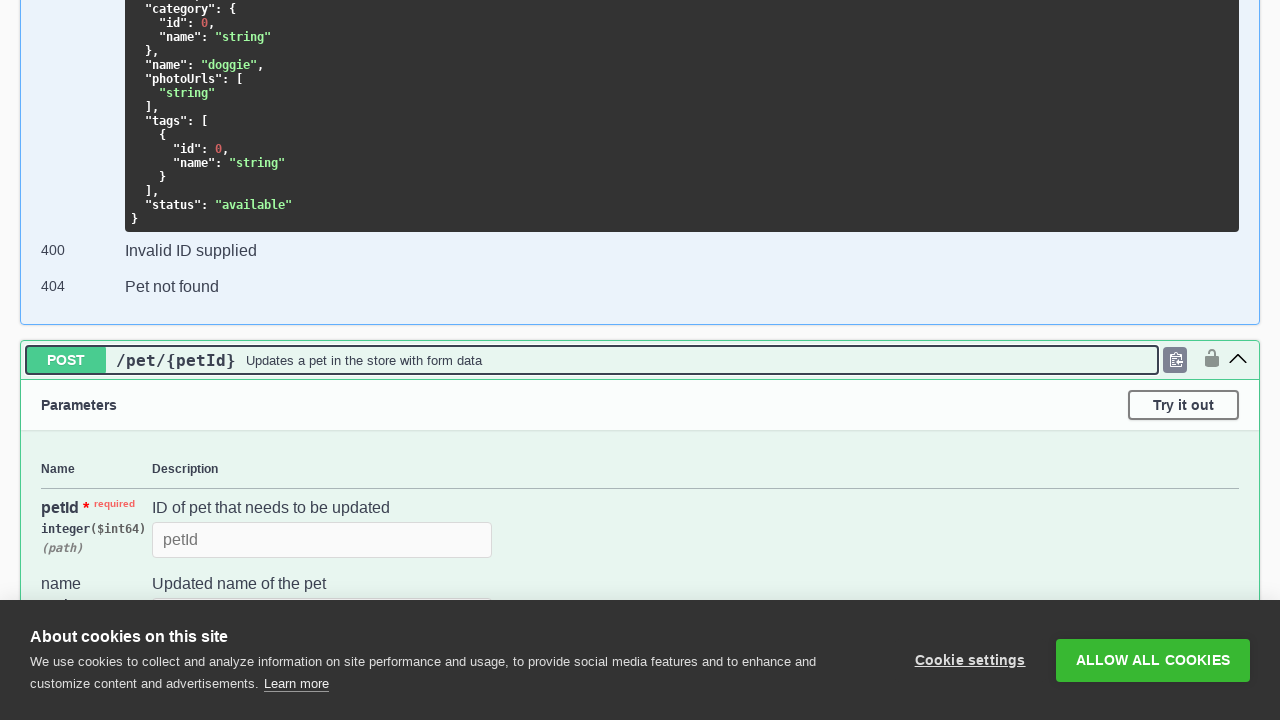

Clicked method section 7 to expand at (640, 360) on .opblock >> nth=7 >> .opblock-summary
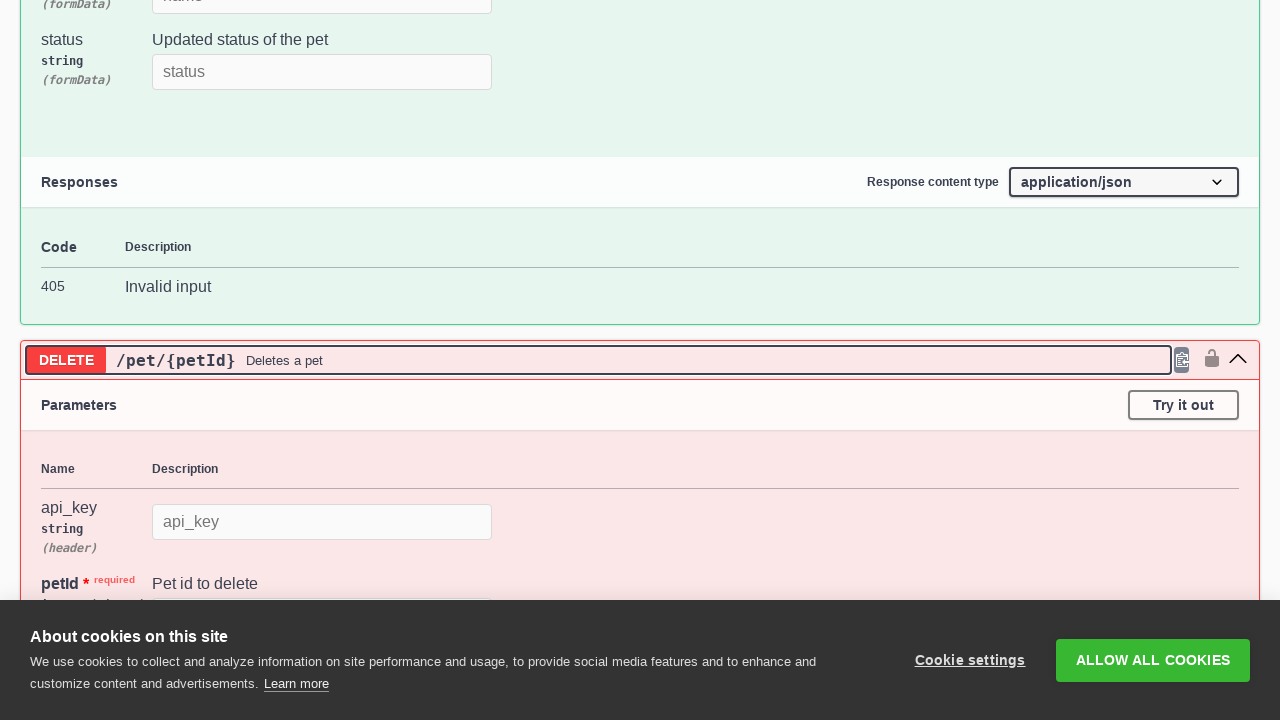

Waited for expand animation on method 7
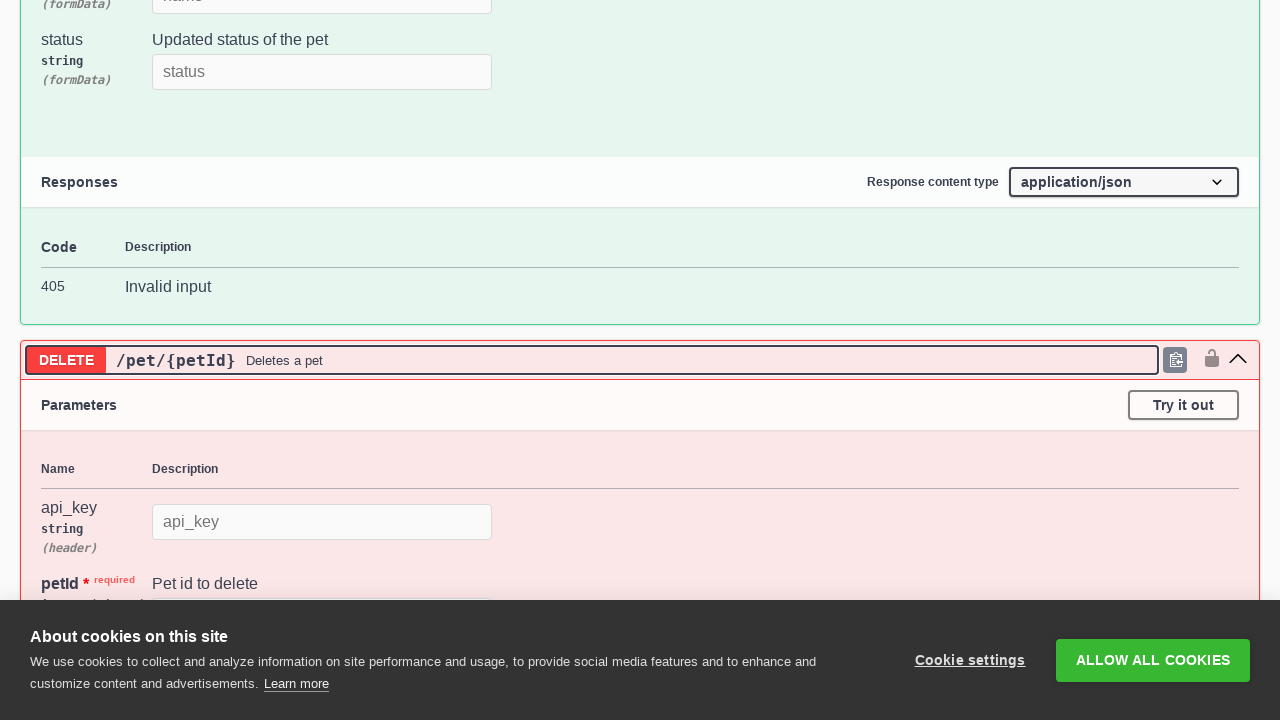

Clicked method section 8 to expand at (640, 360) on .opblock >> nth=8 >> .opblock-summary
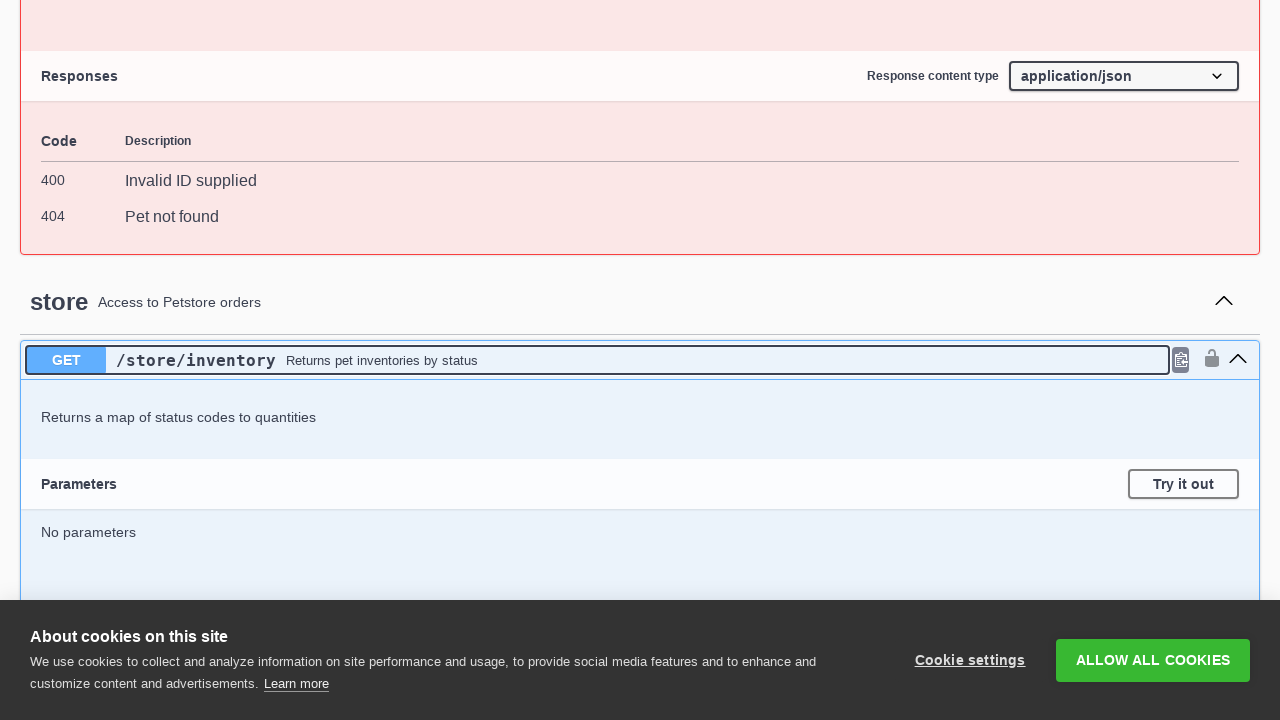

Waited for expand animation on method 8
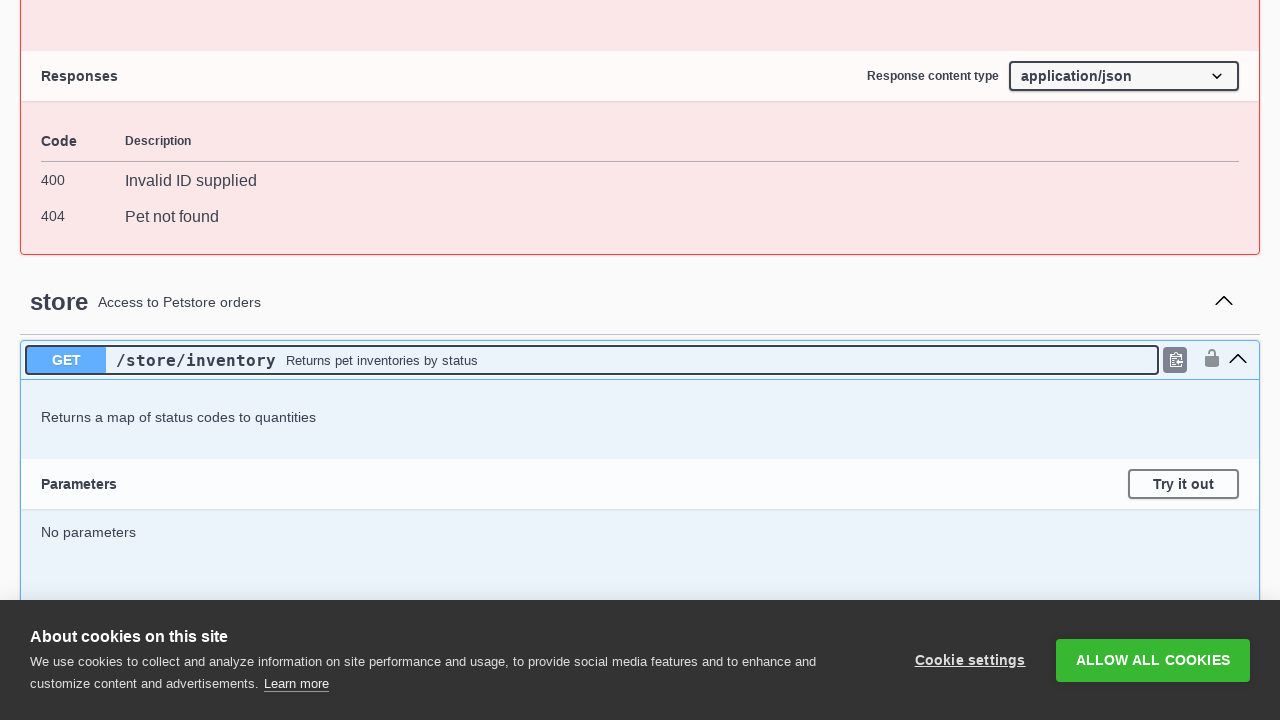

Clicked method section 9 to expand at (640, 361) on .opblock >> nth=9 >> .opblock-summary
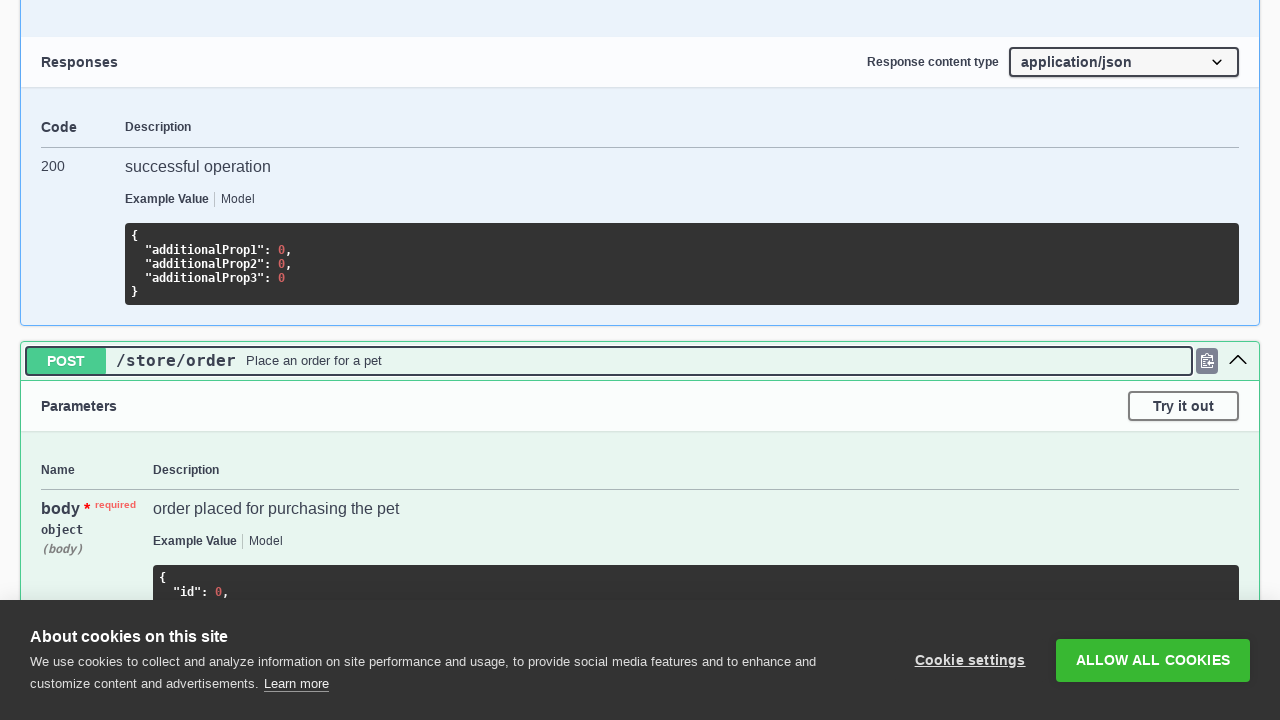

Waited for expand animation on method 9
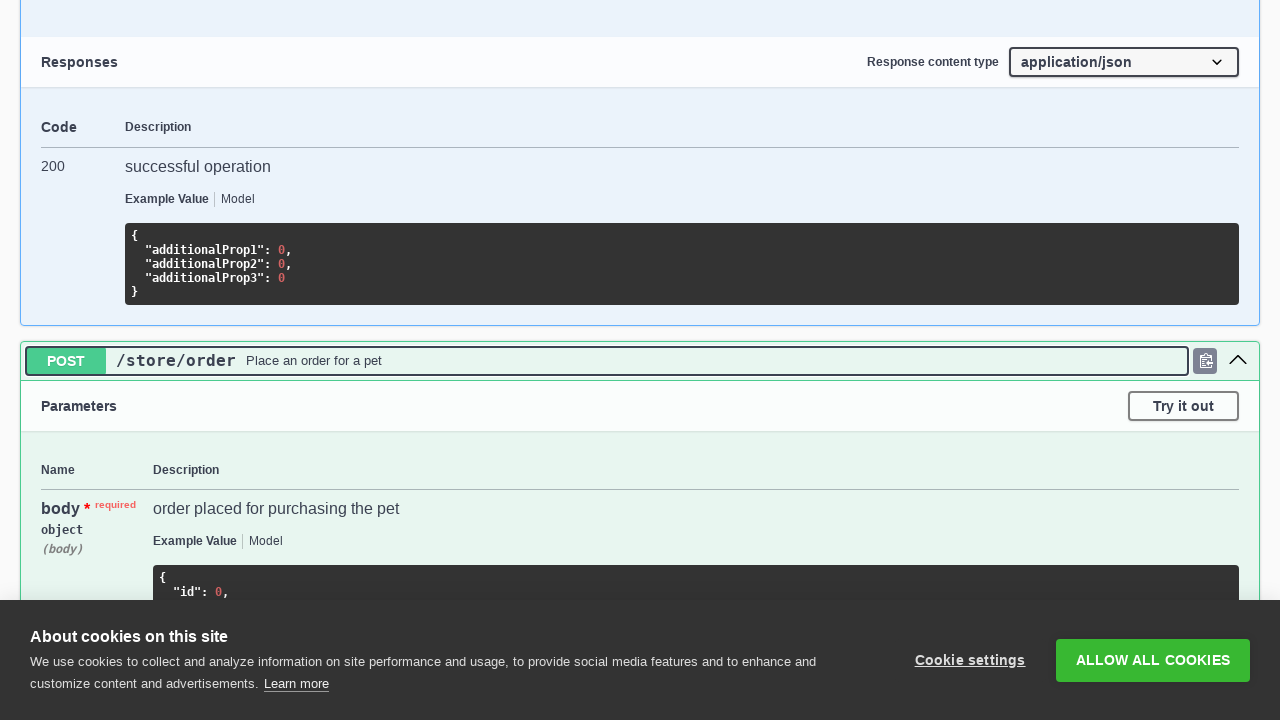

Clicked method section 10 to expand at (640, 361) on .opblock >> nth=10 >> .opblock-summary
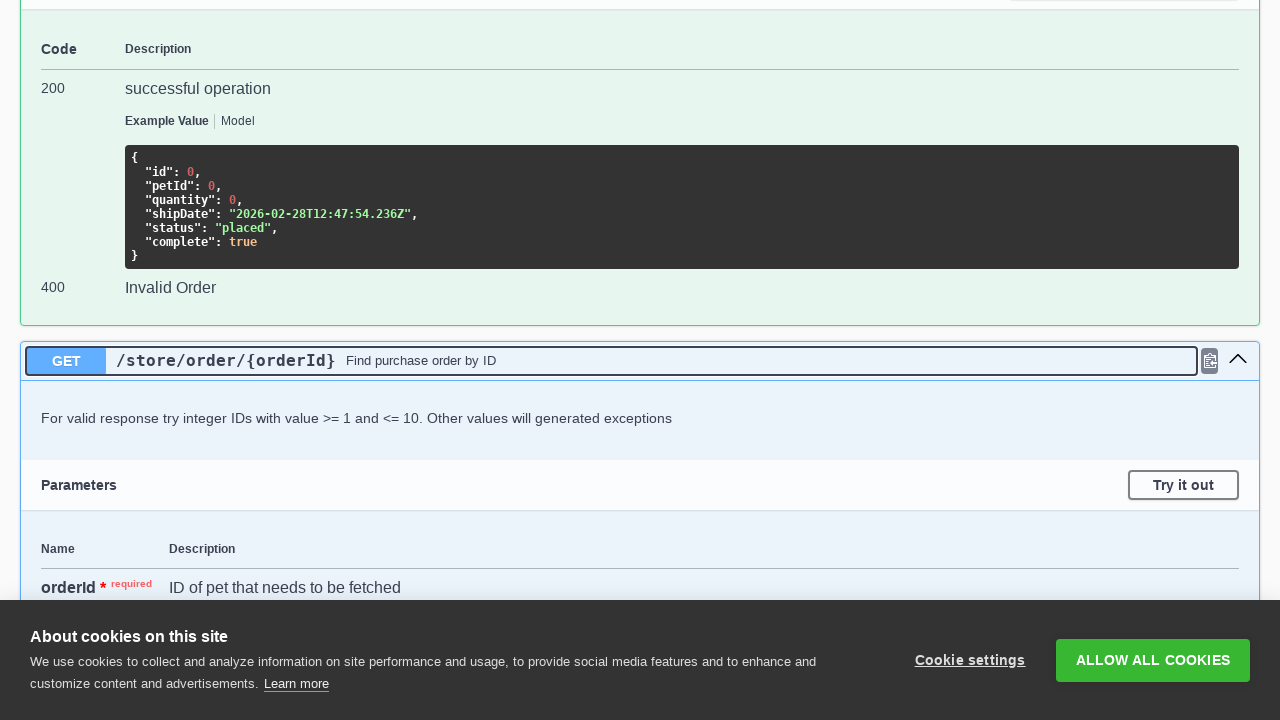

Waited for expand animation on method 10
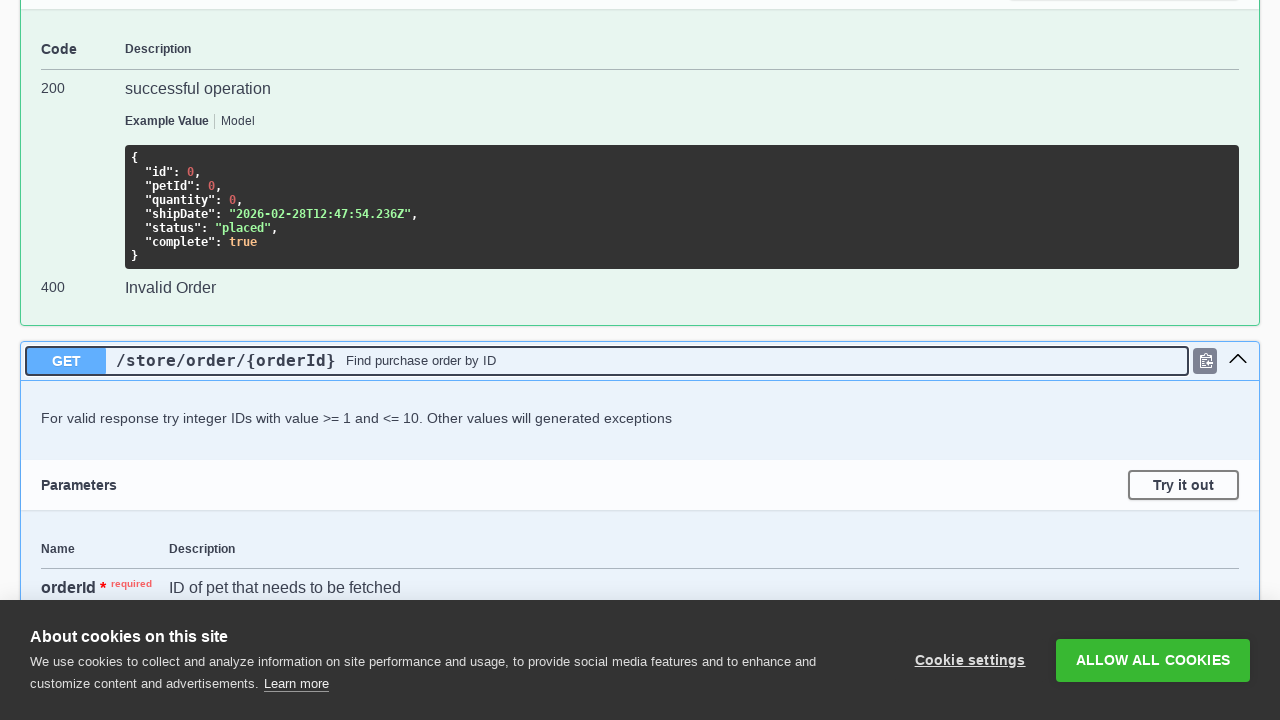

Clicked method section 11 to expand at (640, 360) on .opblock >> nth=11 >> .opblock-summary
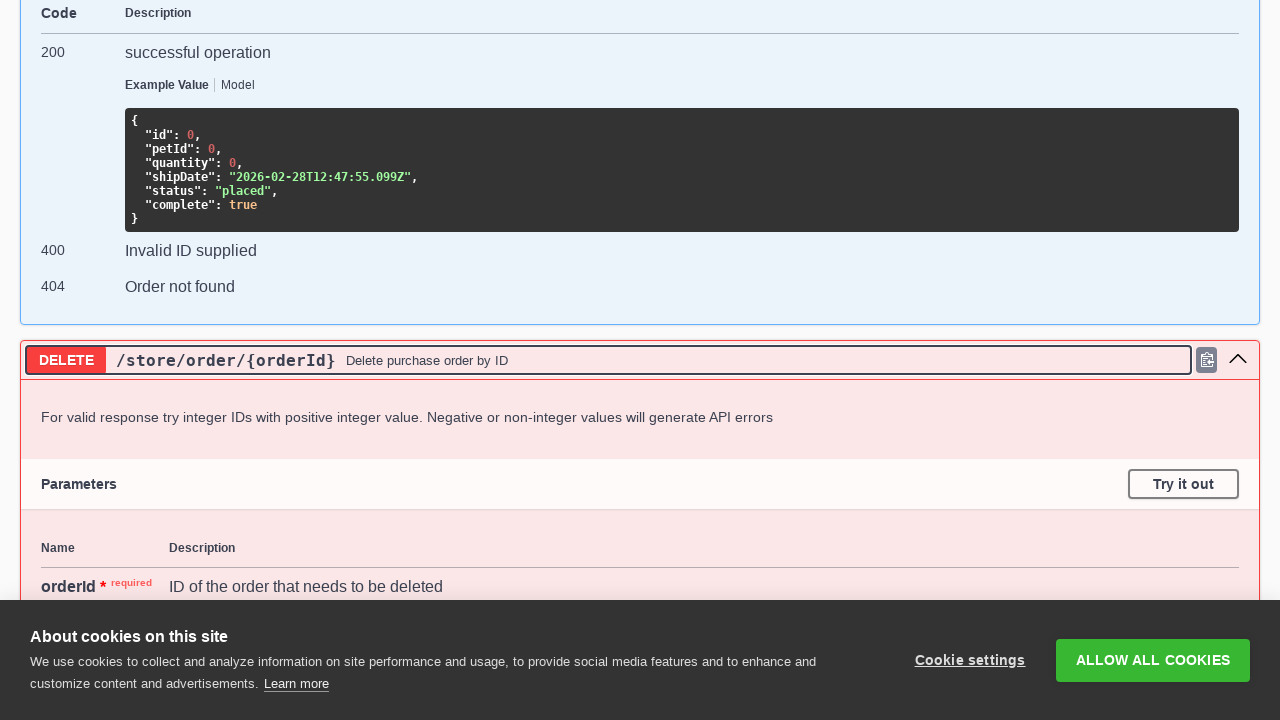

Waited for expand animation on method 11
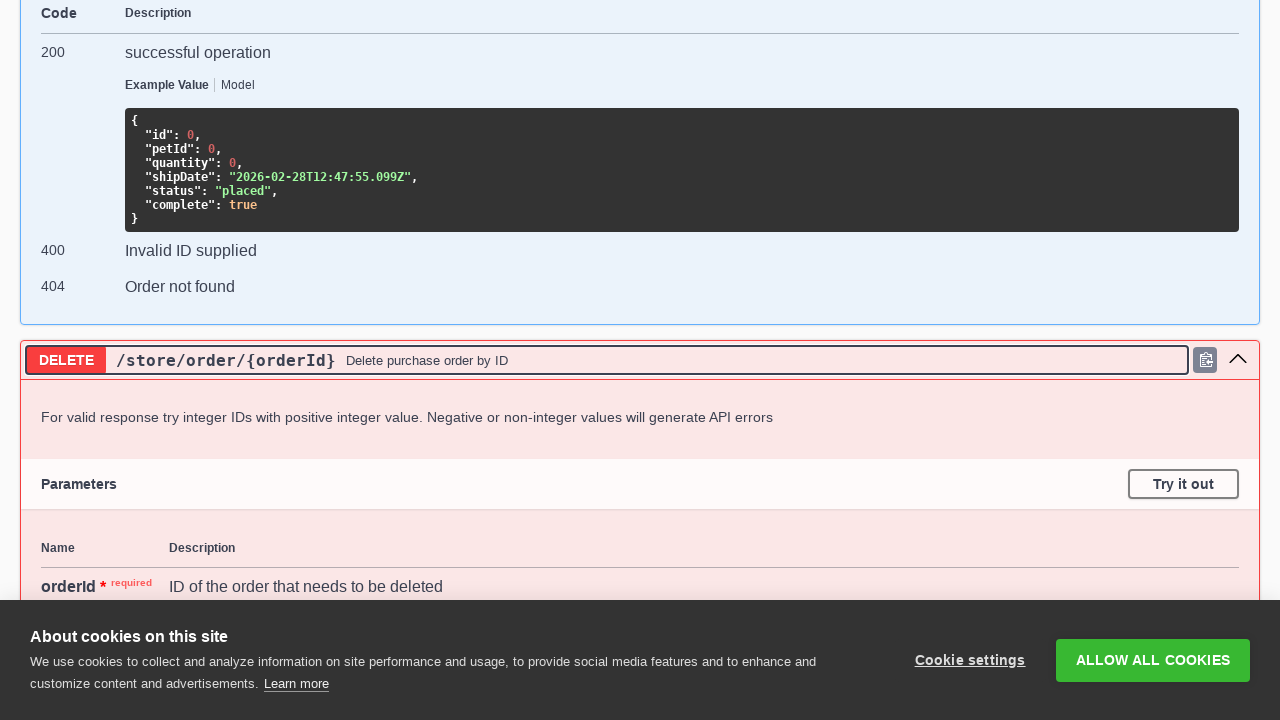

Clicked method section 12 to expand at (640, 360) on .opblock >> nth=12 >> .opblock-summary
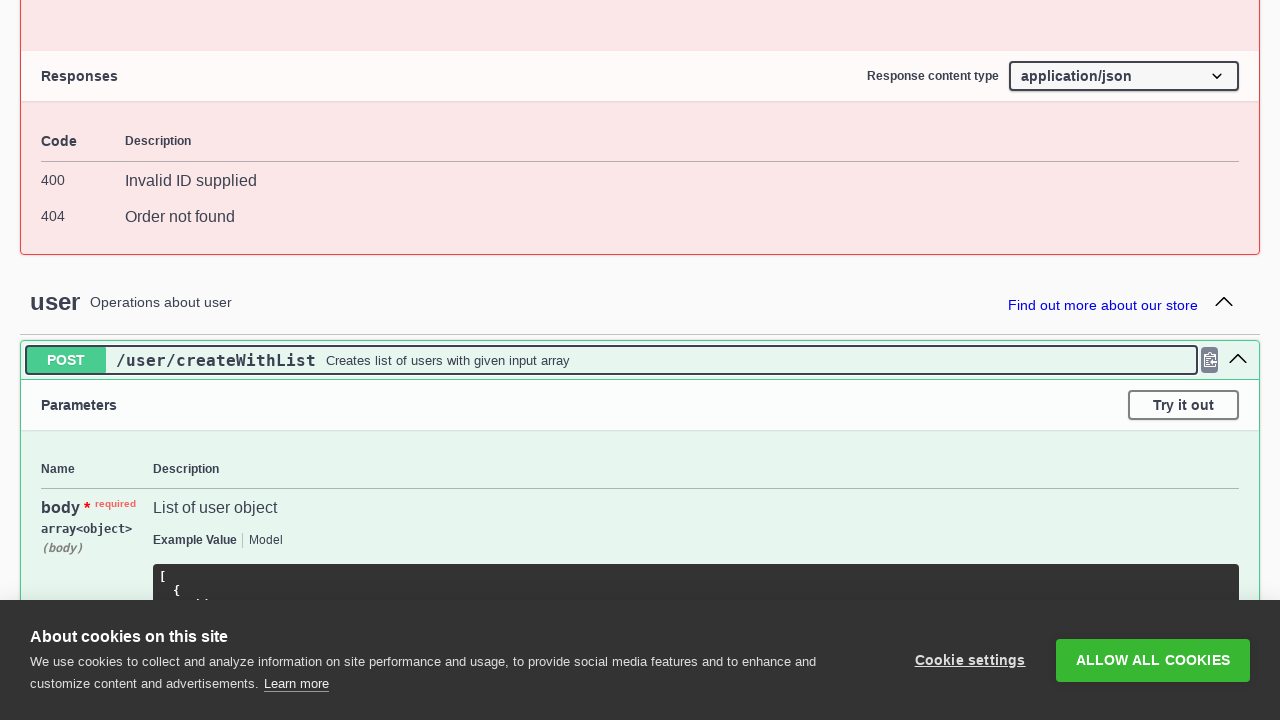

Waited for expand animation on method 12
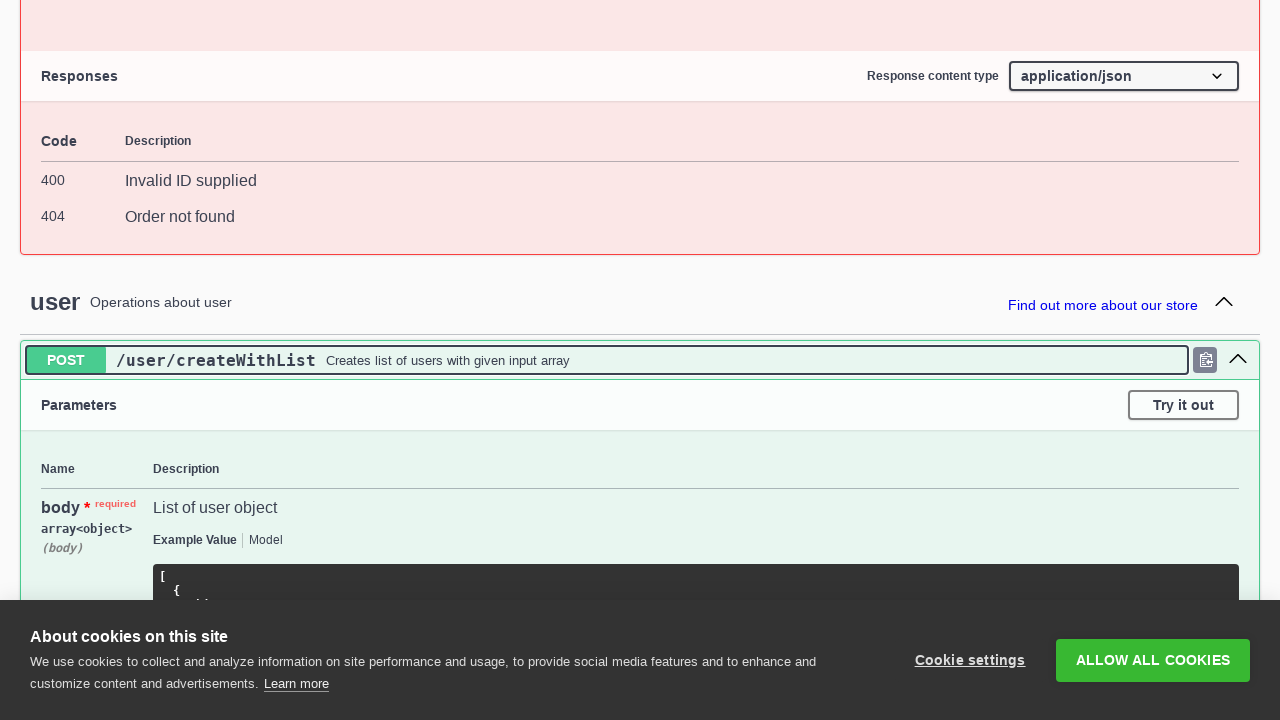

Clicked method section 13 to expand at (640, 360) on .opblock >> nth=13 >> .opblock-summary
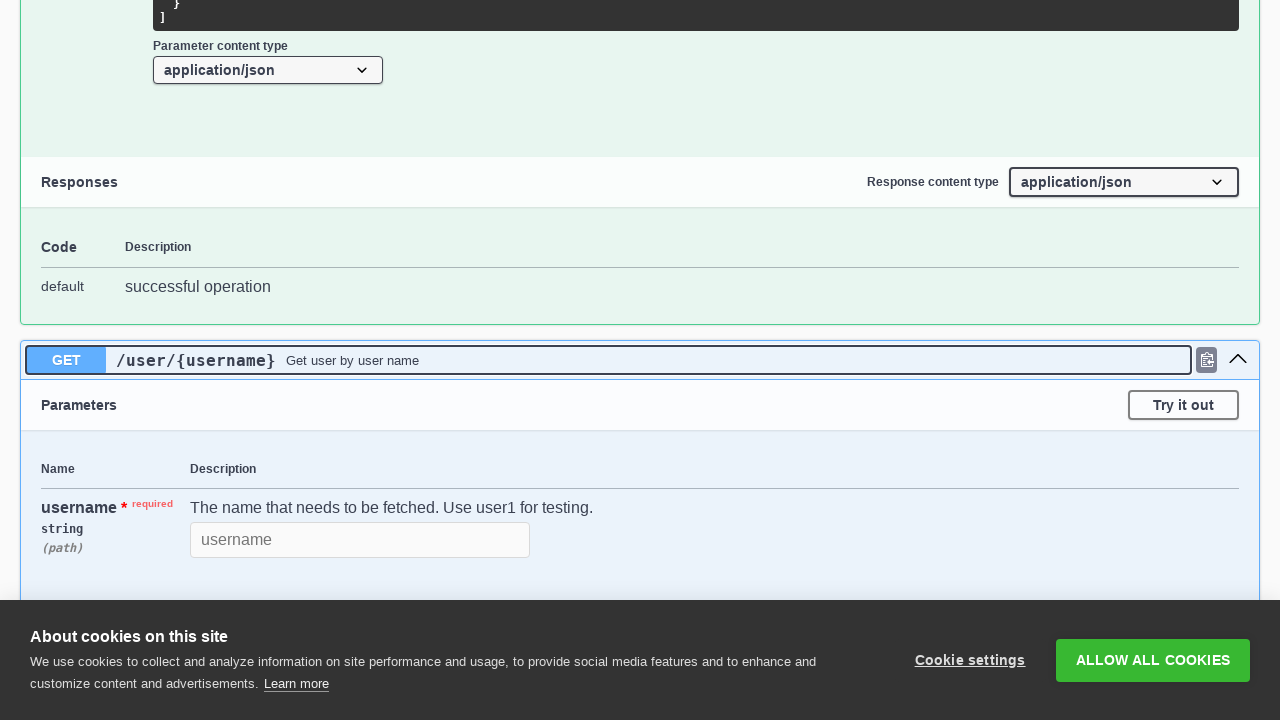

Waited for expand animation on method 13
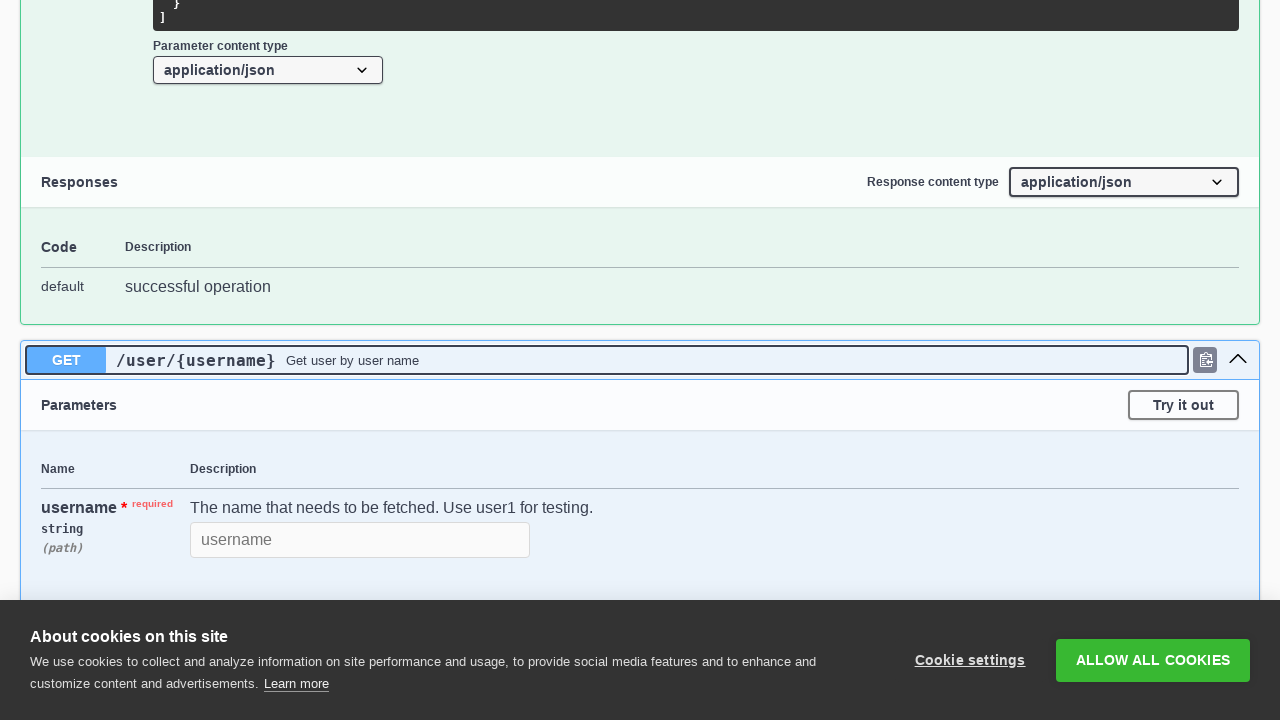

Clicked method section 14 to expand at (640, 360) on .opblock >> nth=14 >> .opblock-summary
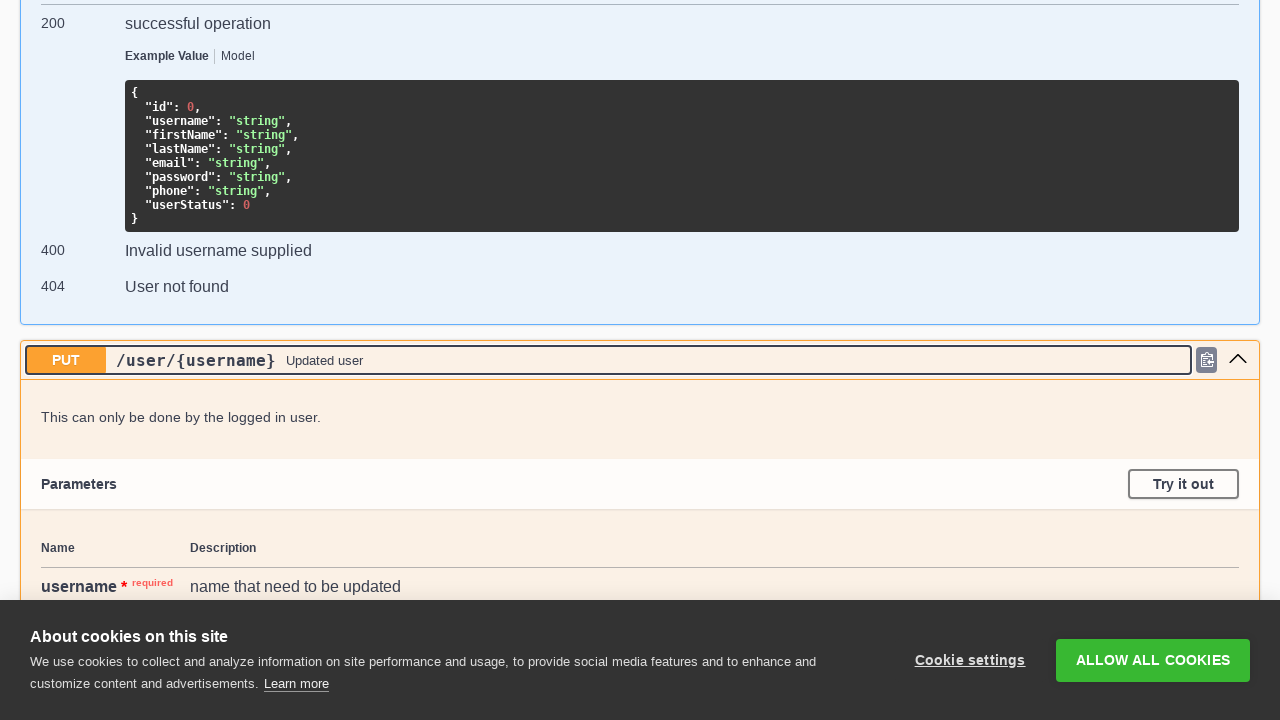

Waited for expand animation on method 14
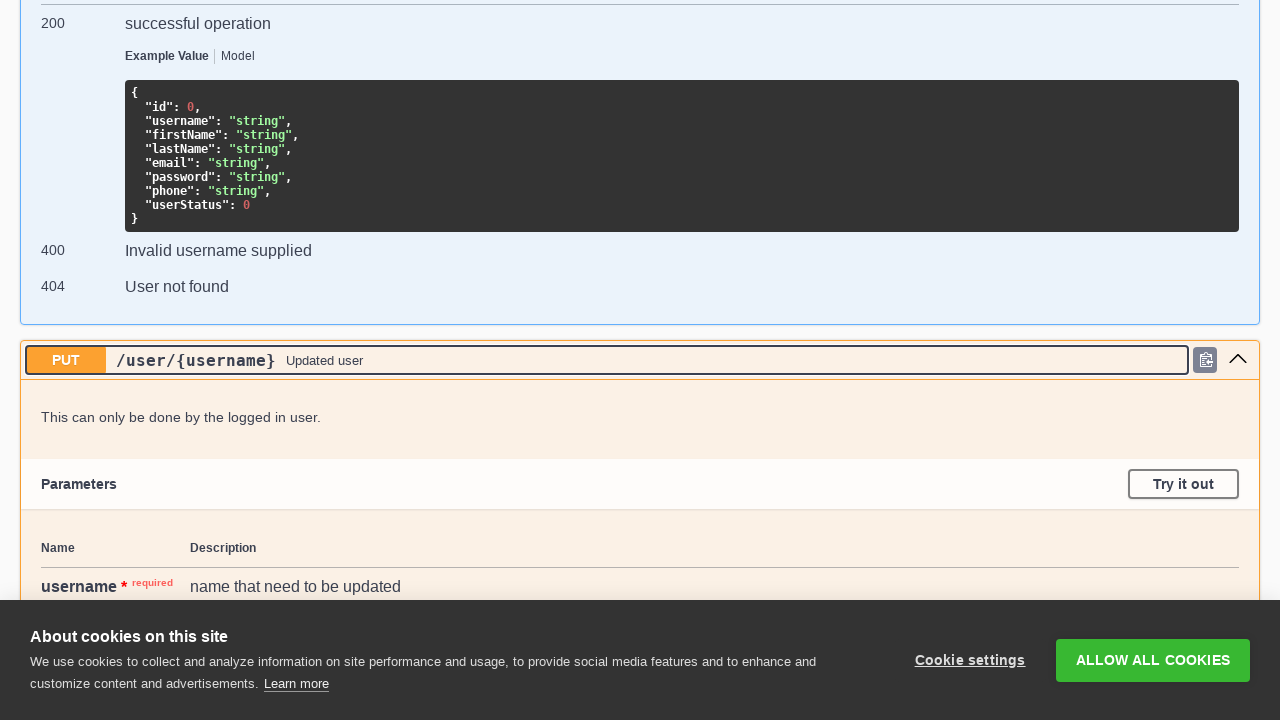

Clicked method section 15 to expand at (640, 360) on .opblock >> nth=15 >> .opblock-summary
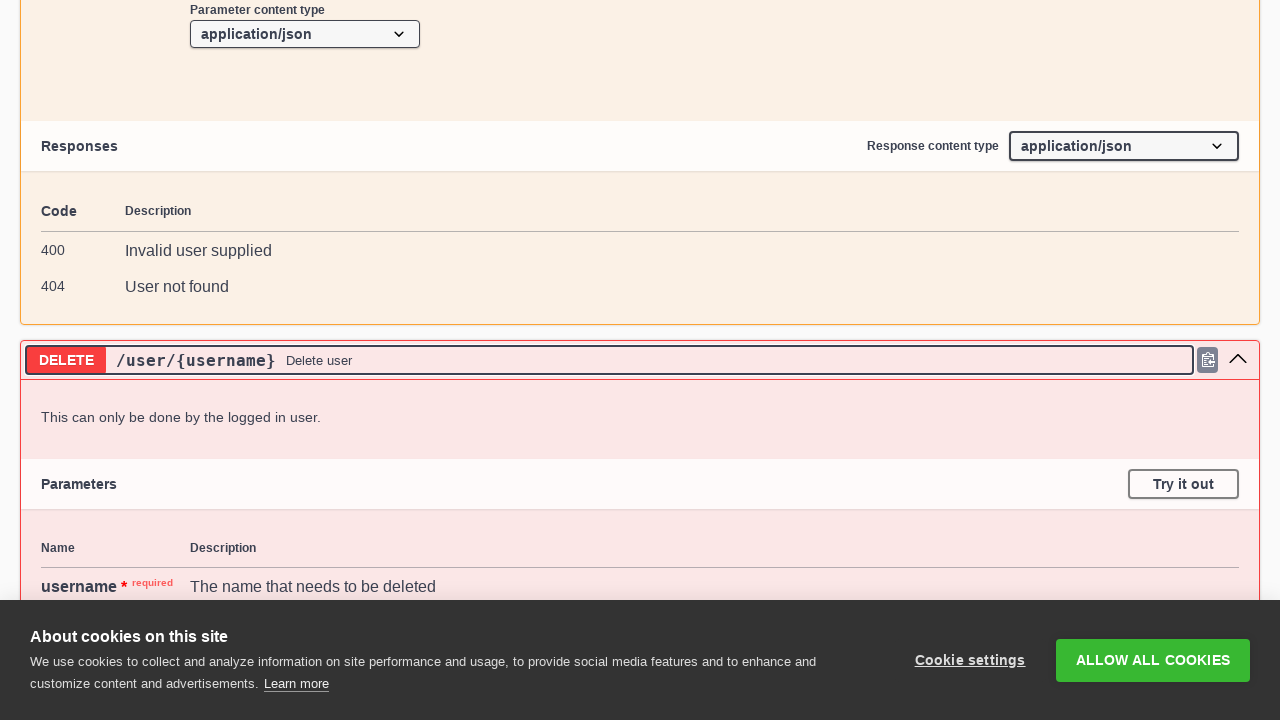

Waited for expand animation on method 15
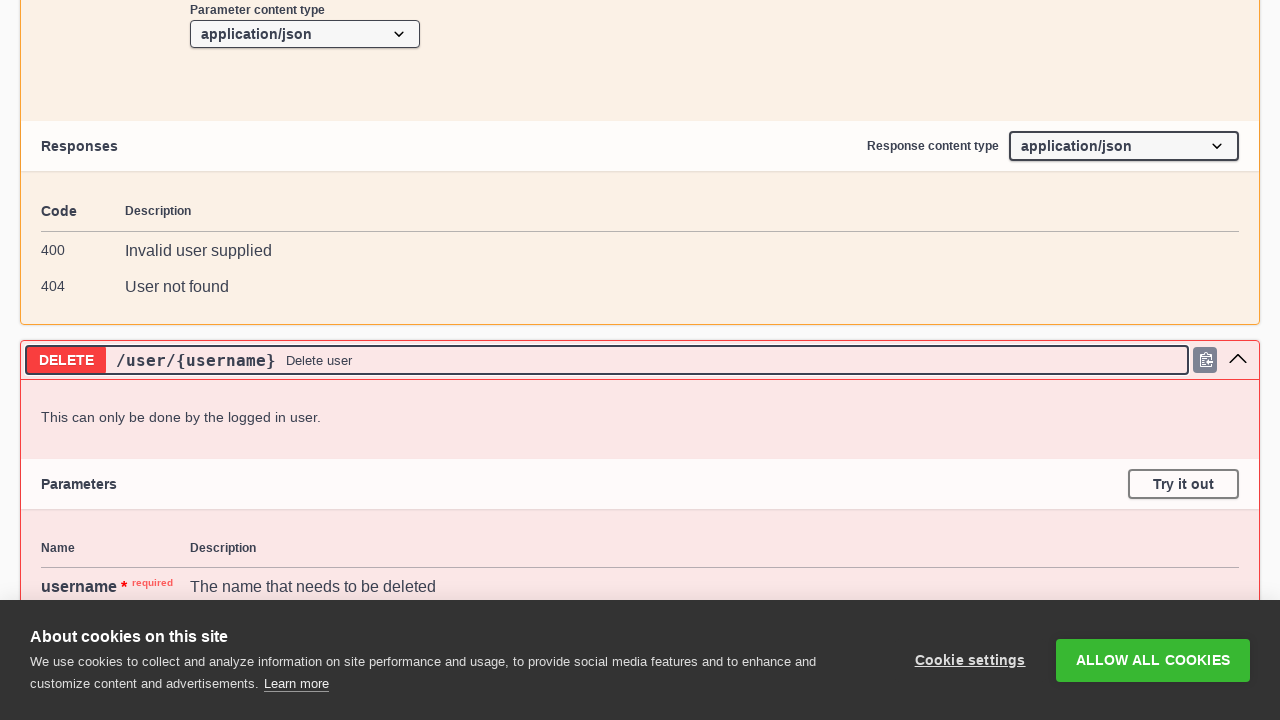

Clicked method section 16 to expand at (640, 360) on .opblock >> nth=16 >> .opblock-summary
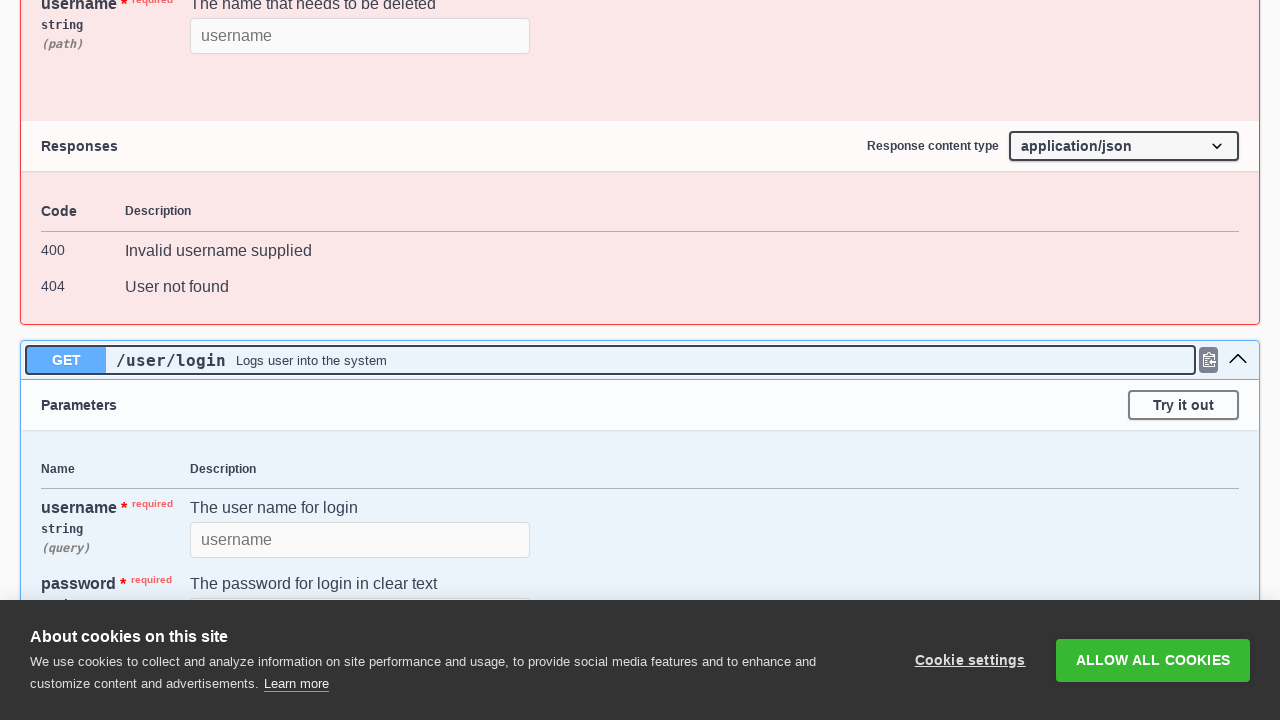

Waited for expand animation on method 16
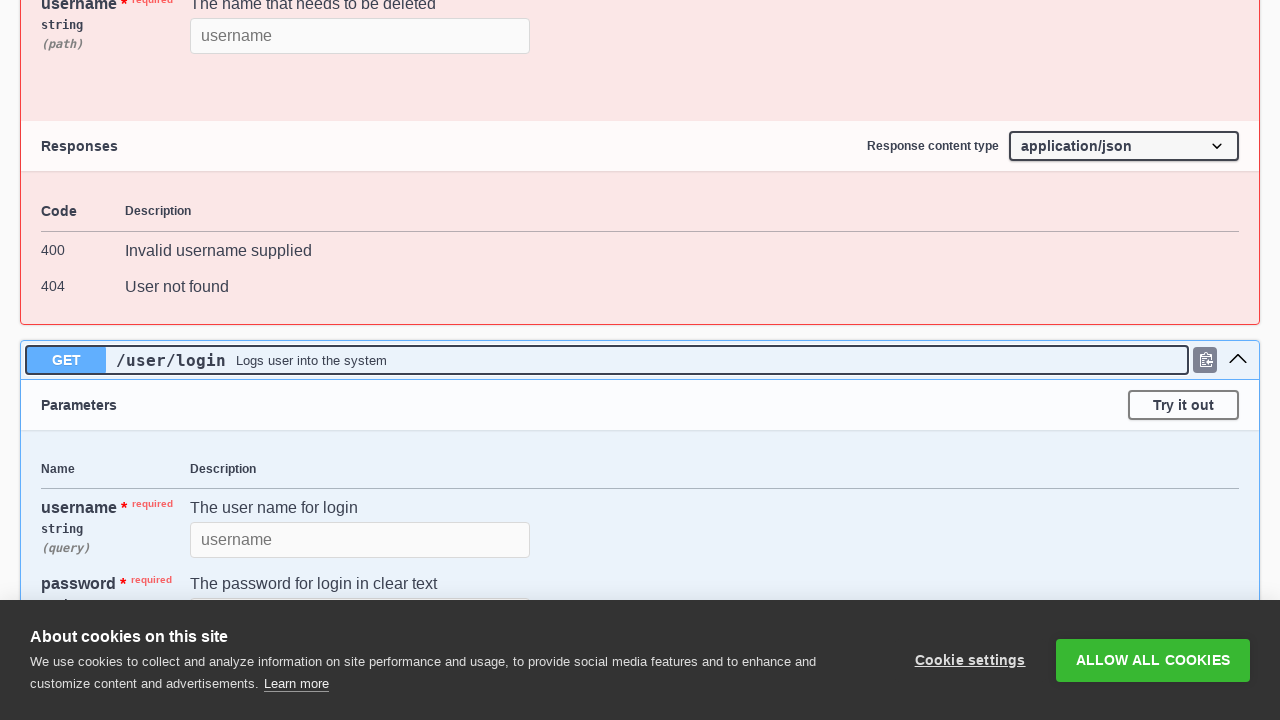

Clicked method section 17 to expand at (640, 361) on .opblock >> nth=17 >> .opblock-summary
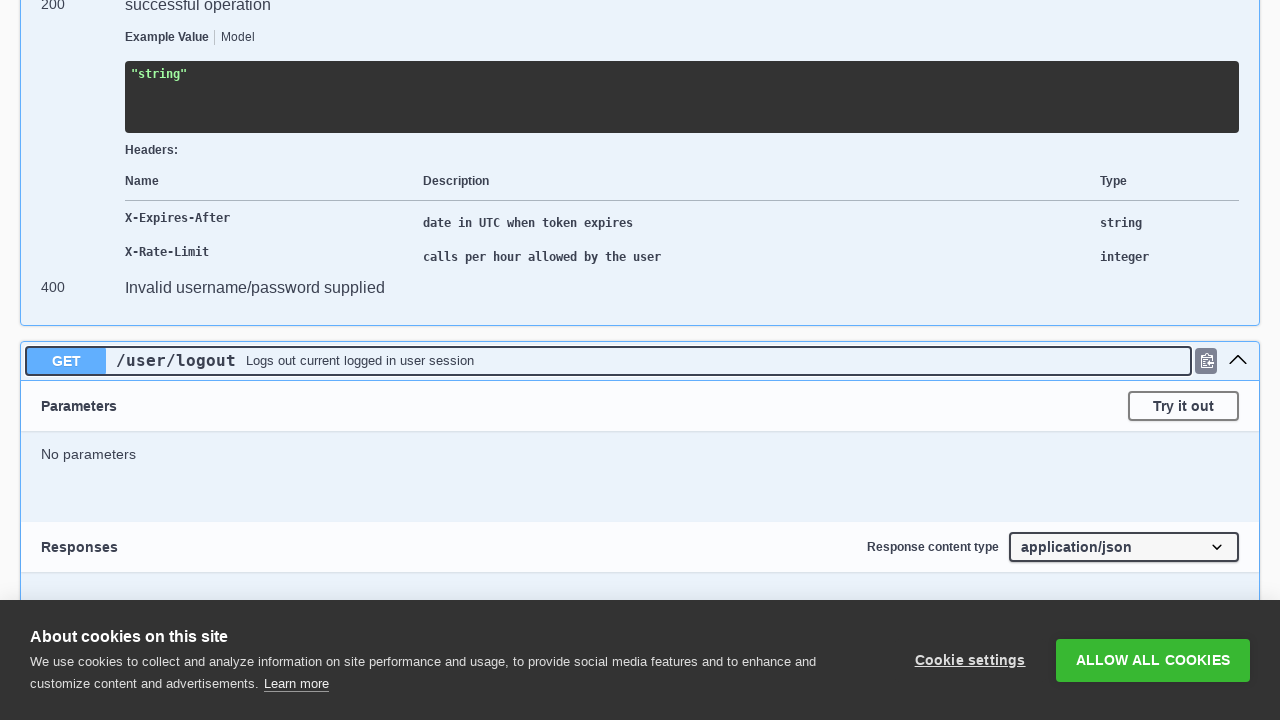

Waited for expand animation on method 17
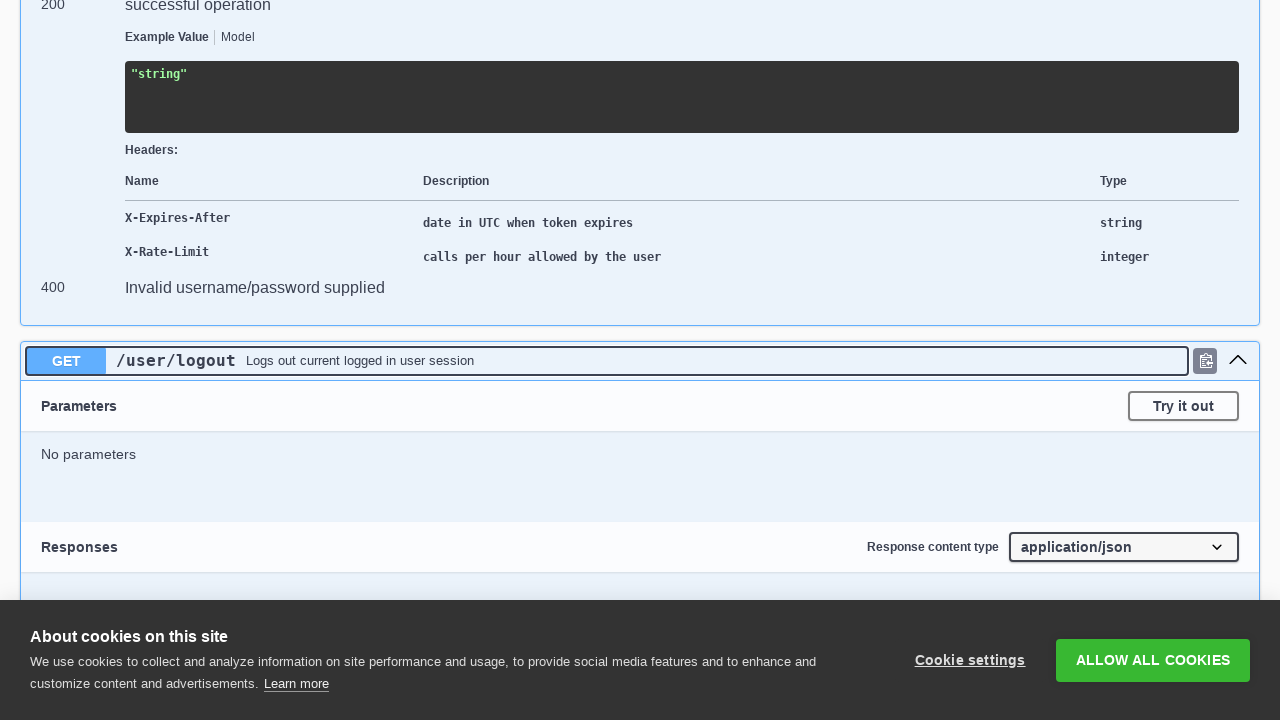

Clicked method section 18 to expand at (640, 361) on .opblock >> nth=18 >> .opblock-summary
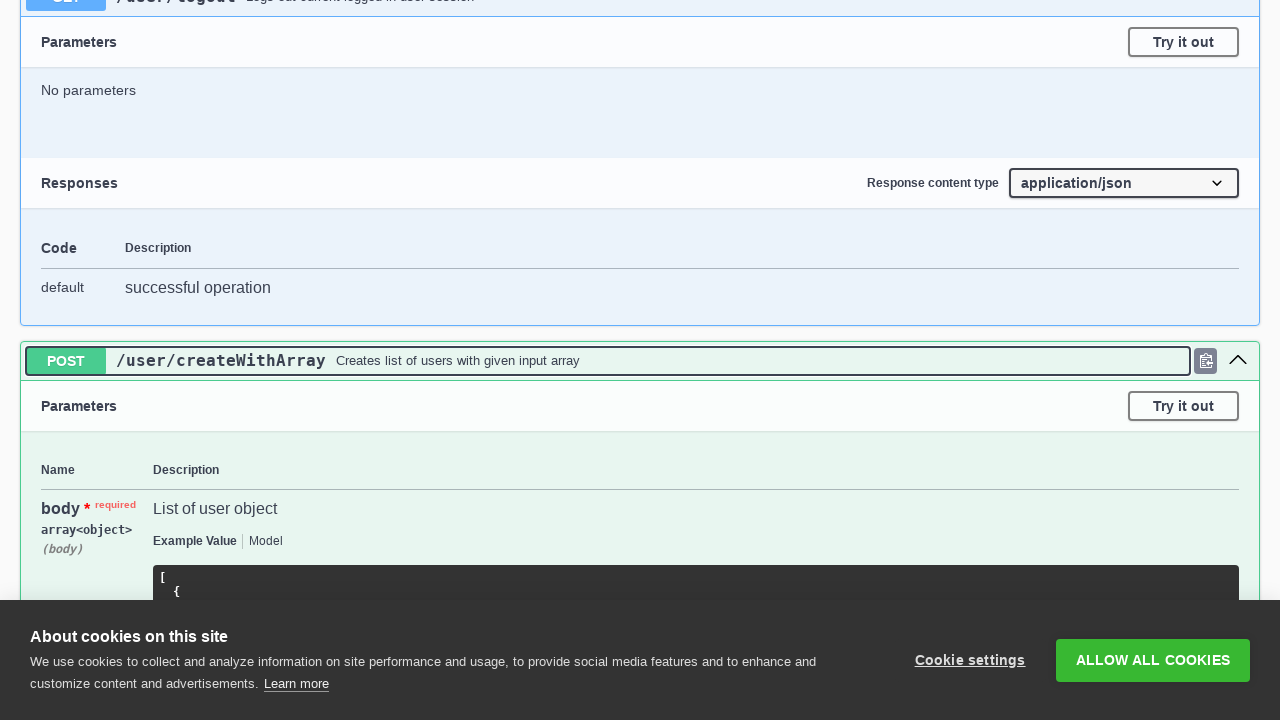

Waited for expand animation on method 18
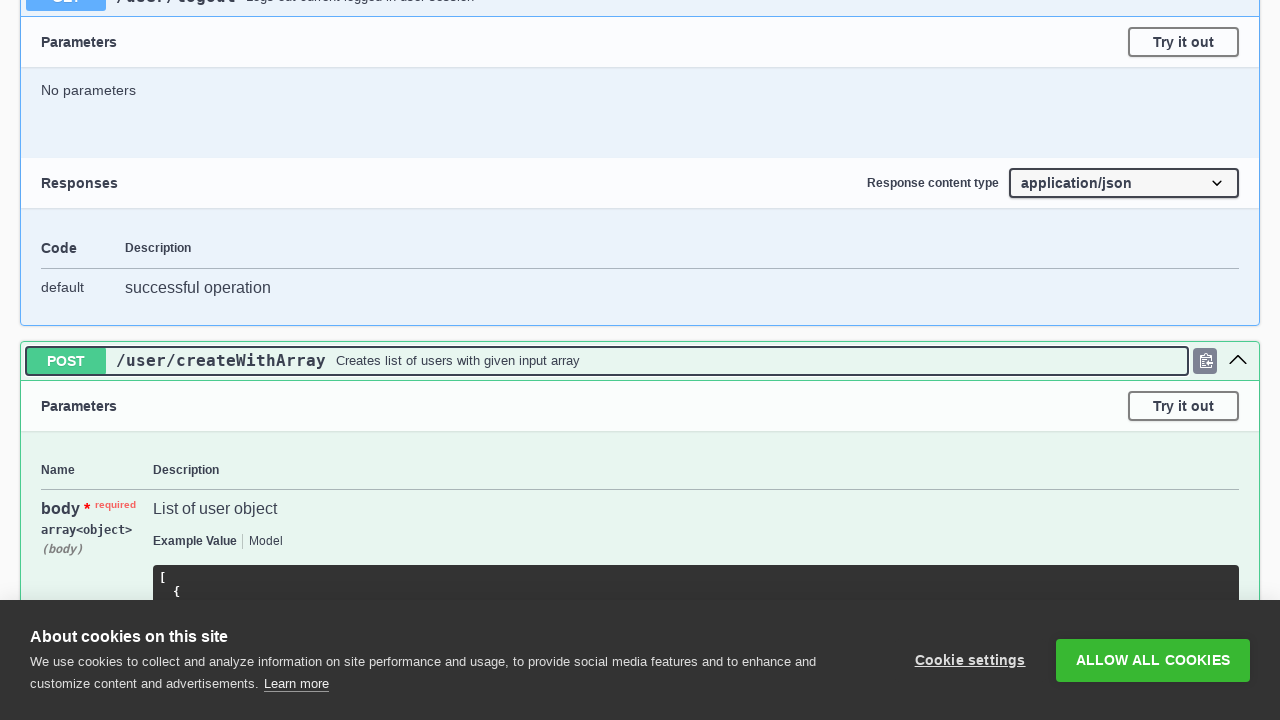

Clicked method section 19 to expand at (640, 361) on .opblock >> nth=19 >> .opblock-summary
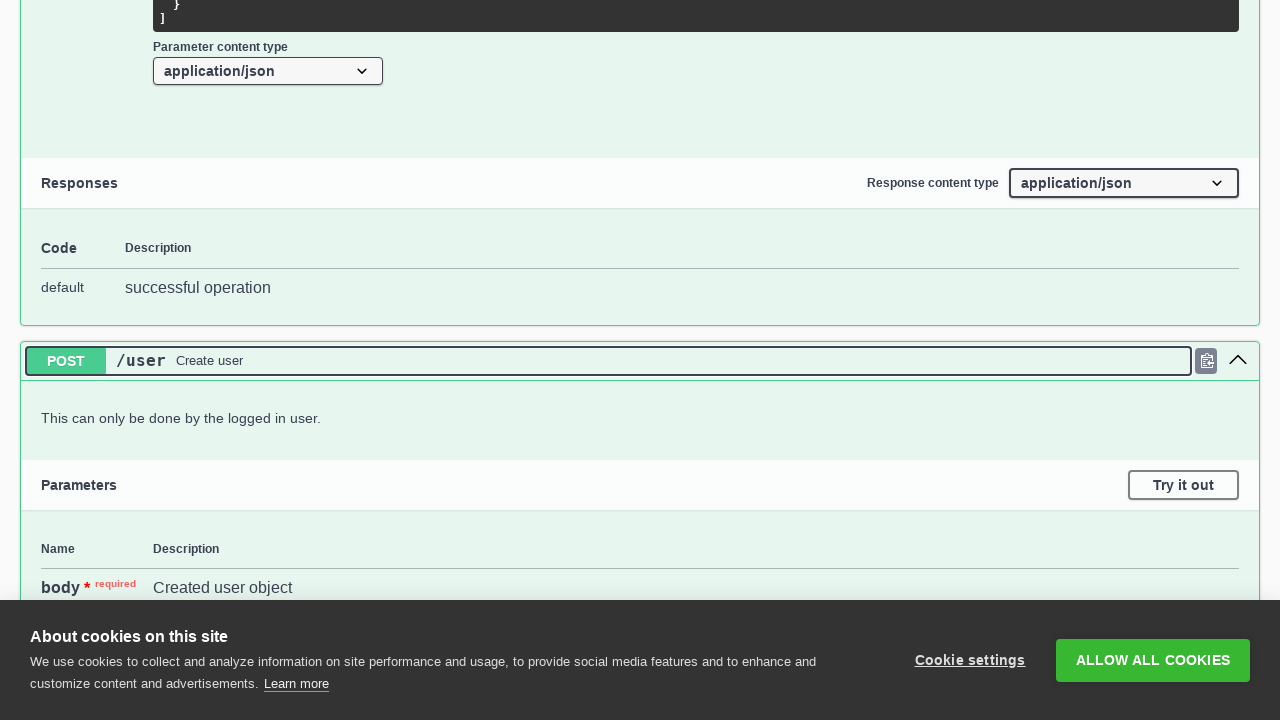

Waited for expand animation on method 19
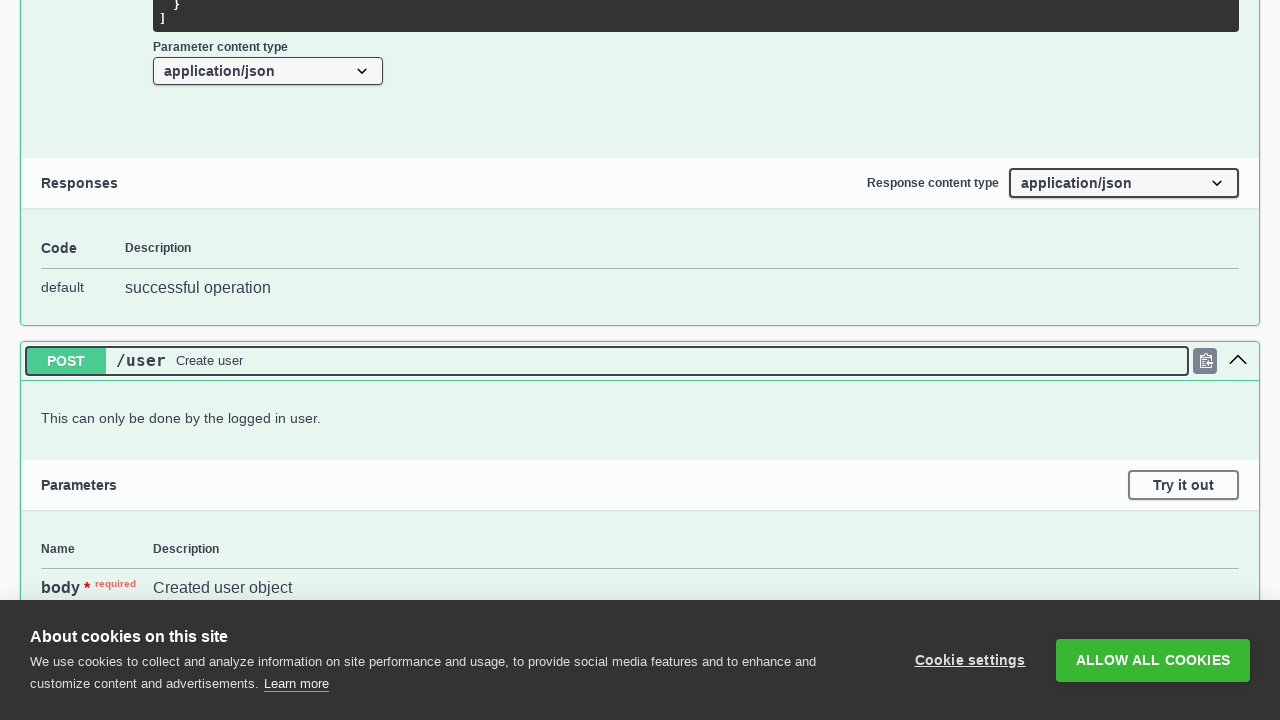

Verified method section 0 is expanded
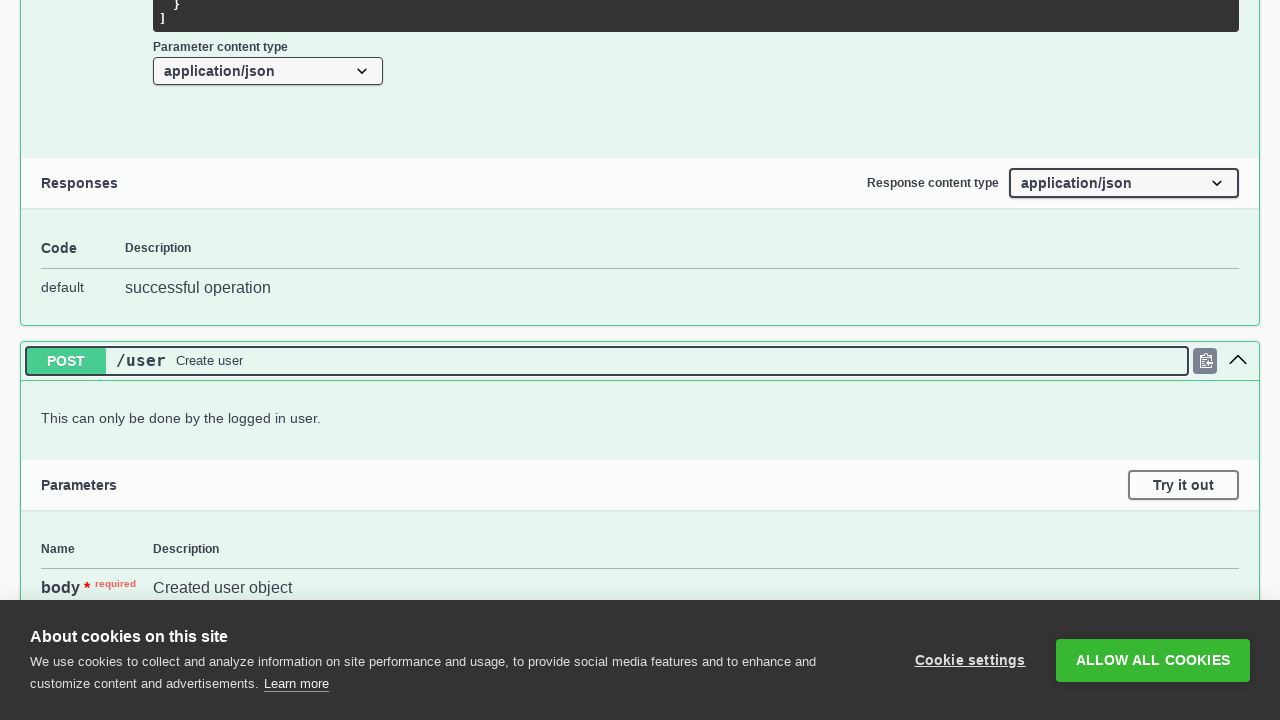

Verified method section 1 is expanded
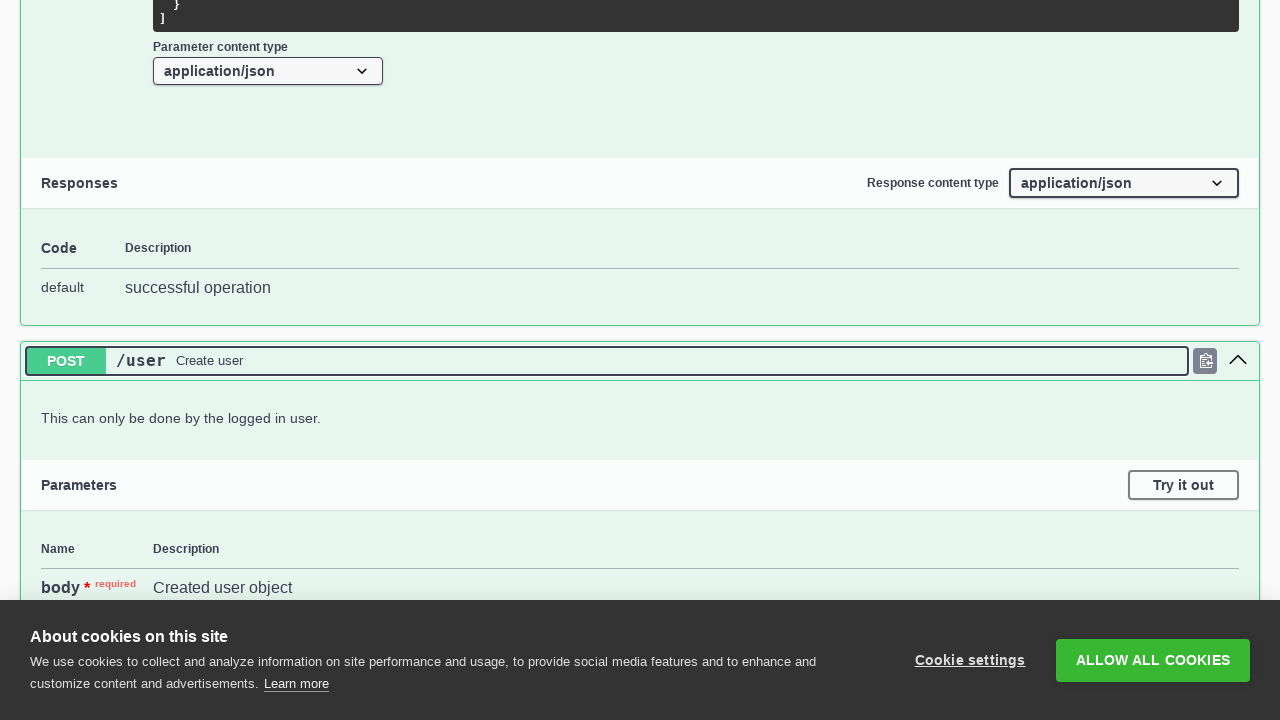

Verified method section 2 is expanded
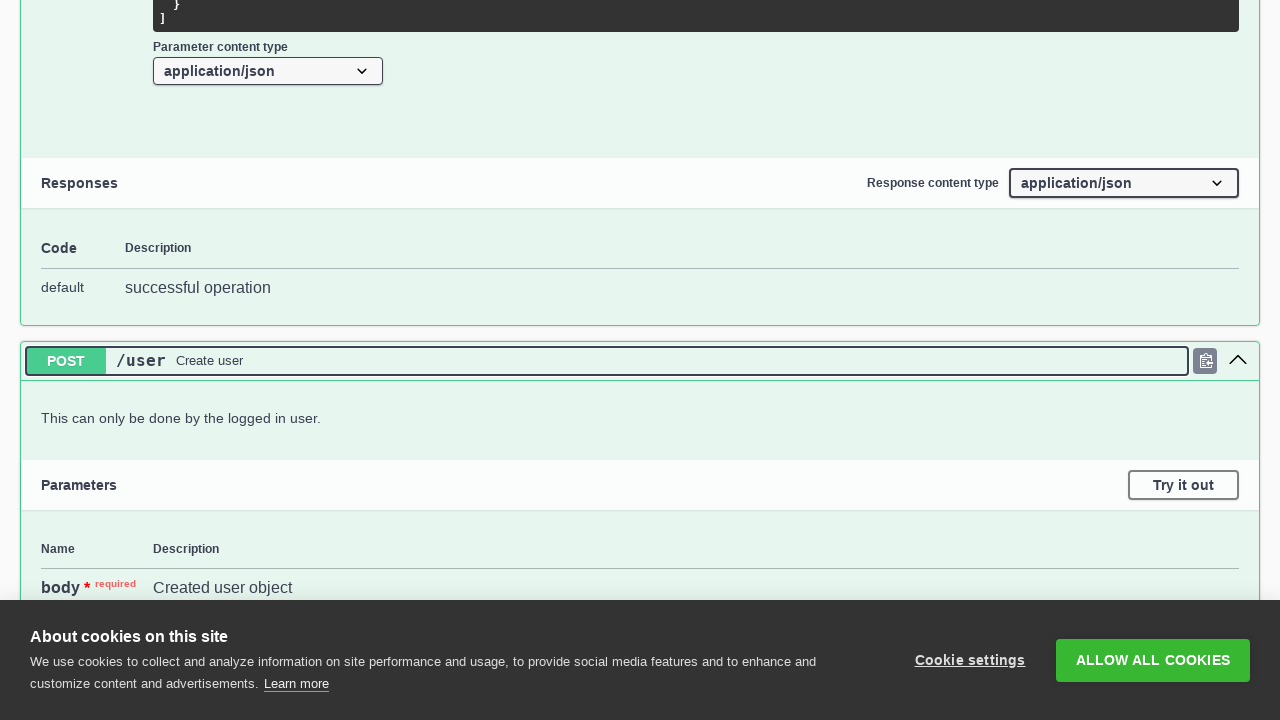

Verified method section 3 is expanded
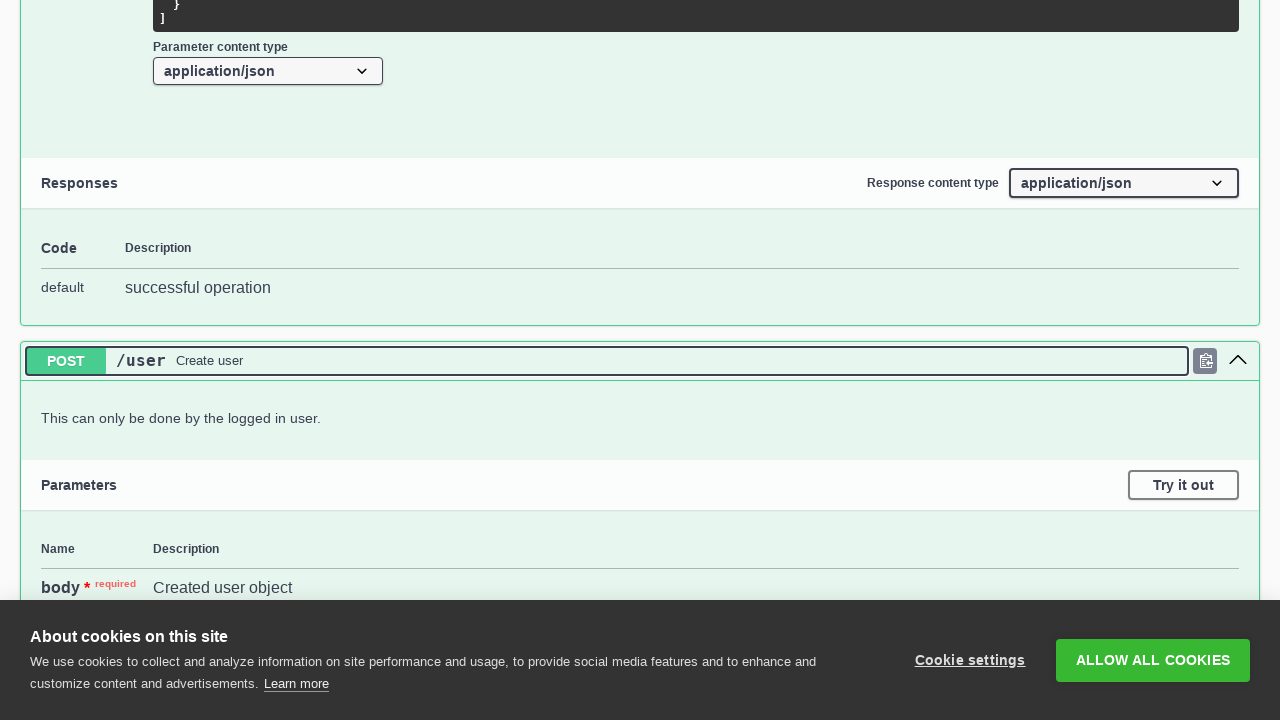

Verified method section 4 is expanded
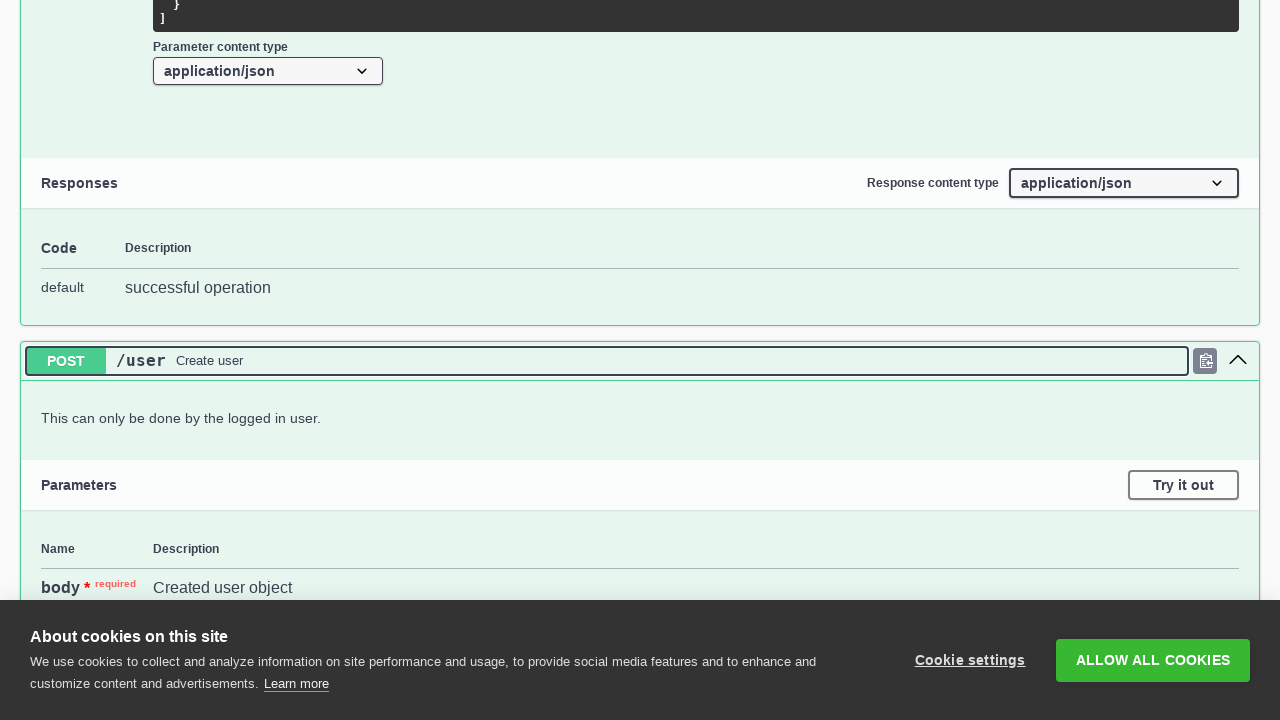

Verified method section 5 is expanded
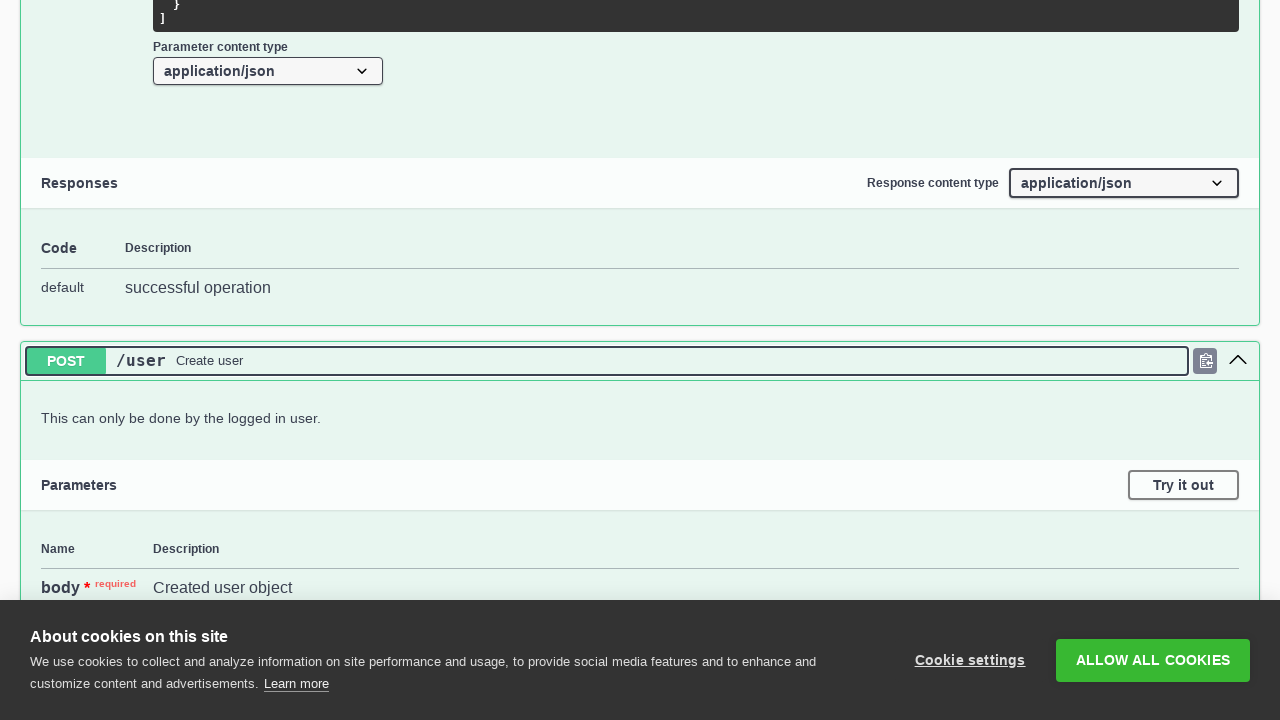

Verified method section 6 is expanded
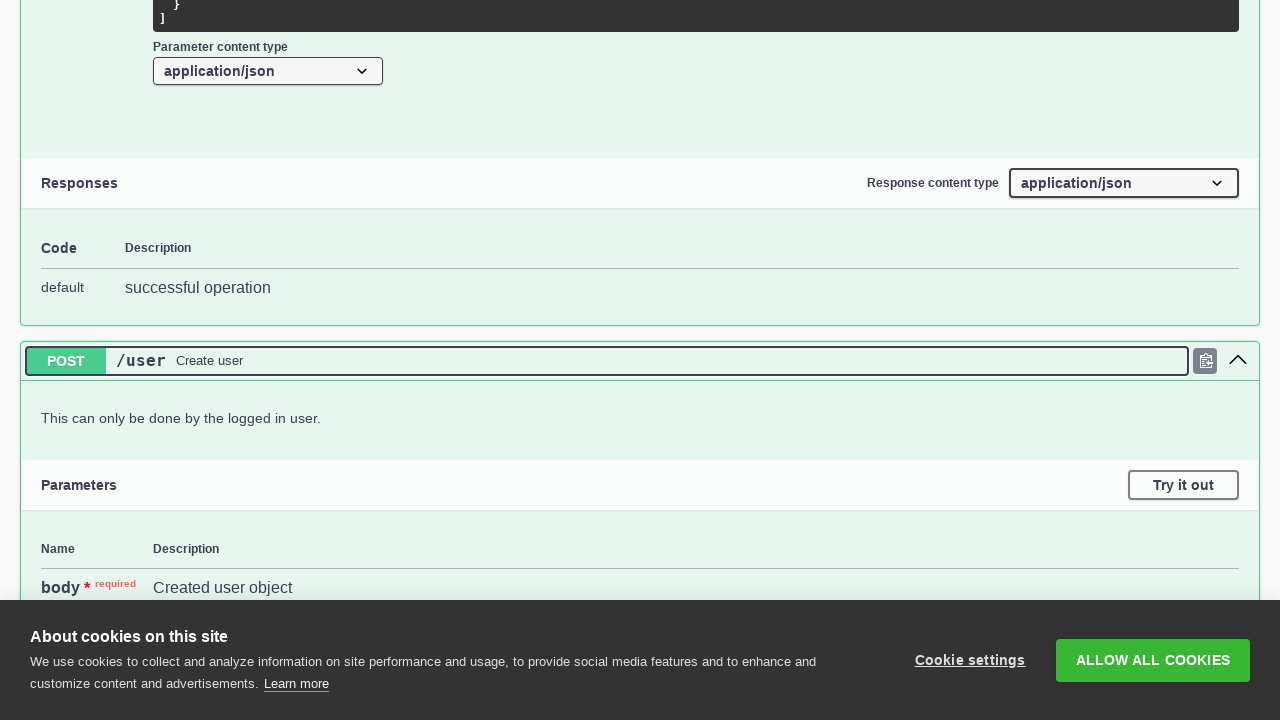

Verified method section 7 is expanded
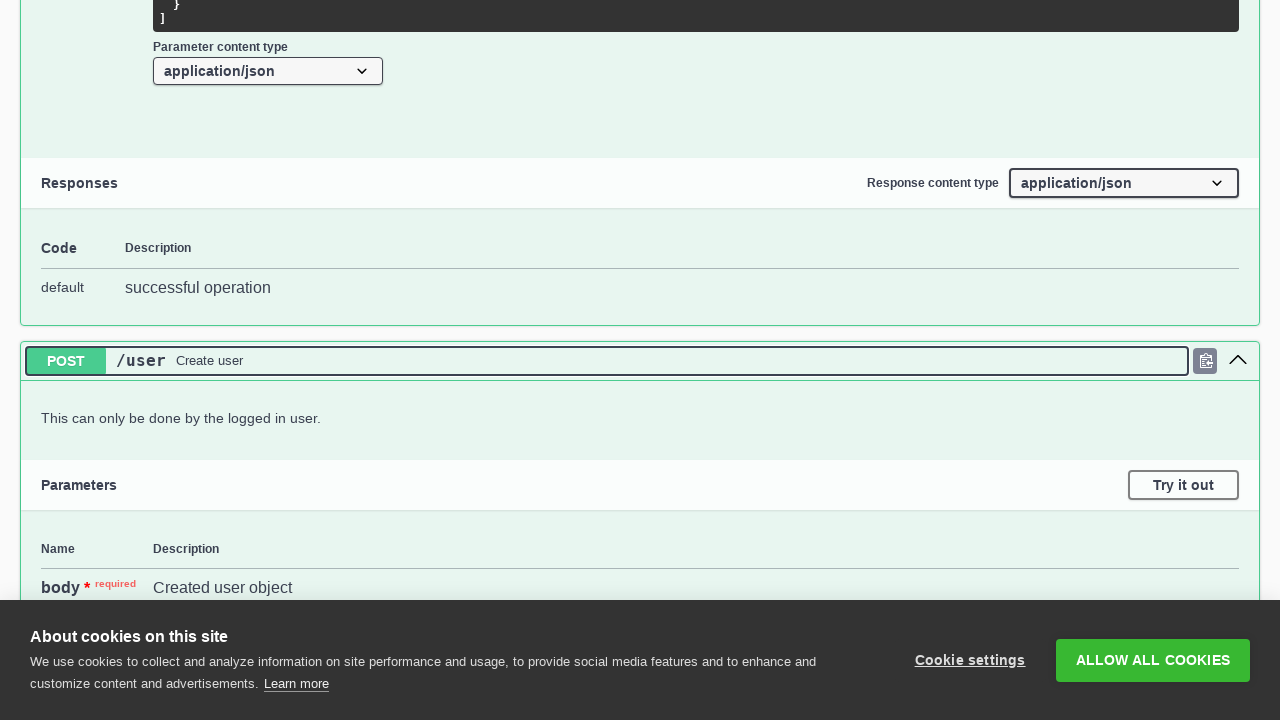

Verified method section 8 is expanded
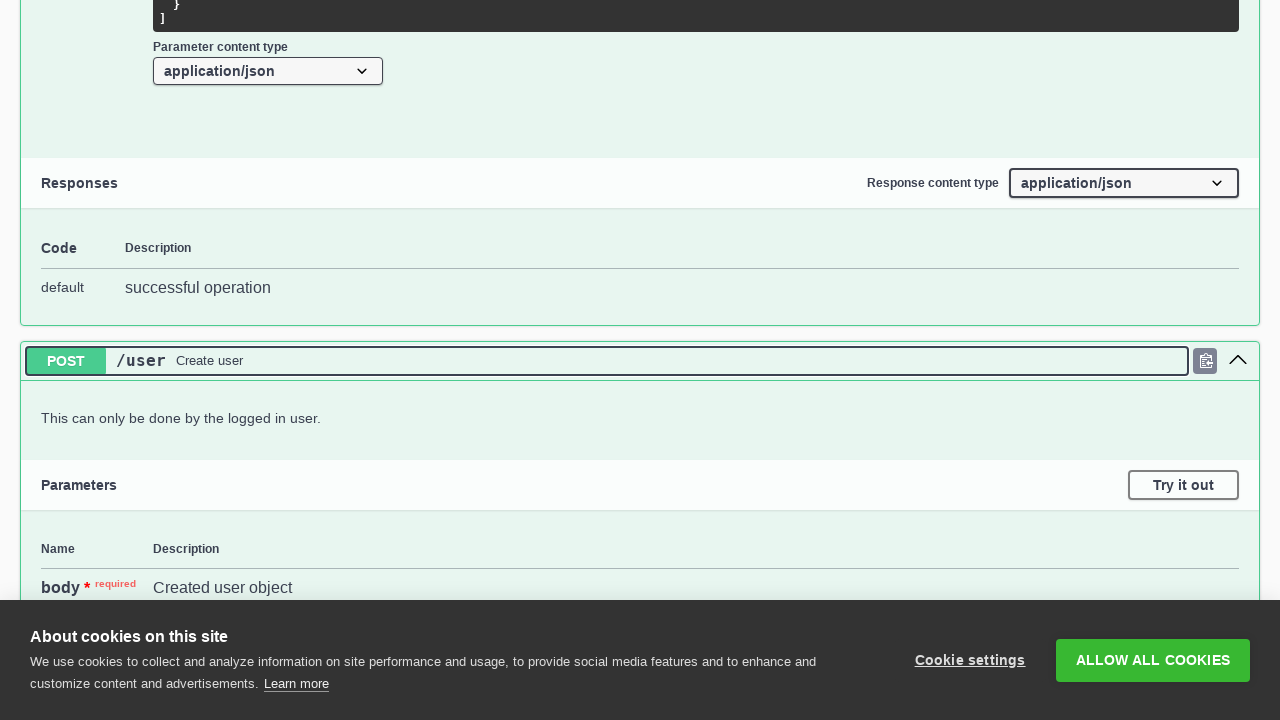

Verified method section 9 is expanded
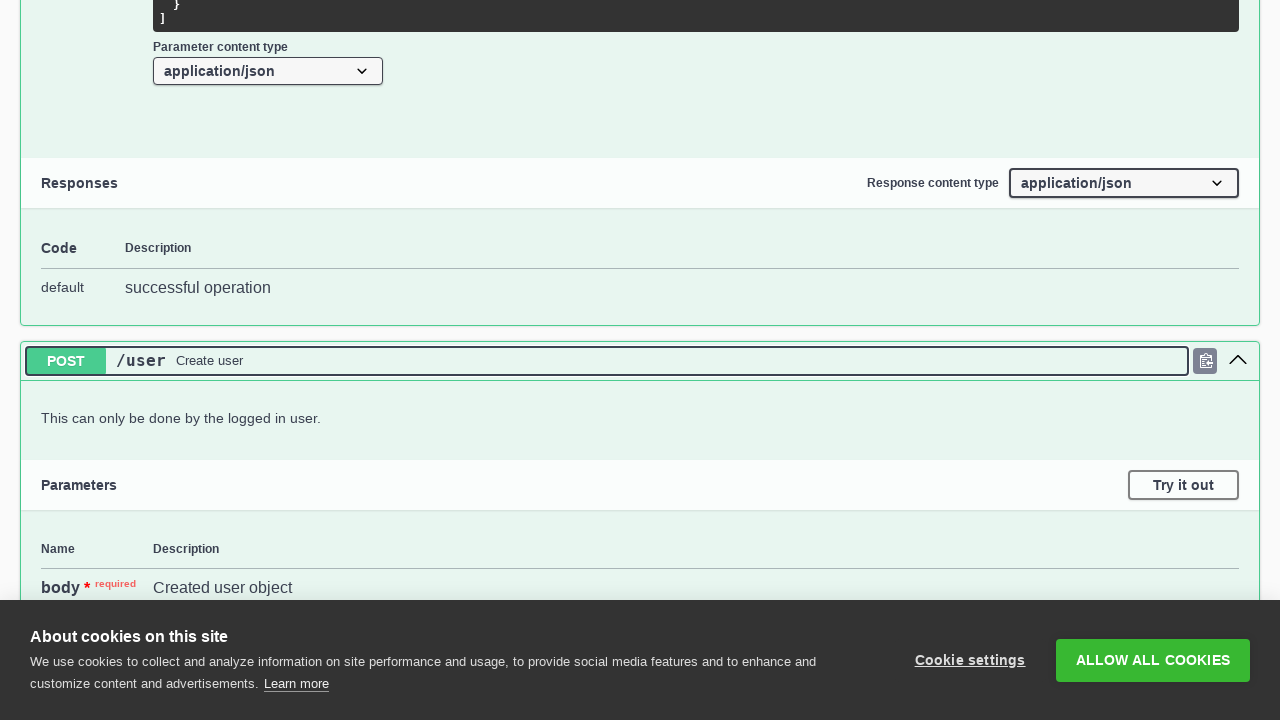

Verified method section 10 is expanded
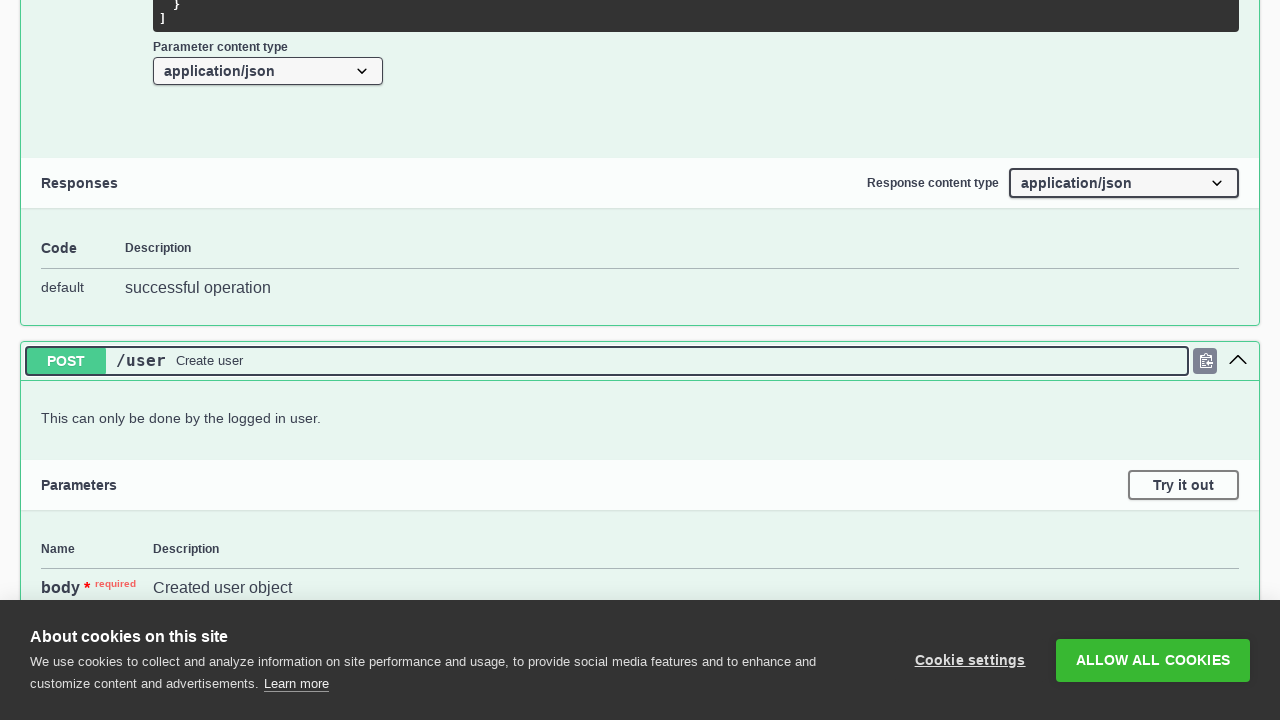

Verified method section 11 is expanded
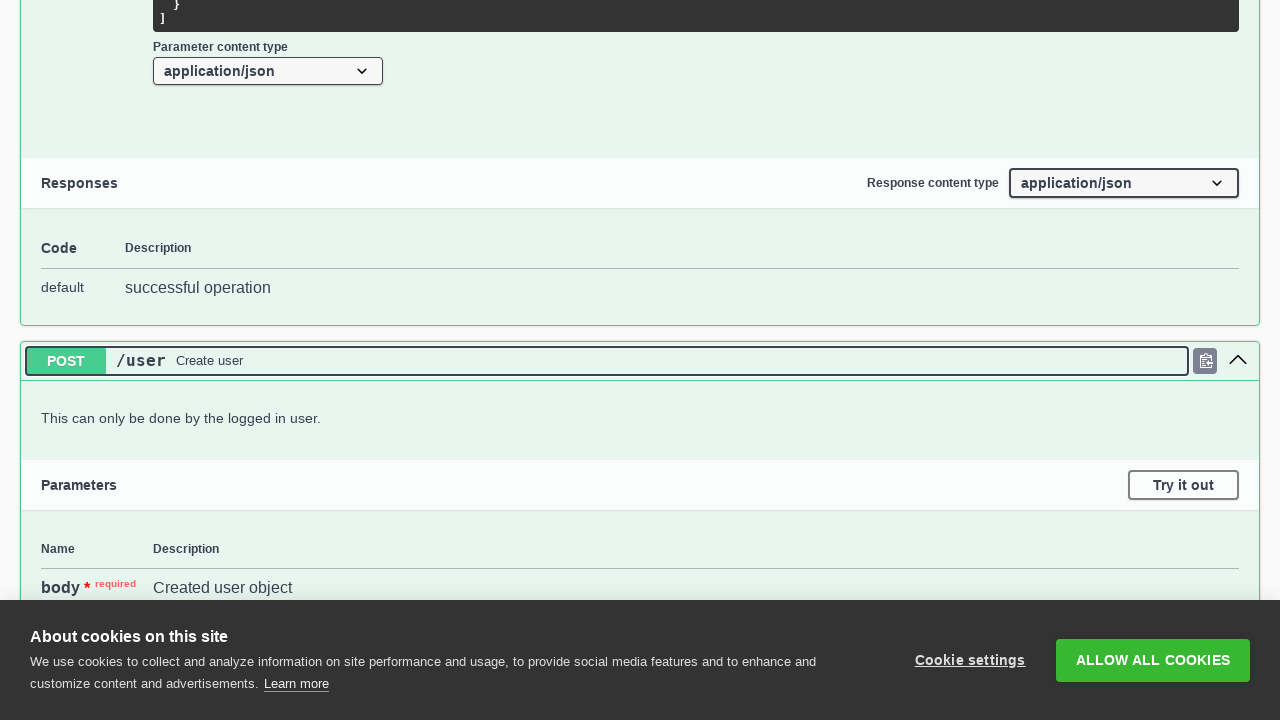

Verified method section 12 is expanded
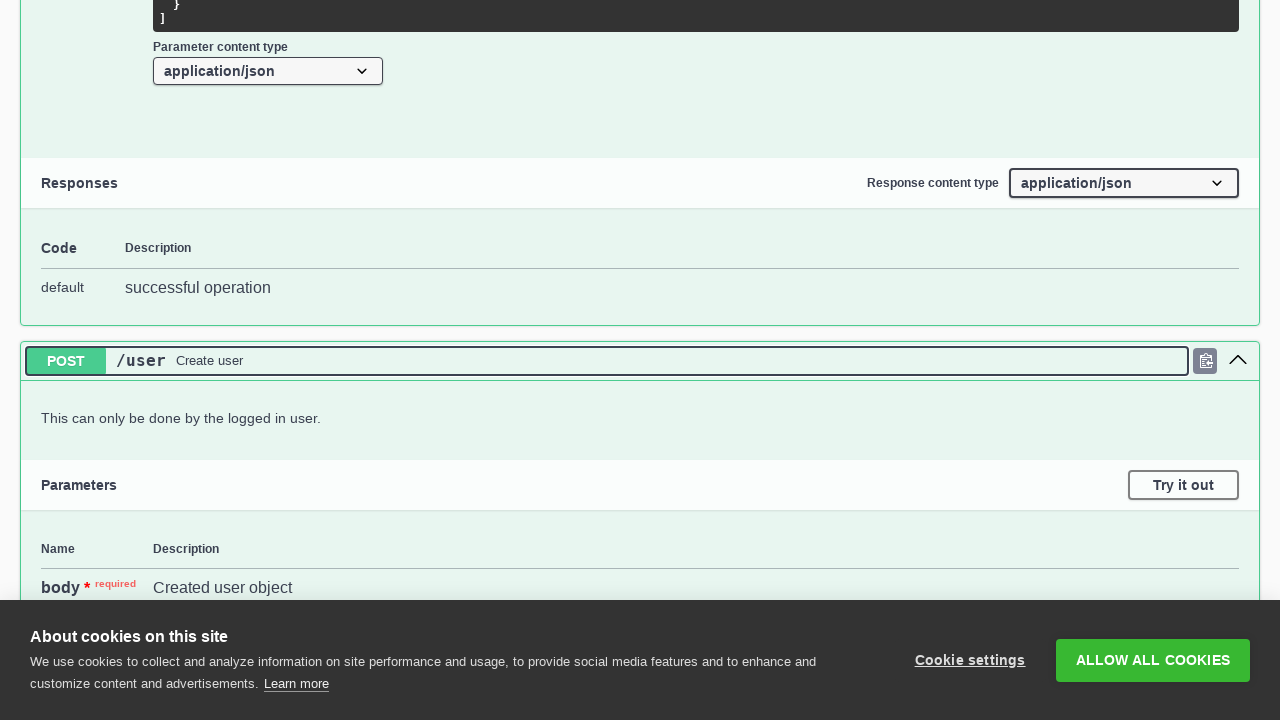

Verified method section 13 is expanded
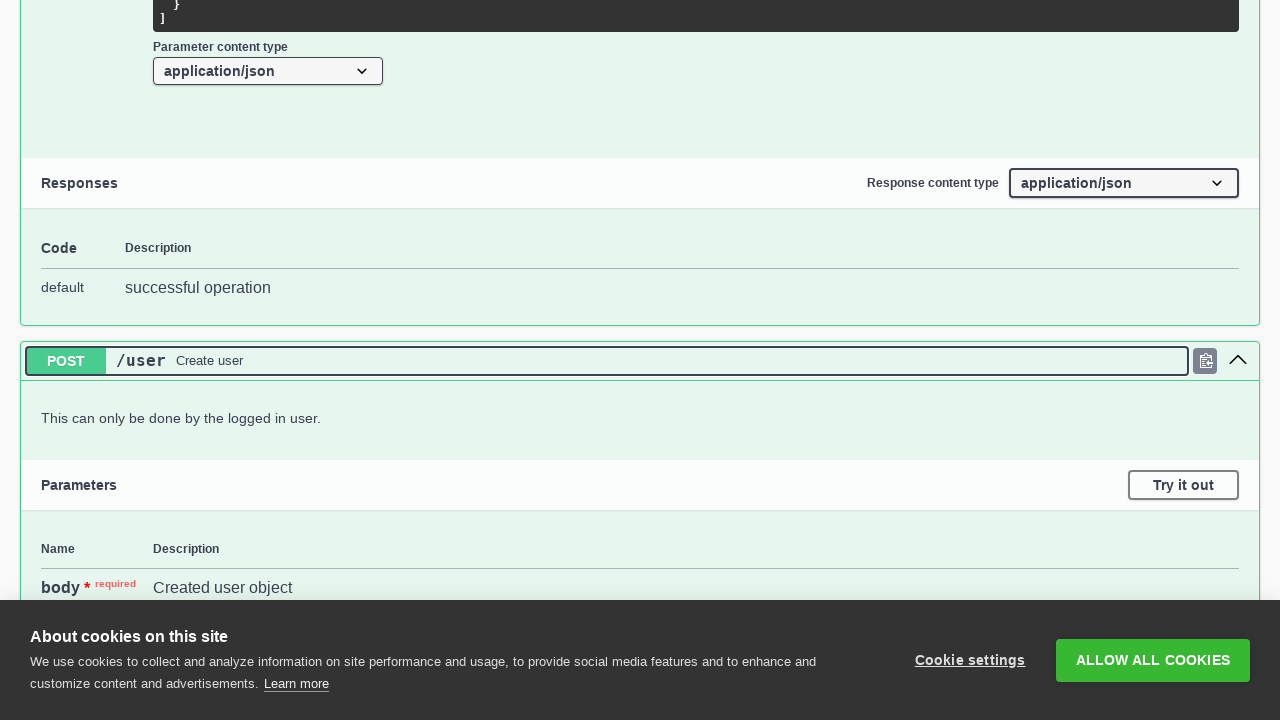

Verified method section 14 is expanded
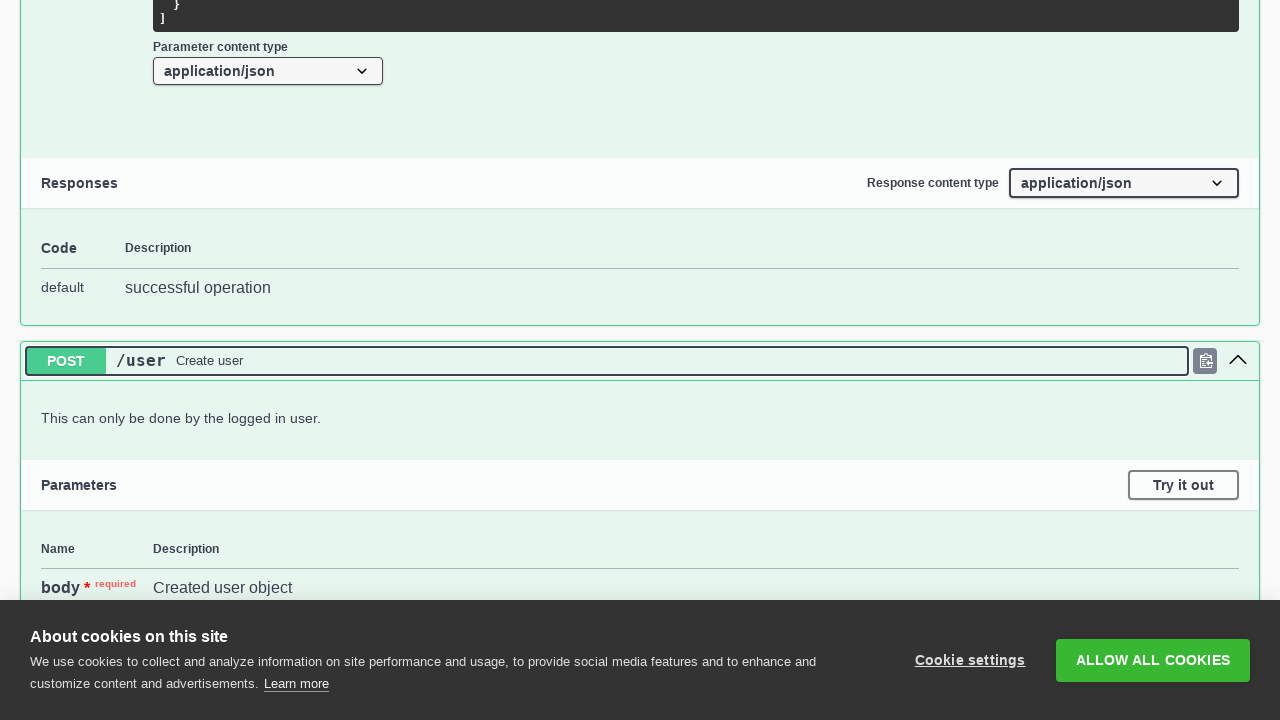

Verified method section 15 is expanded
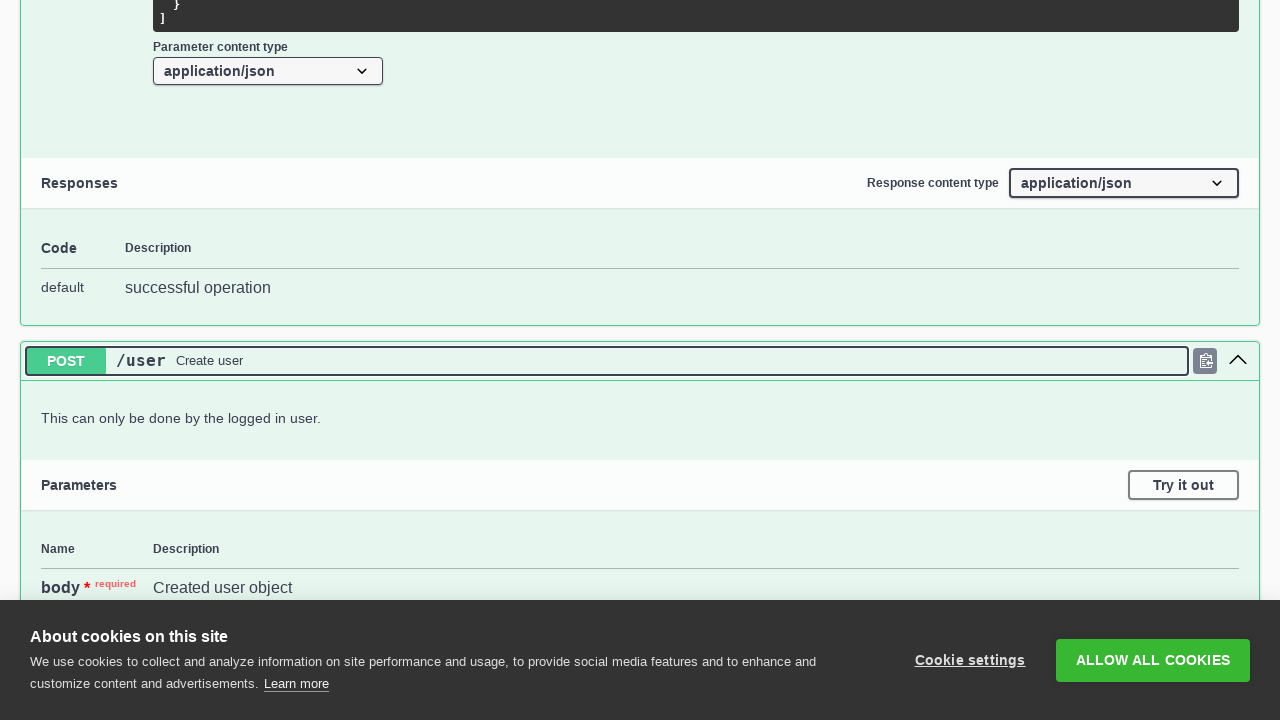

Verified method section 16 is expanded
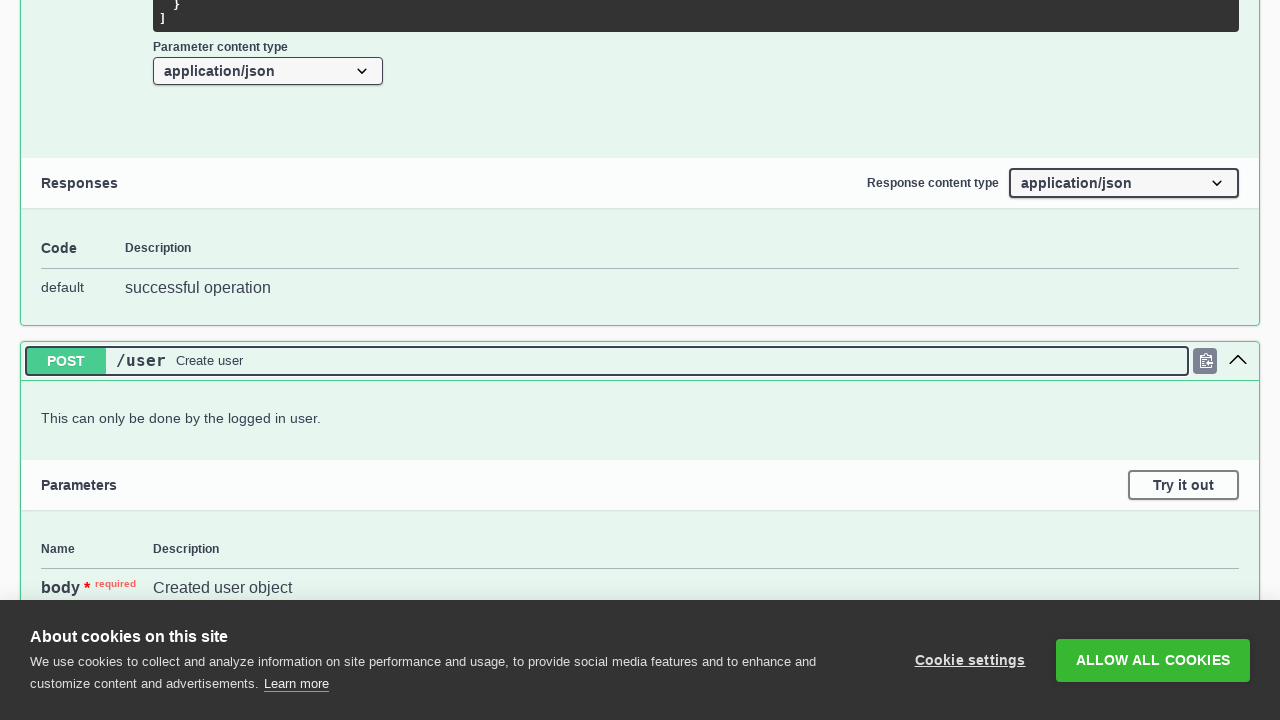

Verified method section 17 is expanded
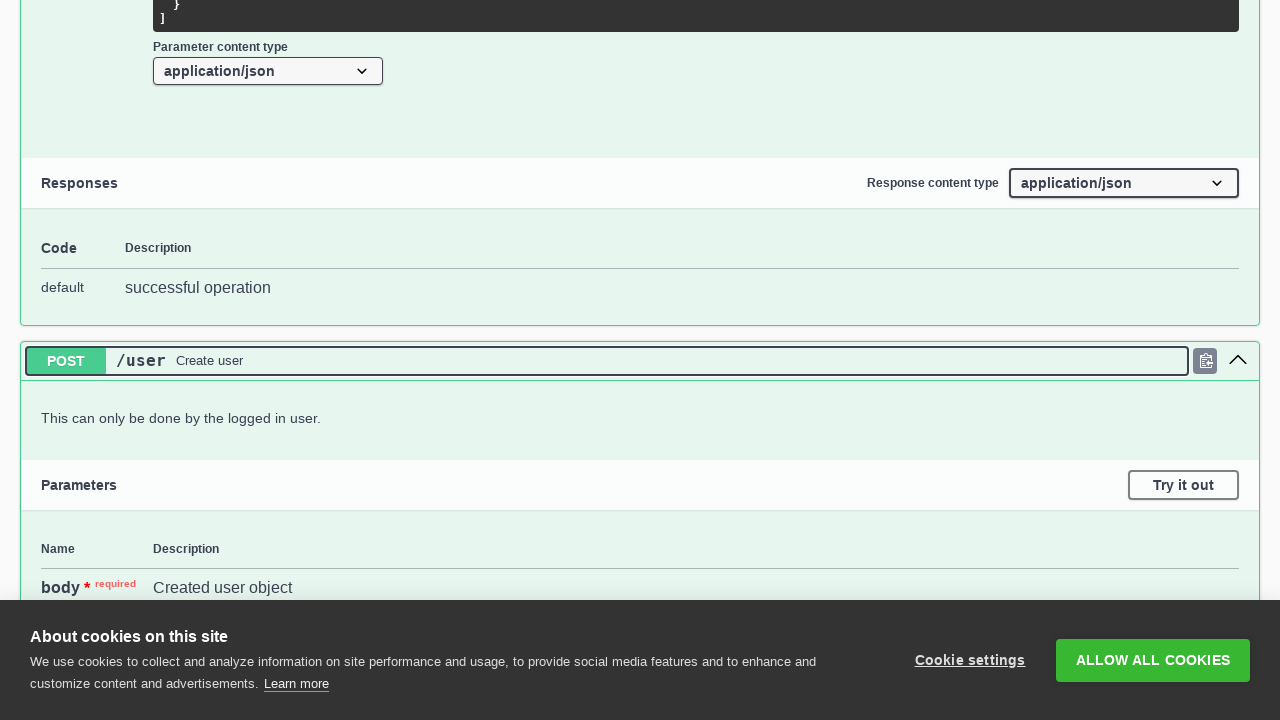

Verified method section 18 is expanded
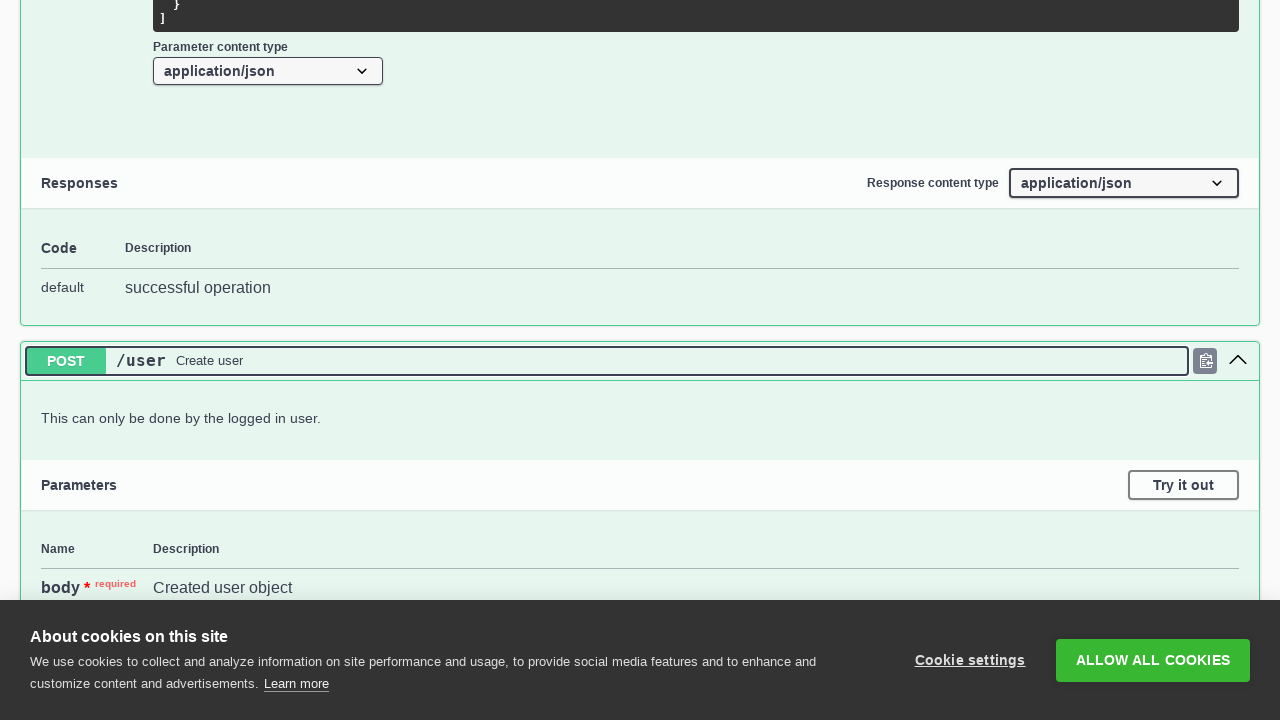

Verified method section 19 is expanded
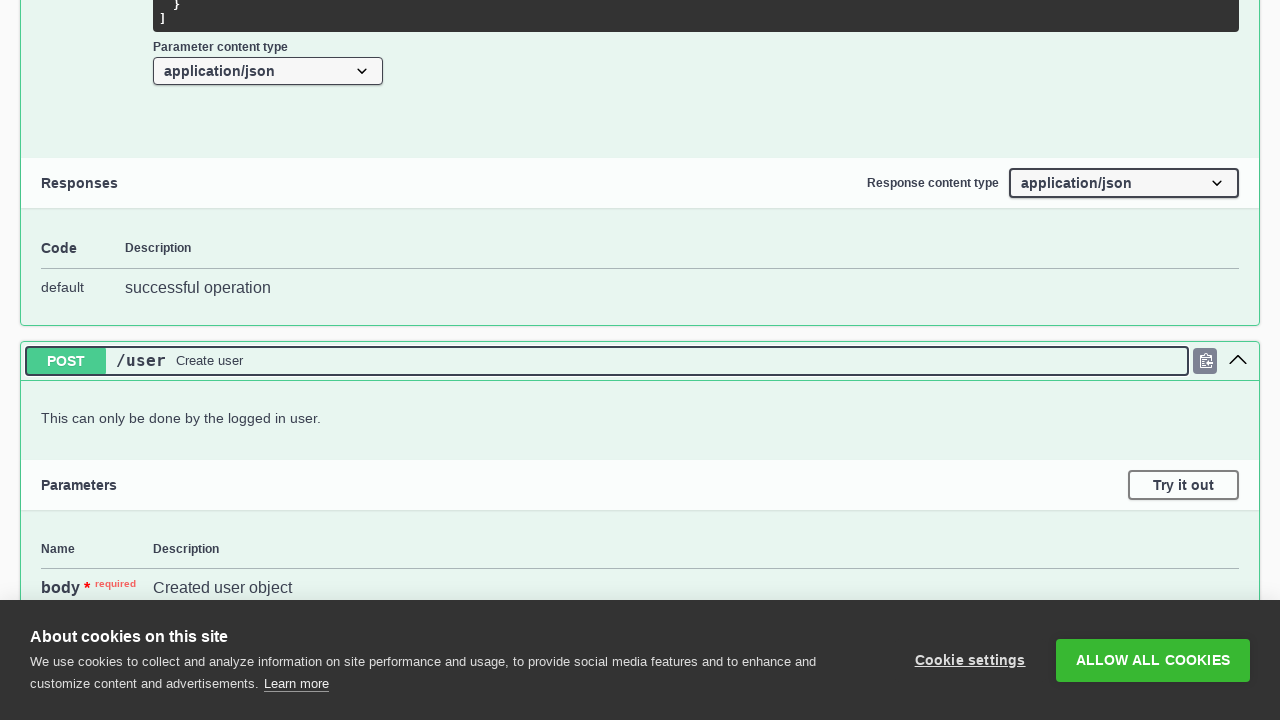

Clicked method section 19 to collapse at (640, 361) on .opblock >> nth=19 >> .opblock-summary
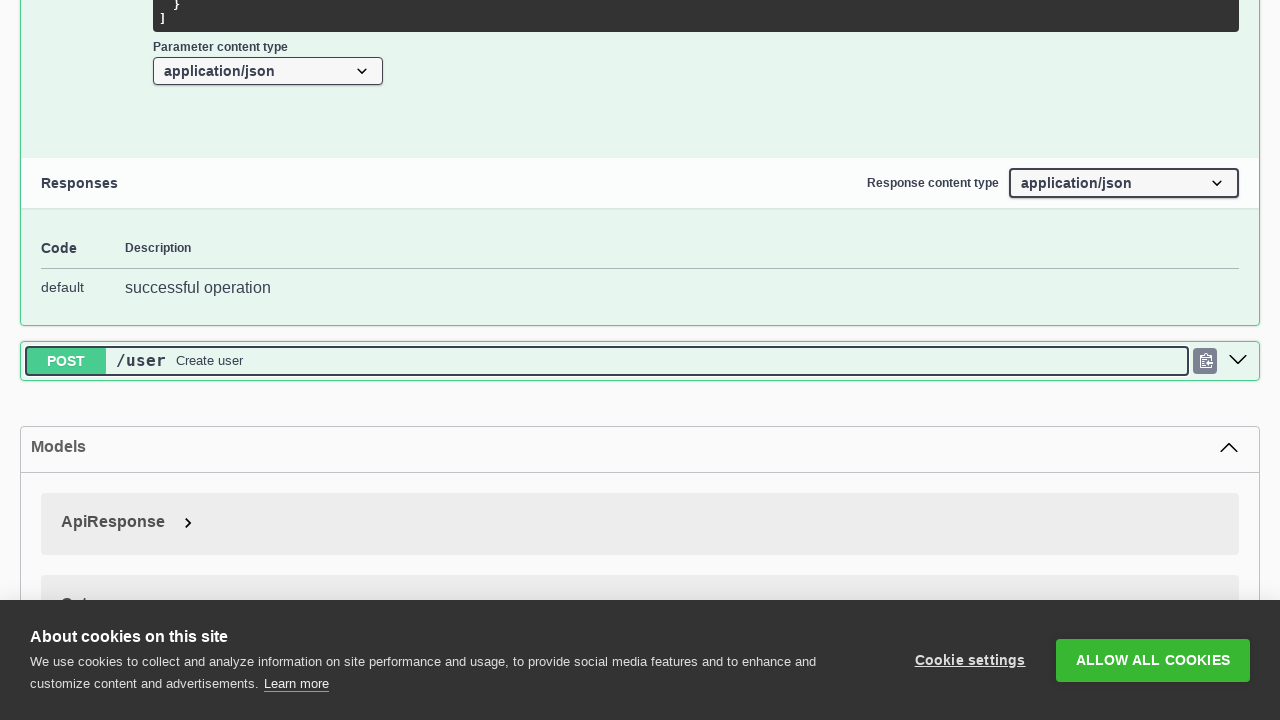

Waited for collapse animation on method 19
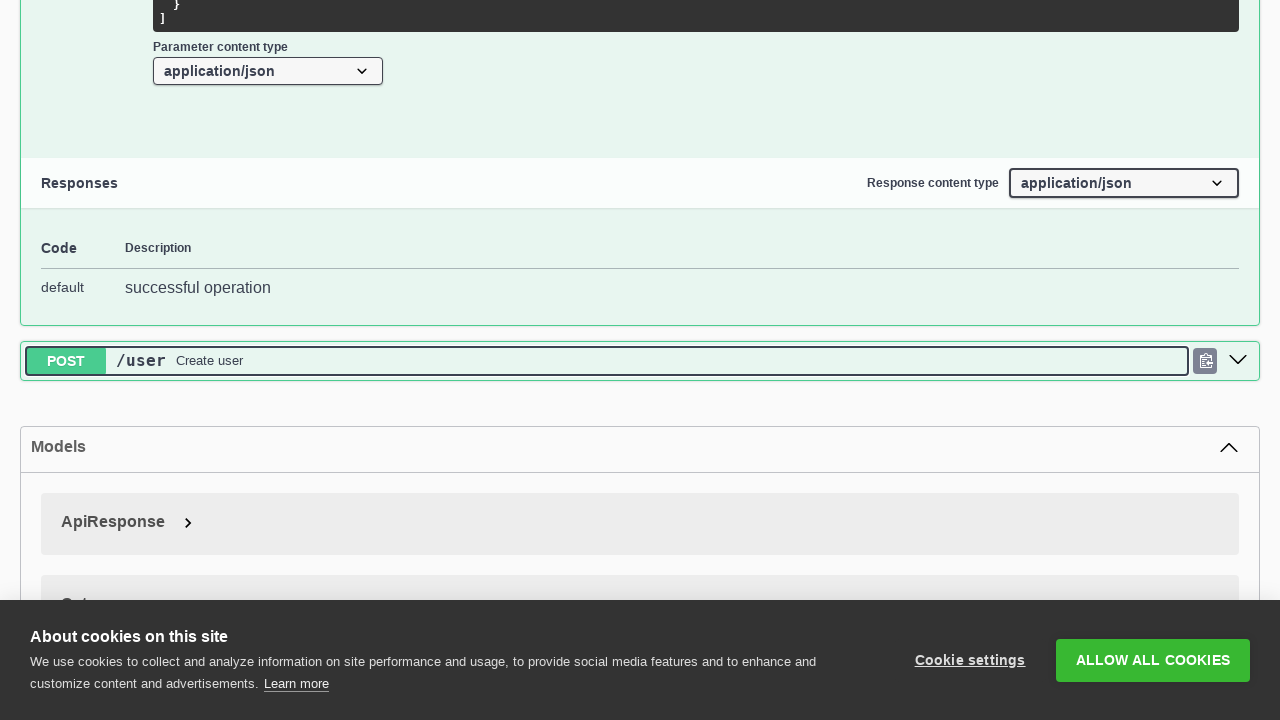

Clicked method section 18 to collapse at (640, 360) on .opblock >> nth=18 >> .opblock-summary
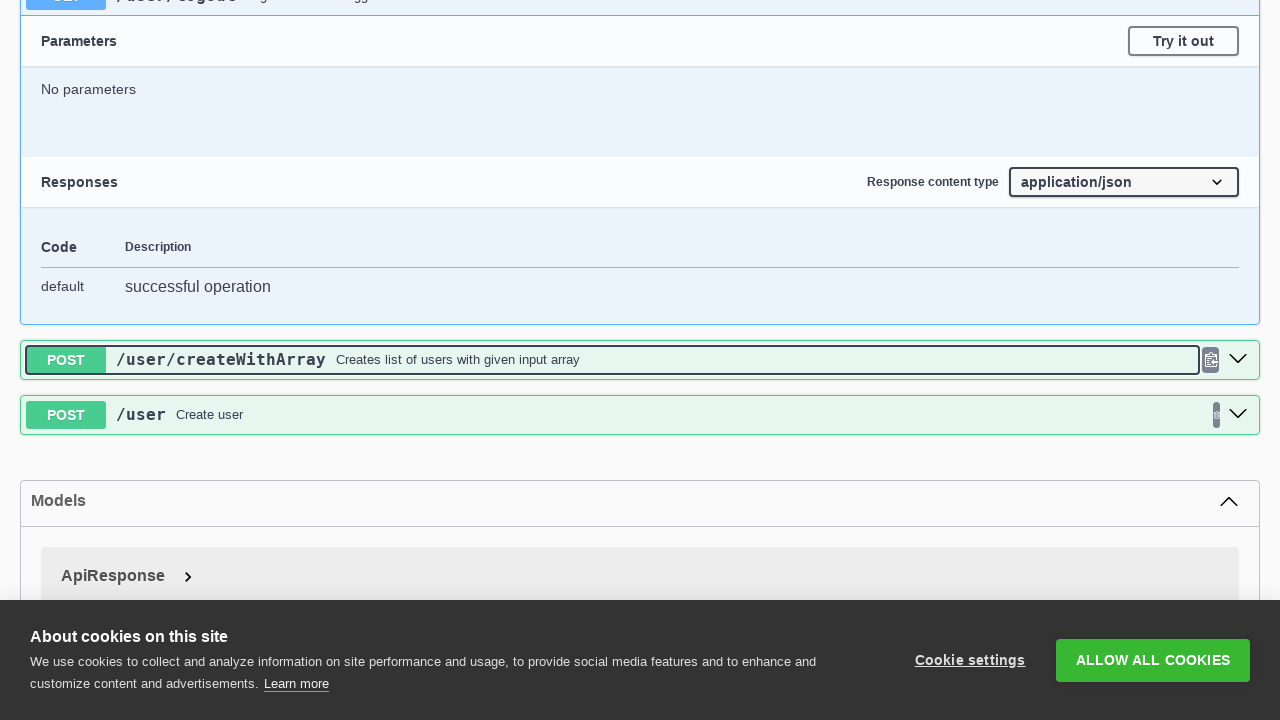

Waited for collapse animation on method 18
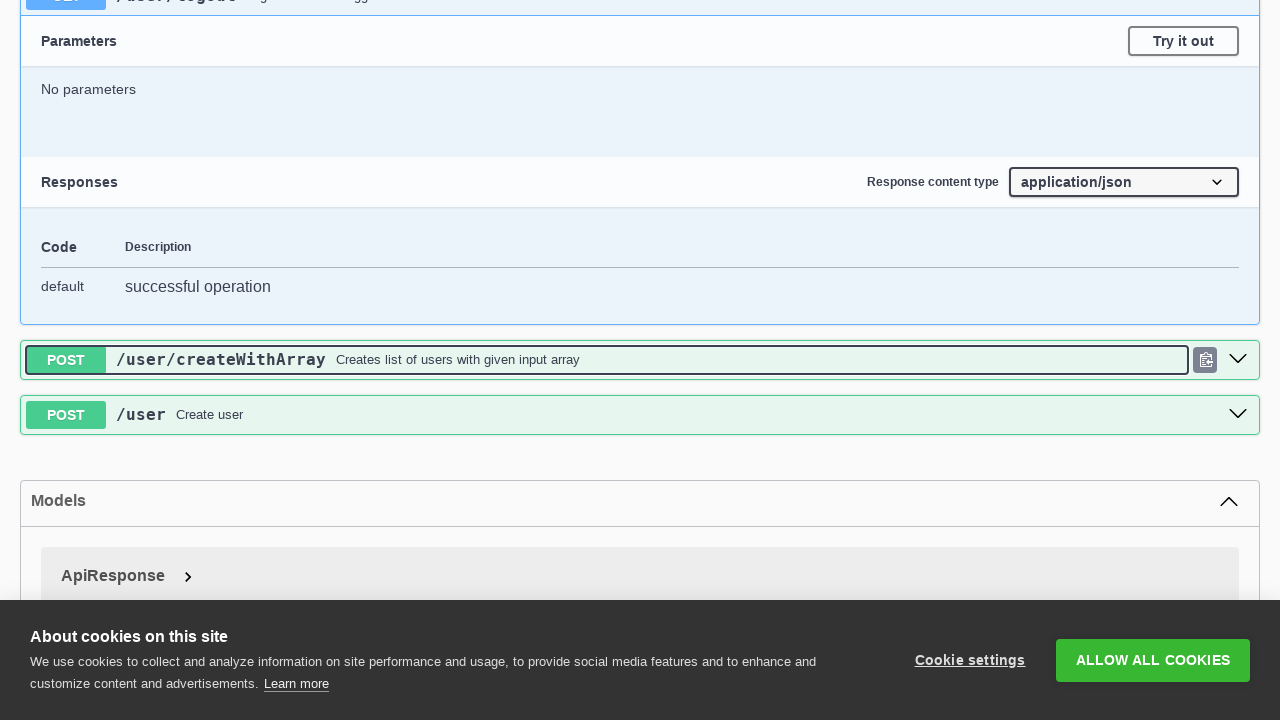

Clicked method section 17 to collapse at (640, 20) on .opblock >> nth=17 >> .opblock-summary
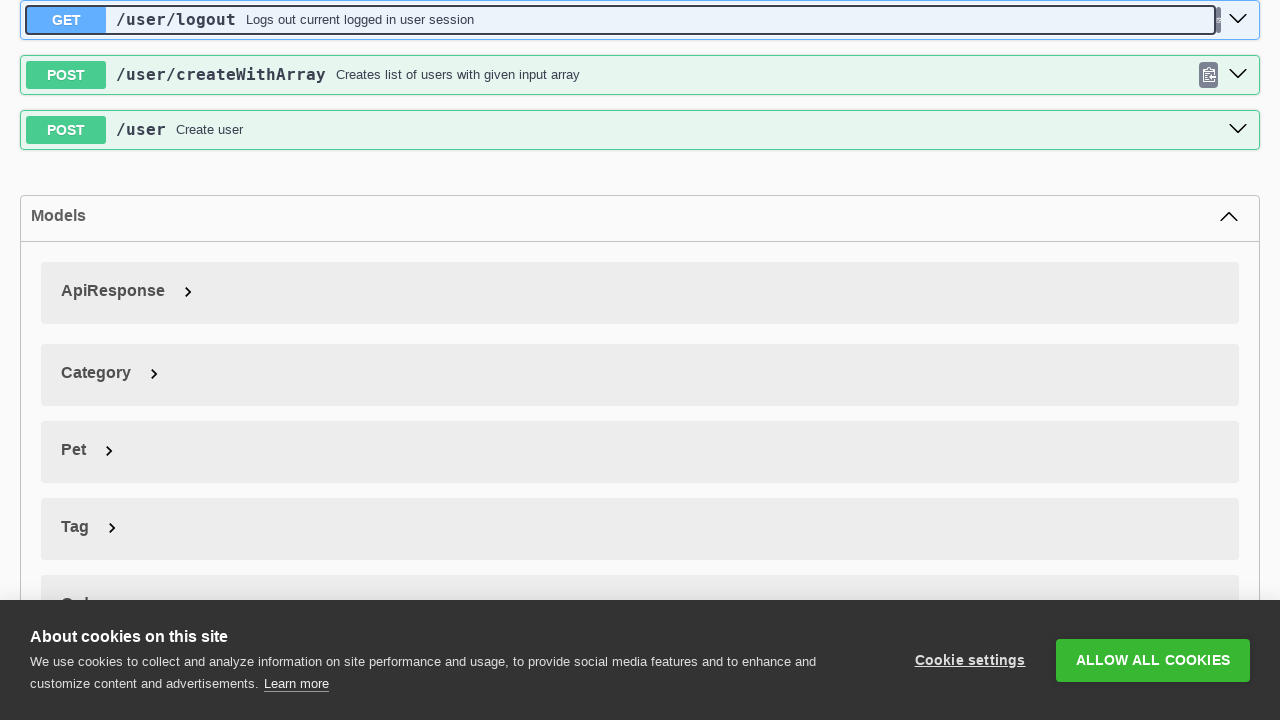

Waited for collapse animation on method 17
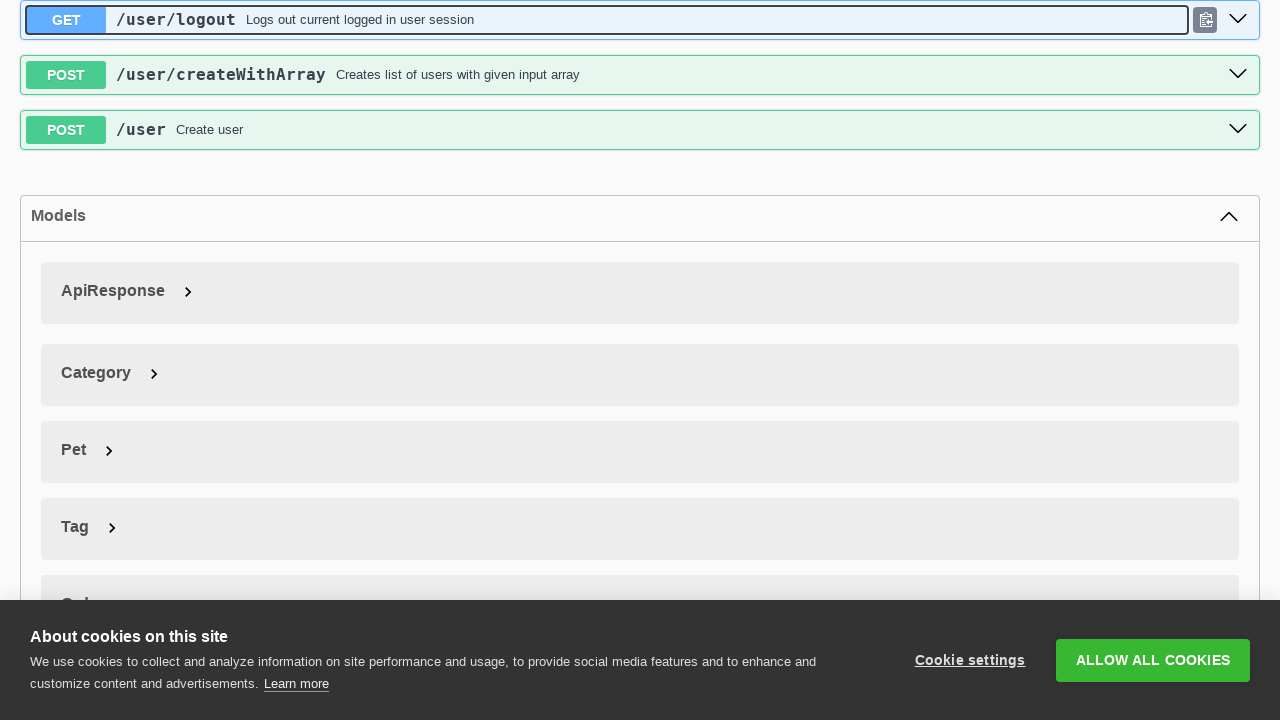

Clicked method section 16 to collapse at (640, 361) on .opblock >> nth=16 >> .opblock-summary
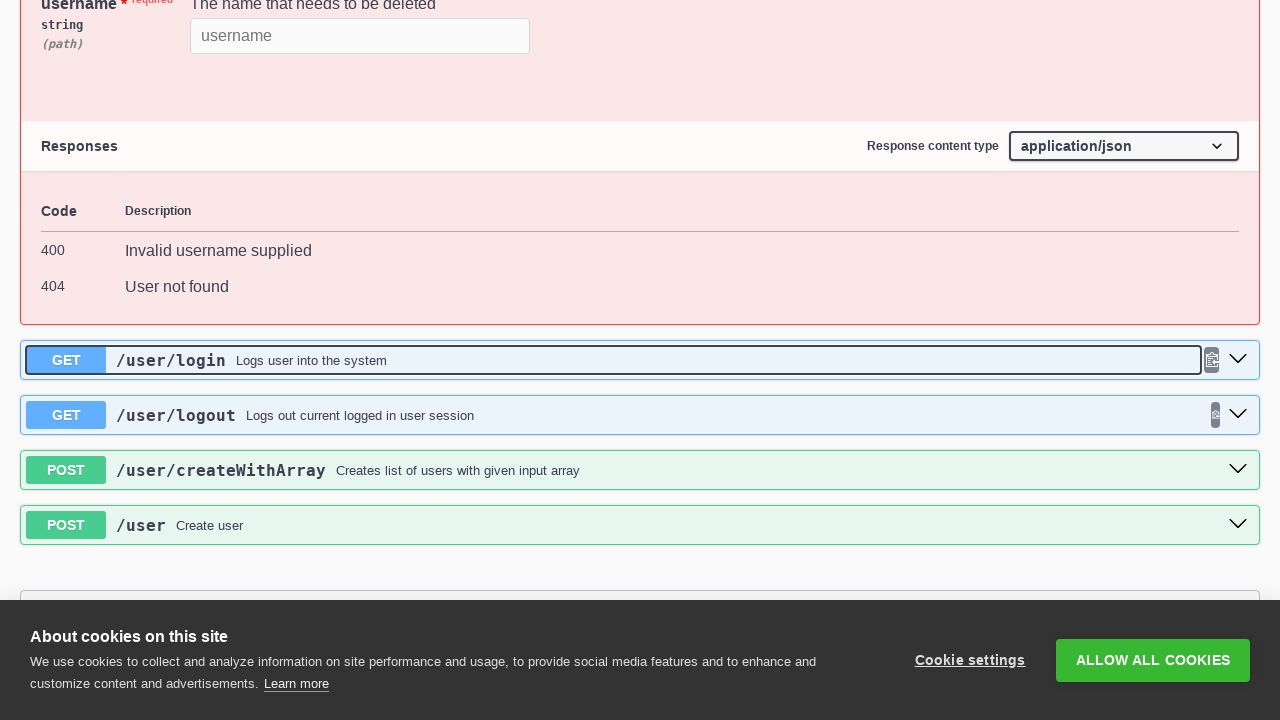

Waited for collapse animation on method 16
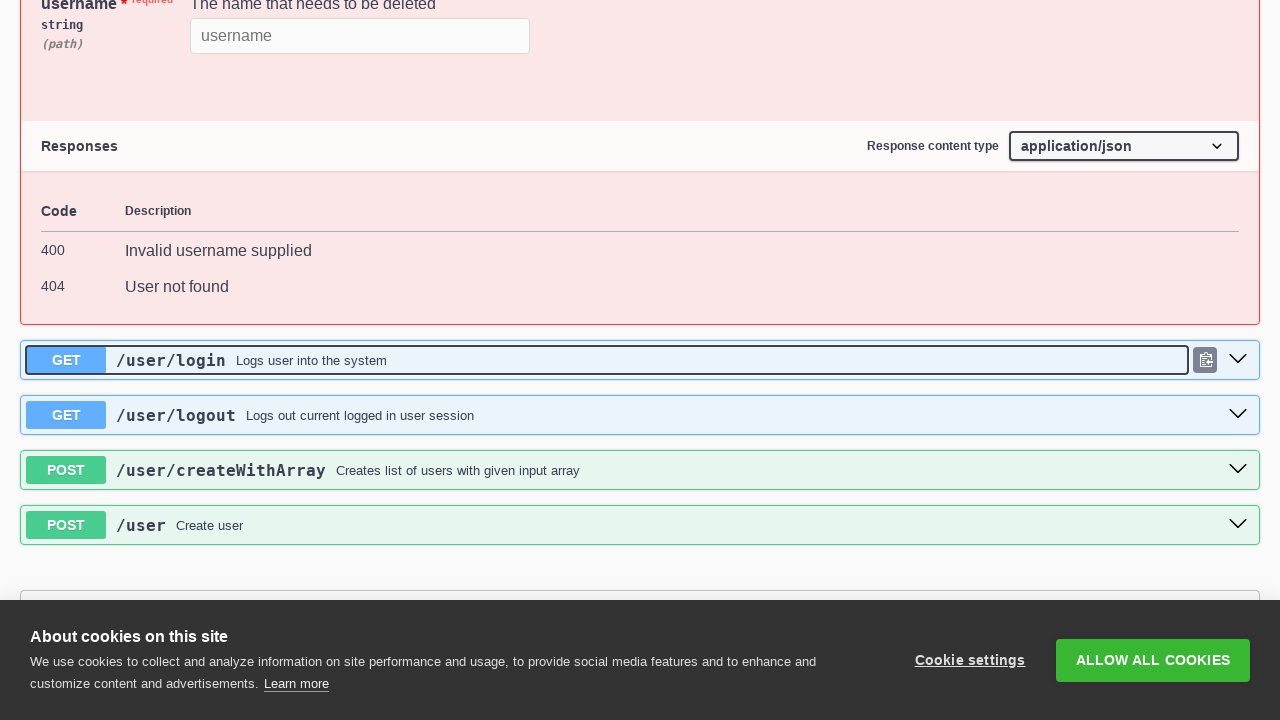

Clicked method section 15 to collapse at (640, 361) on .opblock >> nth=15 >> .opblock-summary
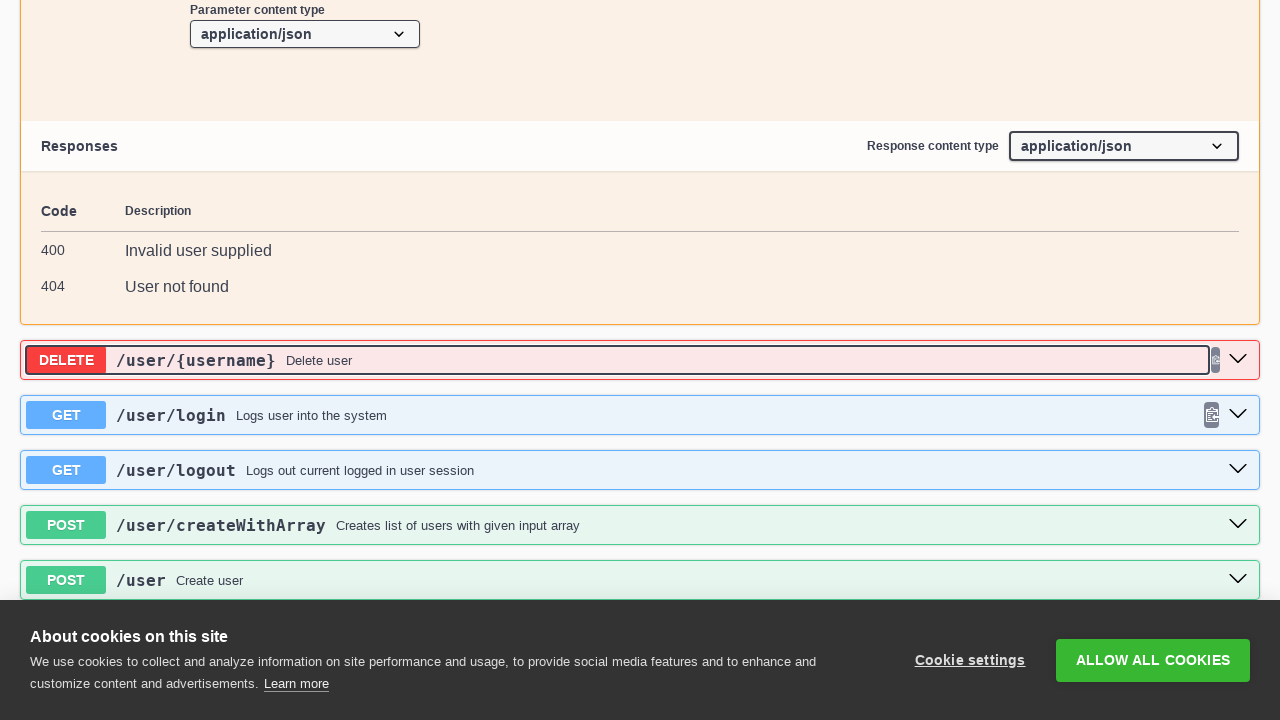

Waited for collapse animation on method 15
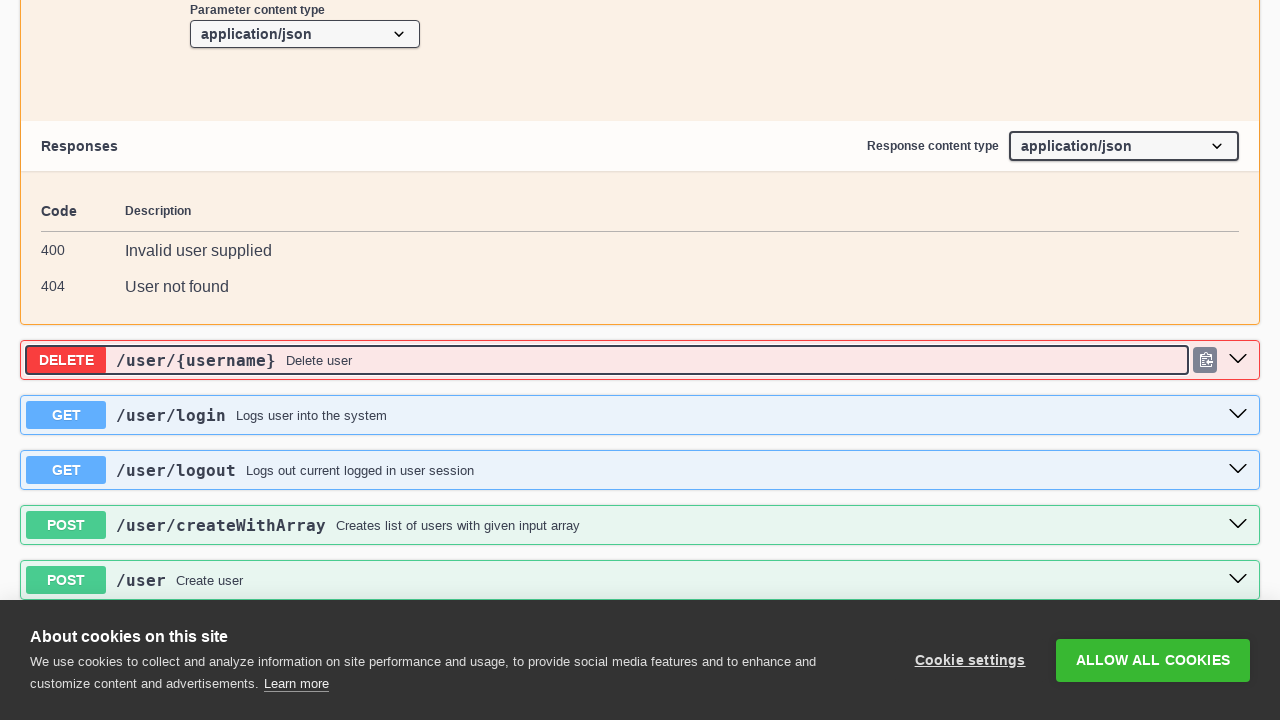

Clicked method section 14 to collapse at (640, 361) on .opblock >> nth=14 >> .opblock-summary
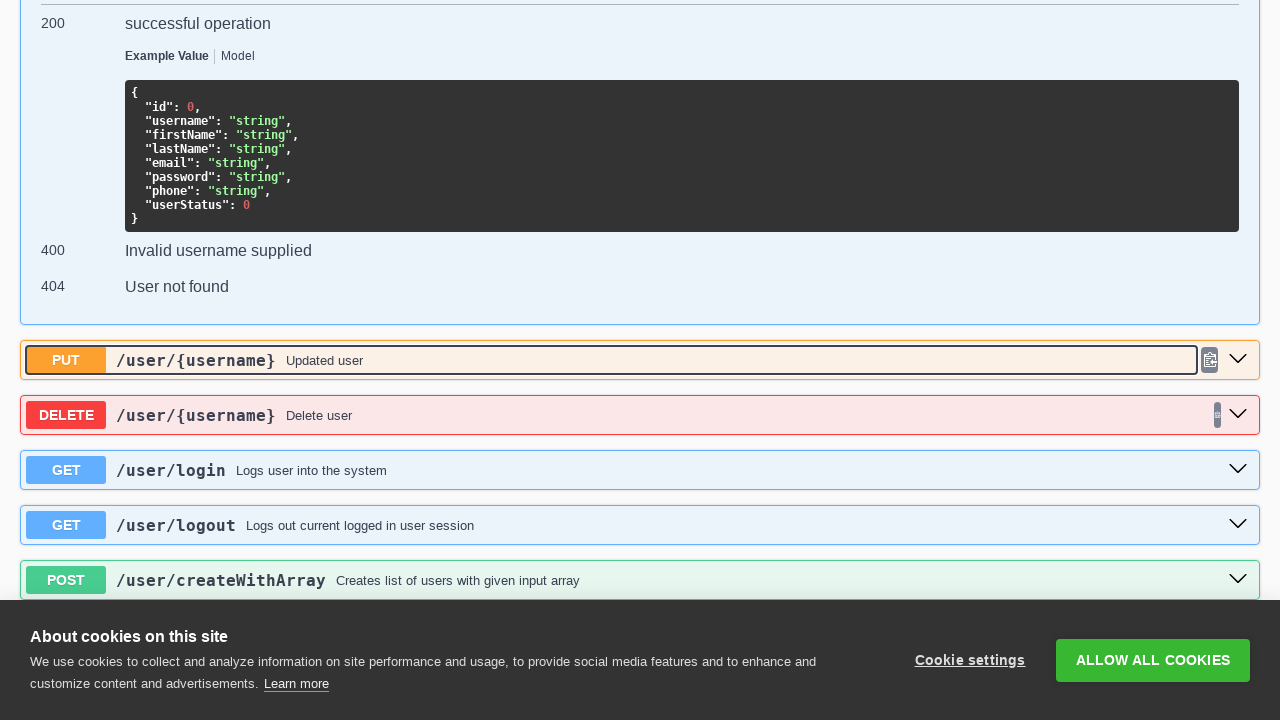

Waited for collapse animation on method 14
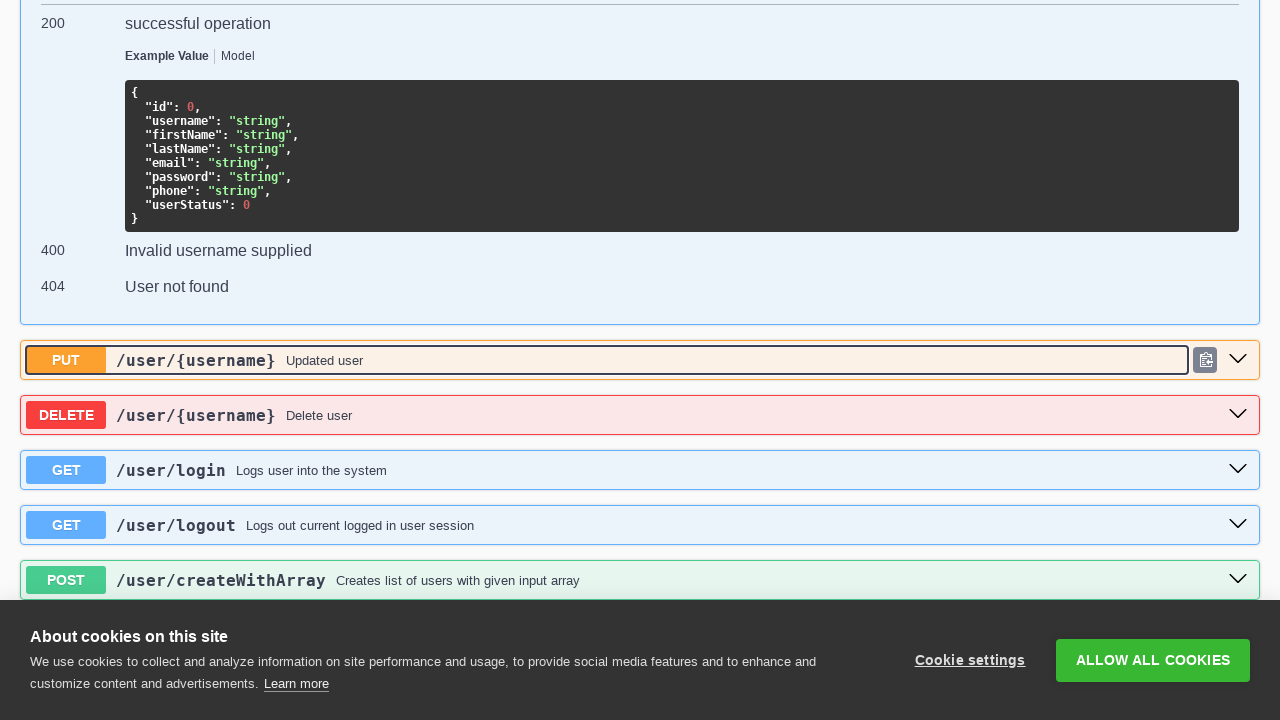

Clicked method section 13 to collapse at (640, 361) on .opblock >> nth=13 >> .opblock-summary
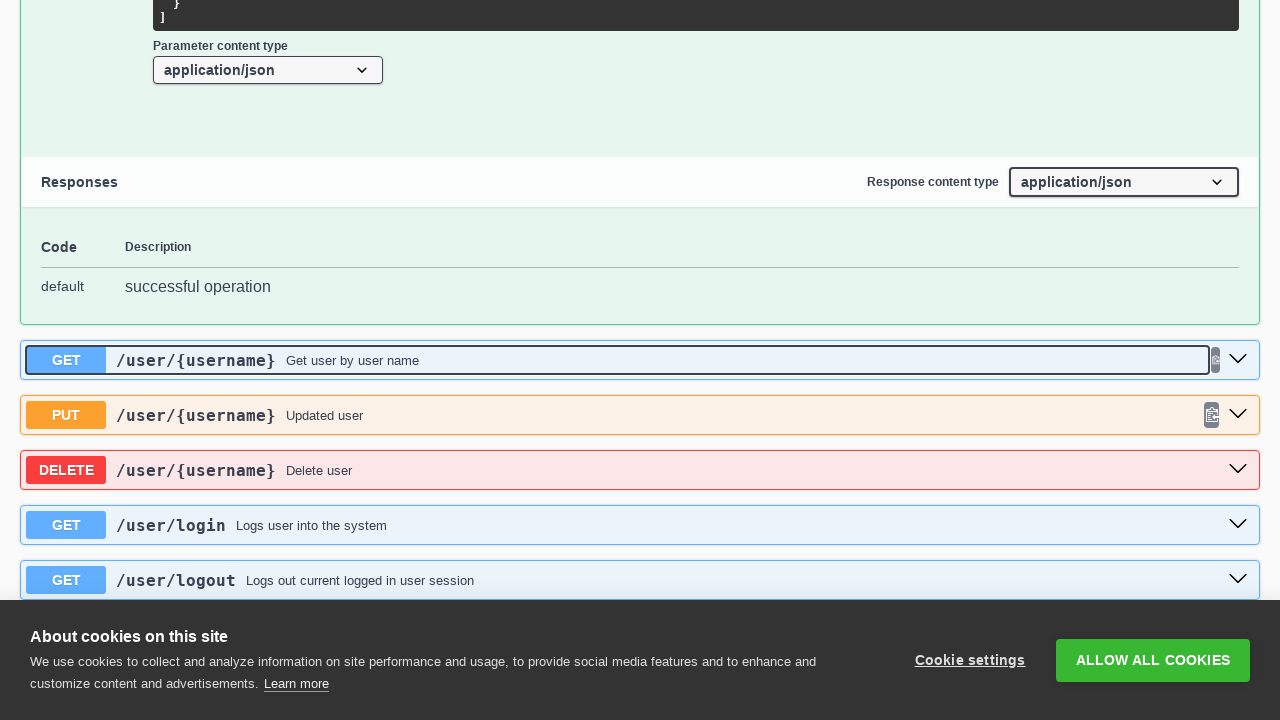

Waited for collapse animation on method 13
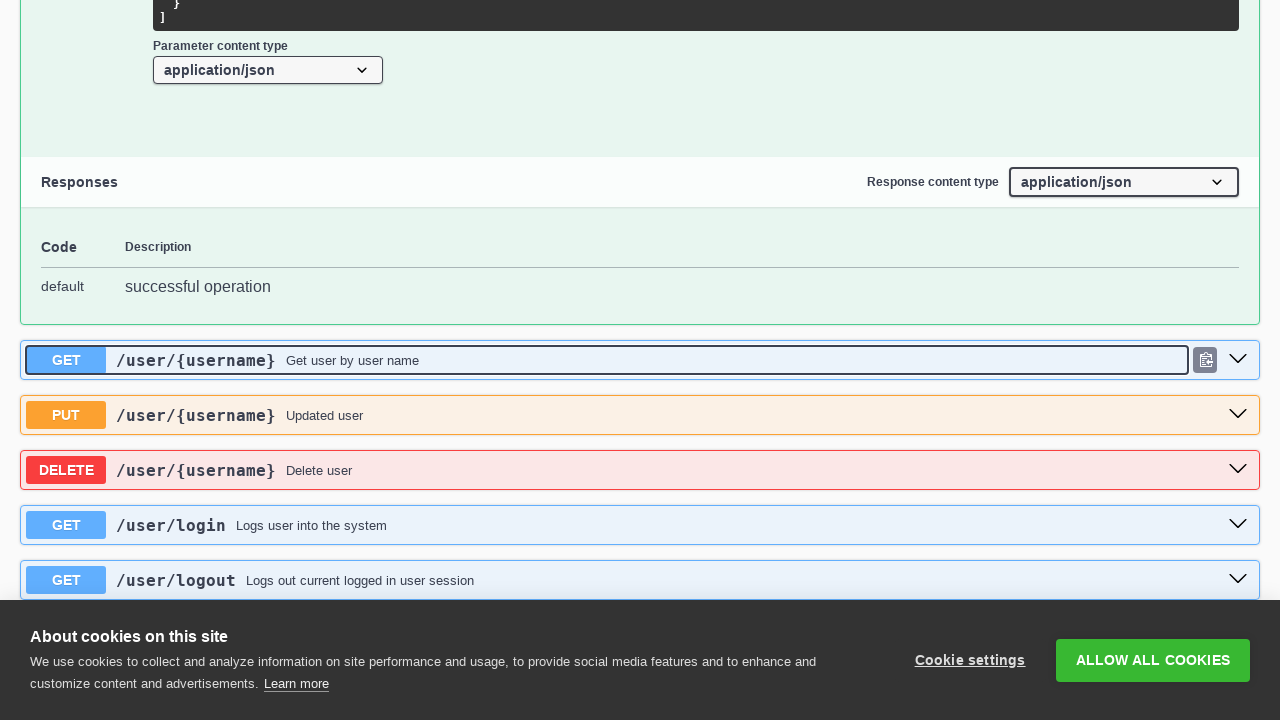

Clicked method section 12 to collapse at (640, 361) on .opblock >> nth=12 >> .opblock-summary
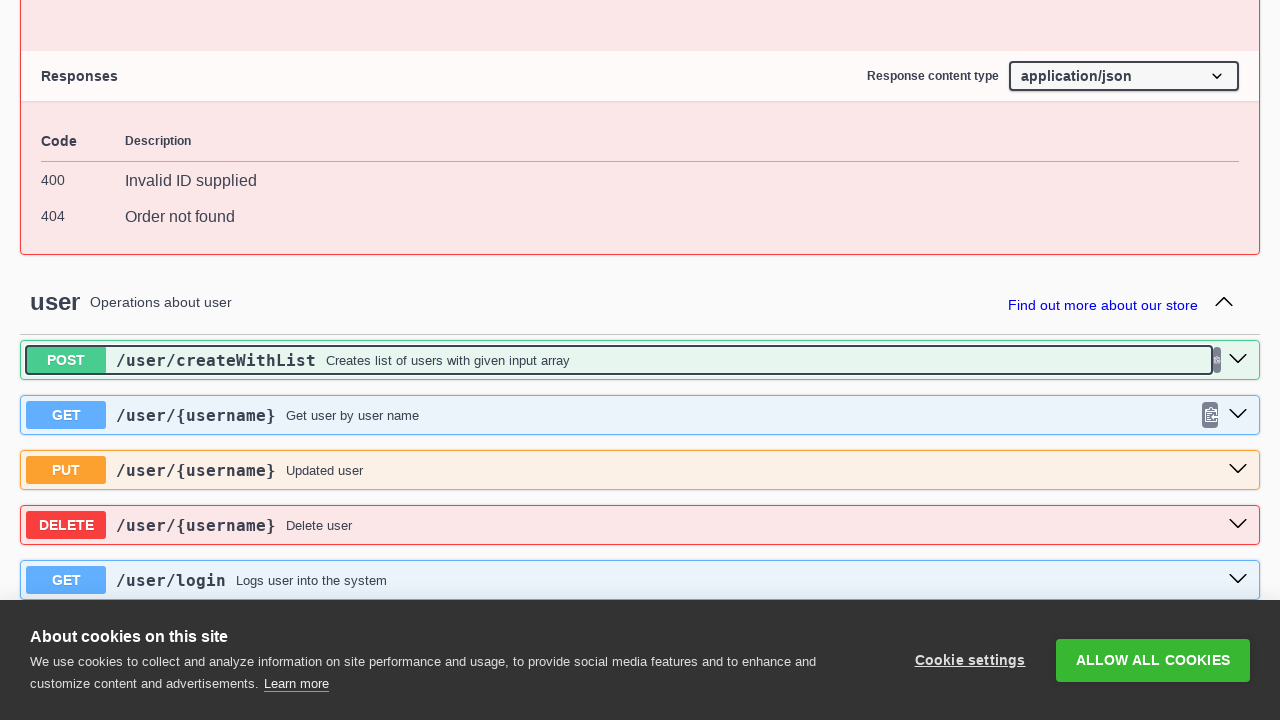

Waited for collapse animation on method 12
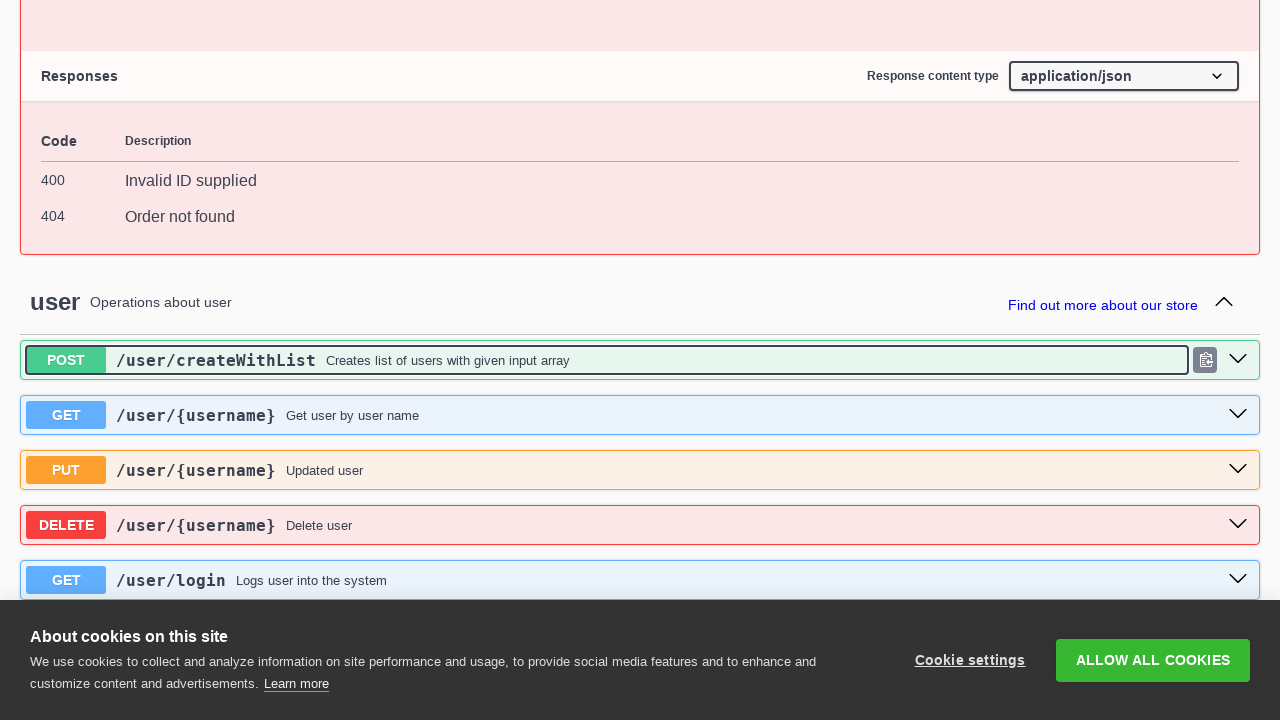

Clicked method section 11 to collapse at (640, 361) on .opblock >> nth=11 >> .opblock-summary
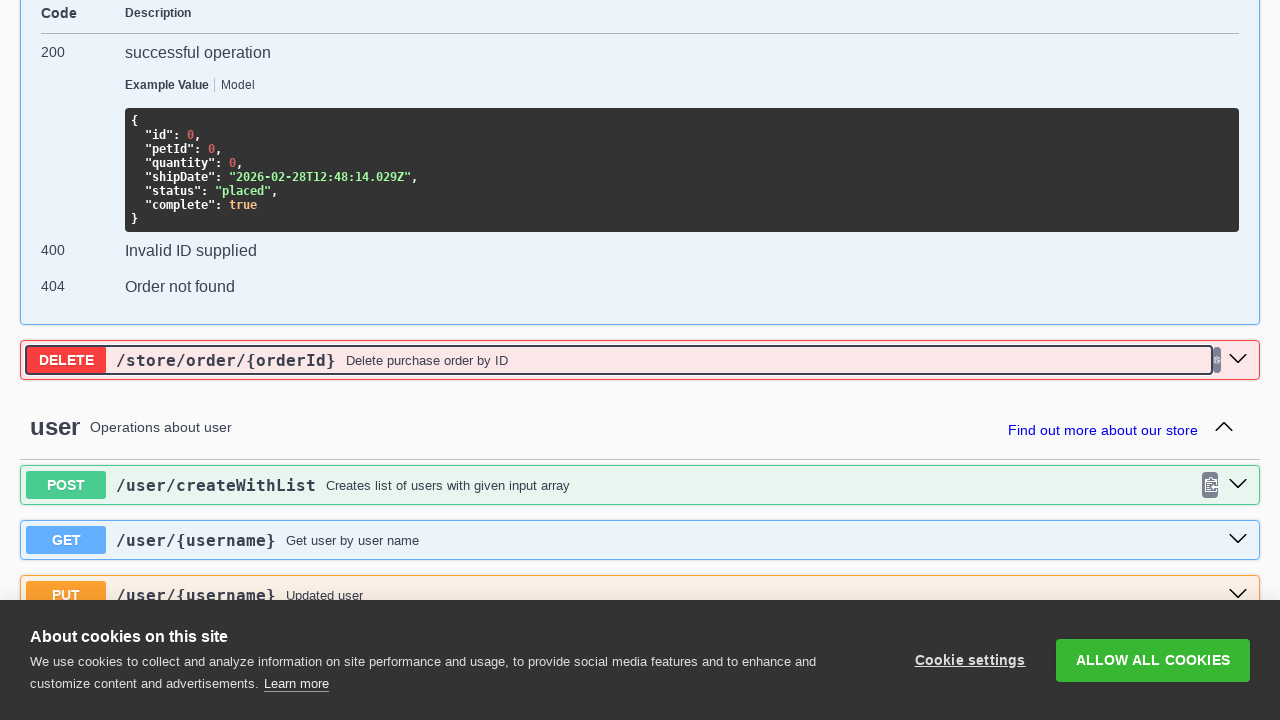

Waited for collapse animation on method 11
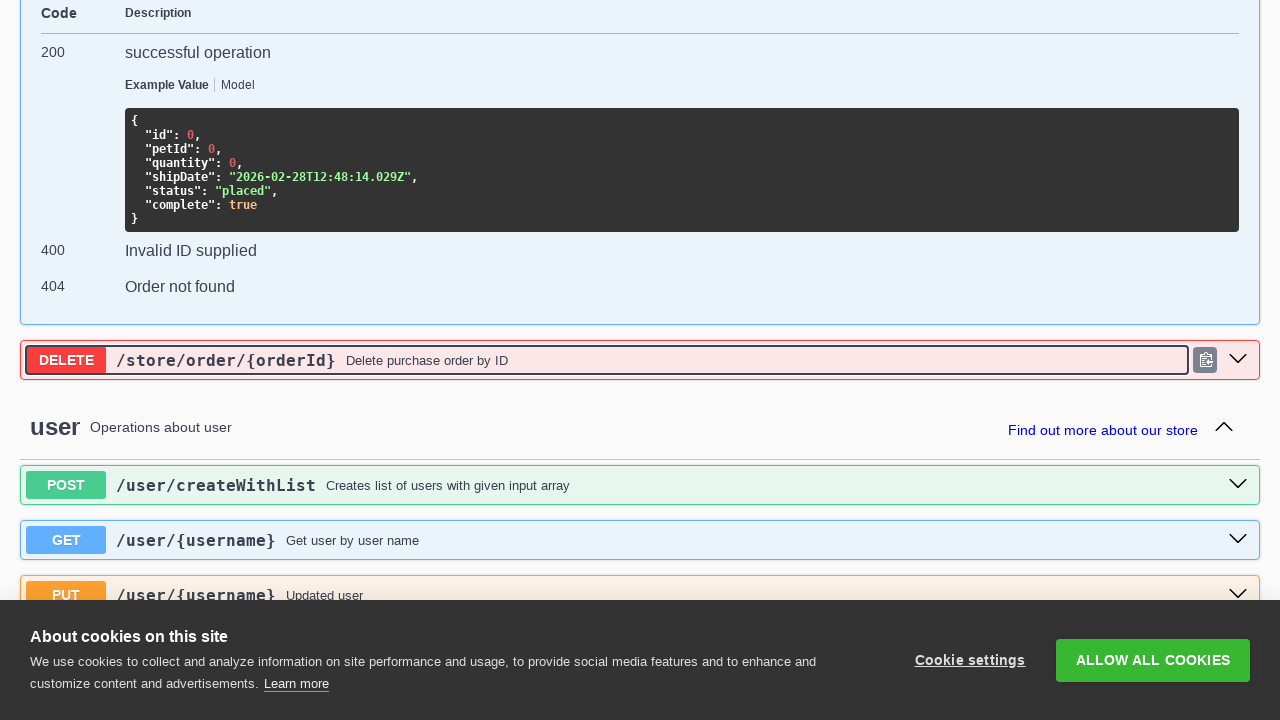

Clicked method section 10 to collapse at (640, 360) on .opblock >> nth=10 >> .opblock-summary
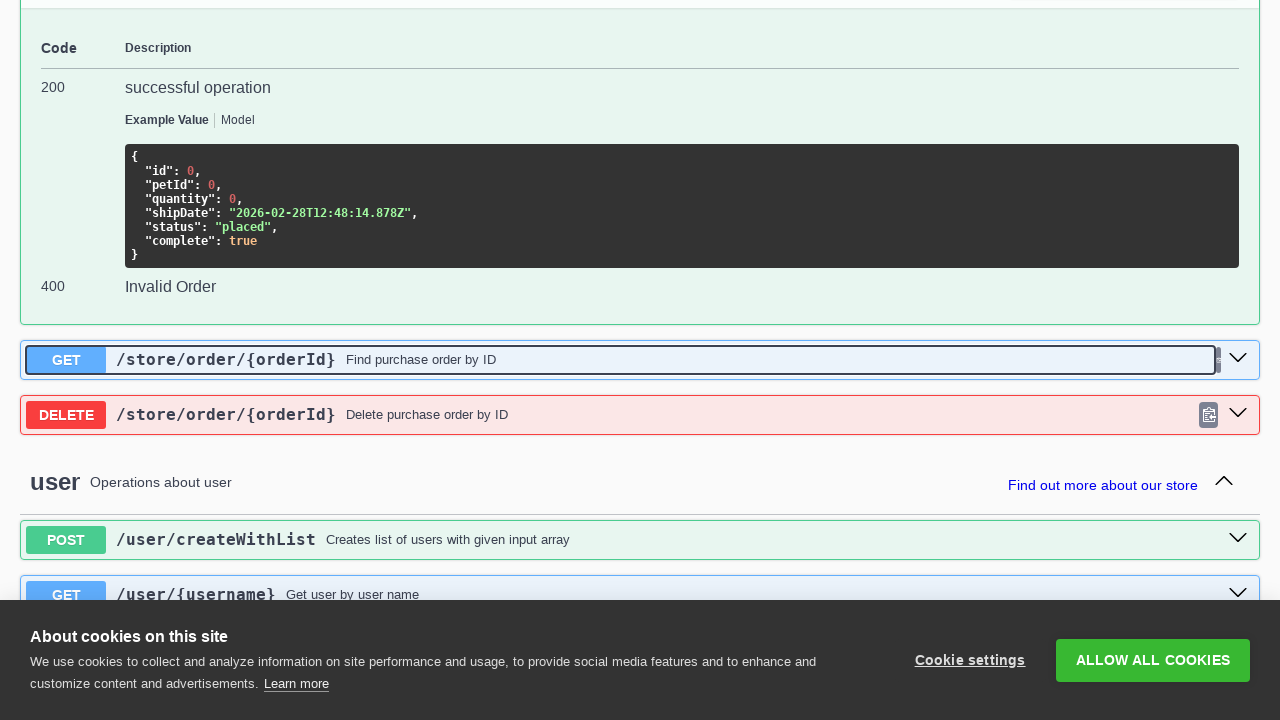

Waited for collapse animation on method 10
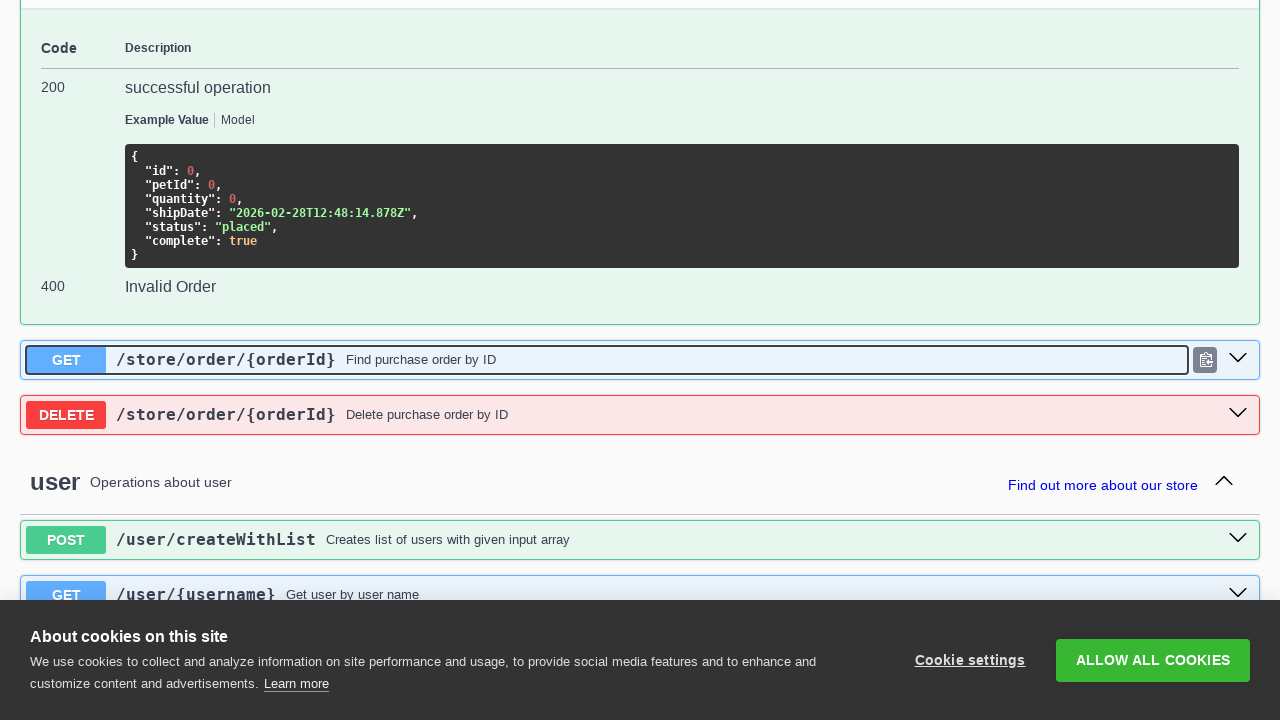

Clicked method section 9 to collapse at (640, 360) on .opblock >> nth=9 >> .opblock-summary
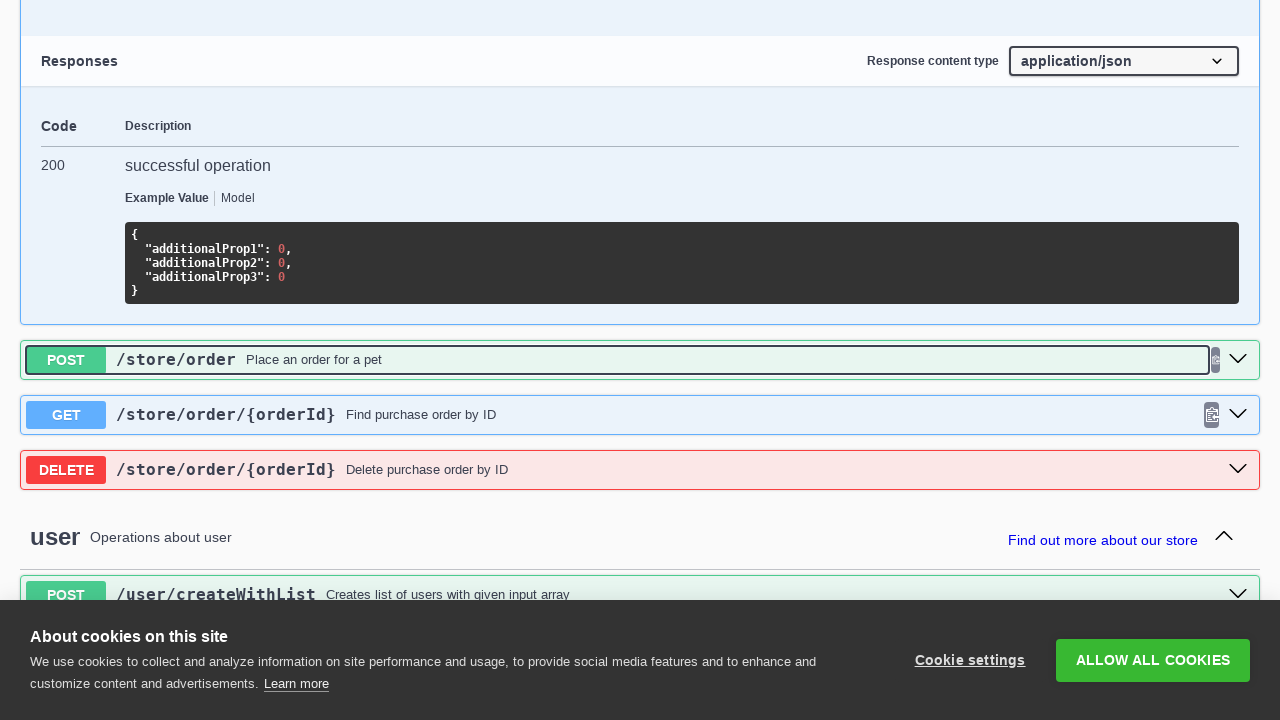

Waited for collapse animation on method 9
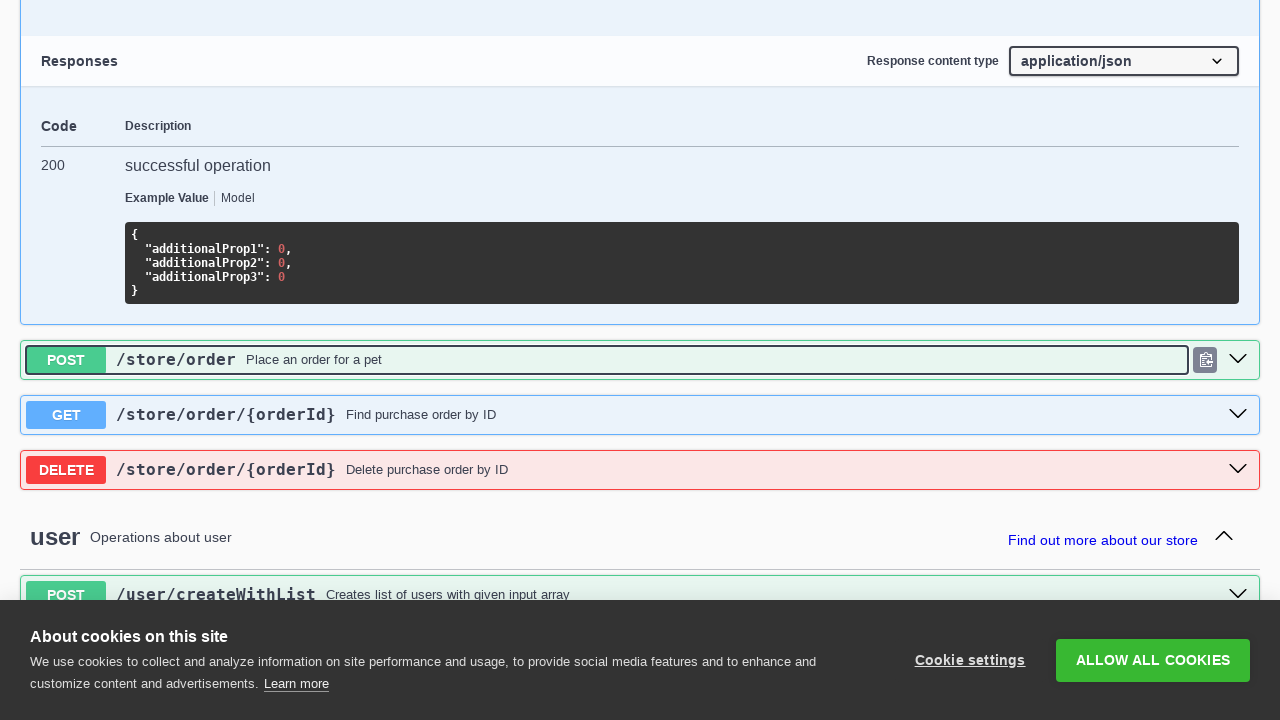

Clicked method section 8 to collapse at (640, 361) on .opblock >> nth=8 >> .opblock-summary
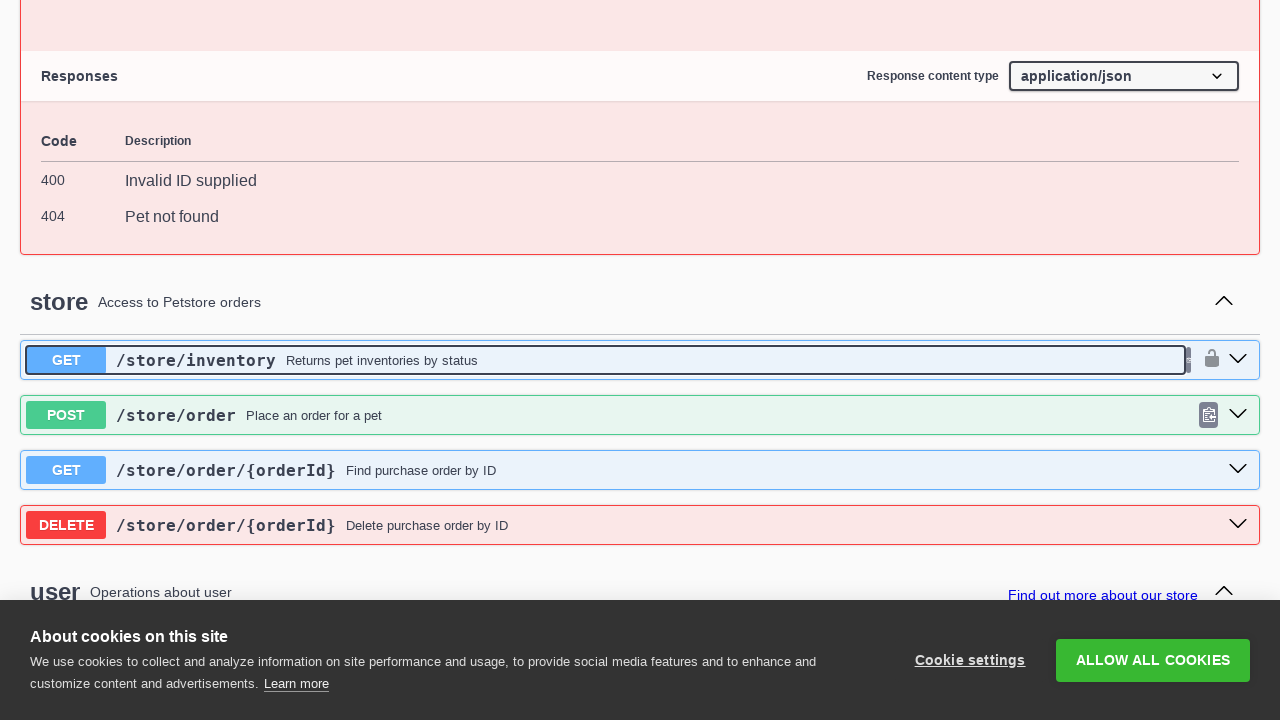

Waited for collapse animation on method 8
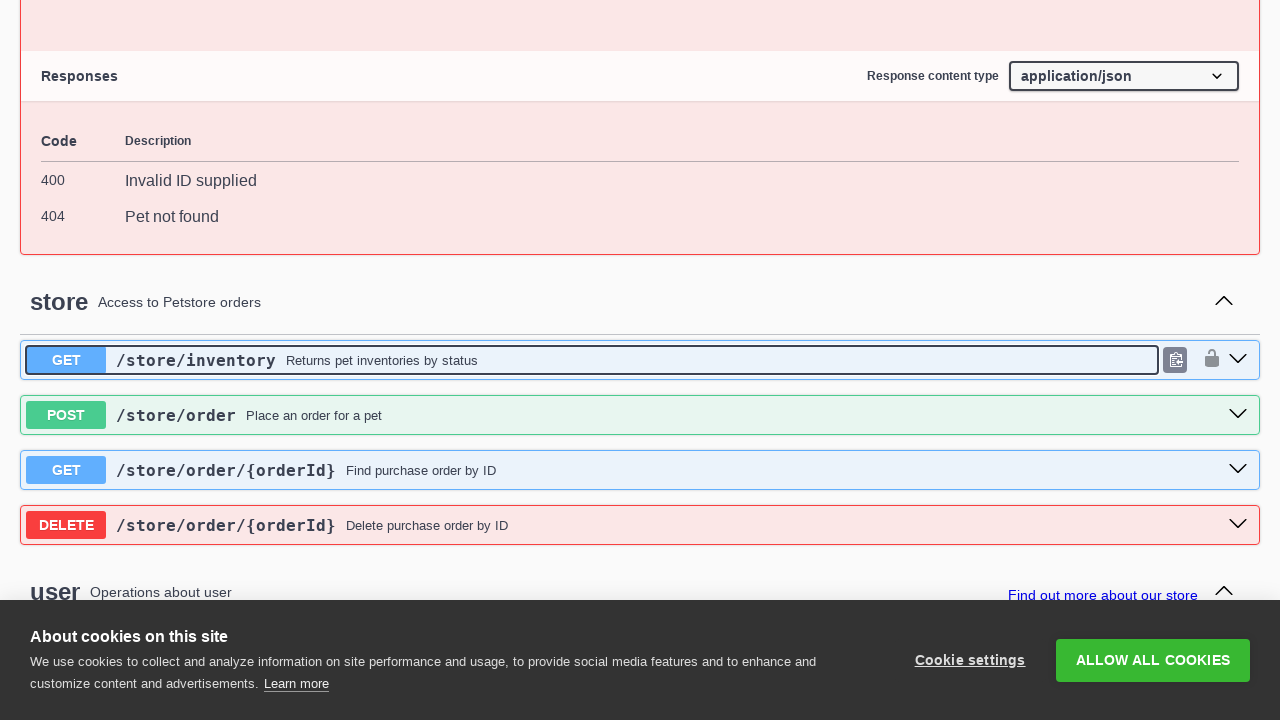

Clicked method section 7 to collapse at (640, 361) on .opblock >> nth=7 >> .opblock-summary
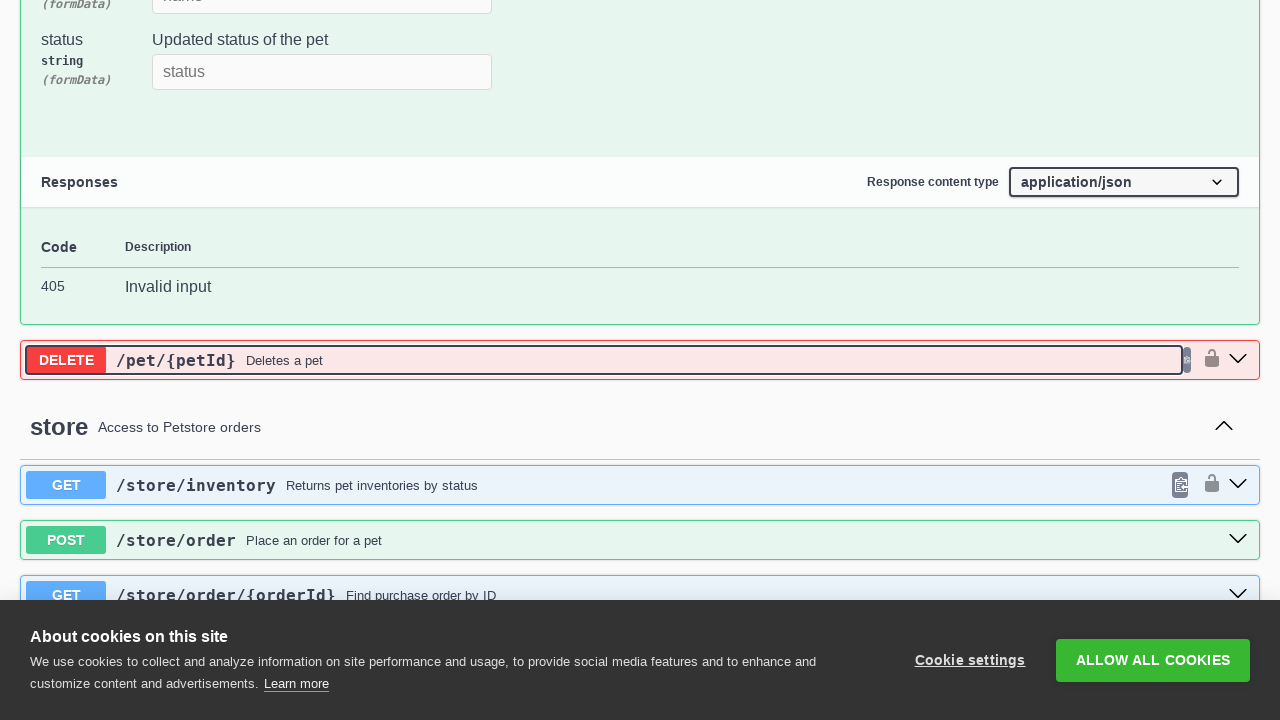

Waited for collapse animation on method 7
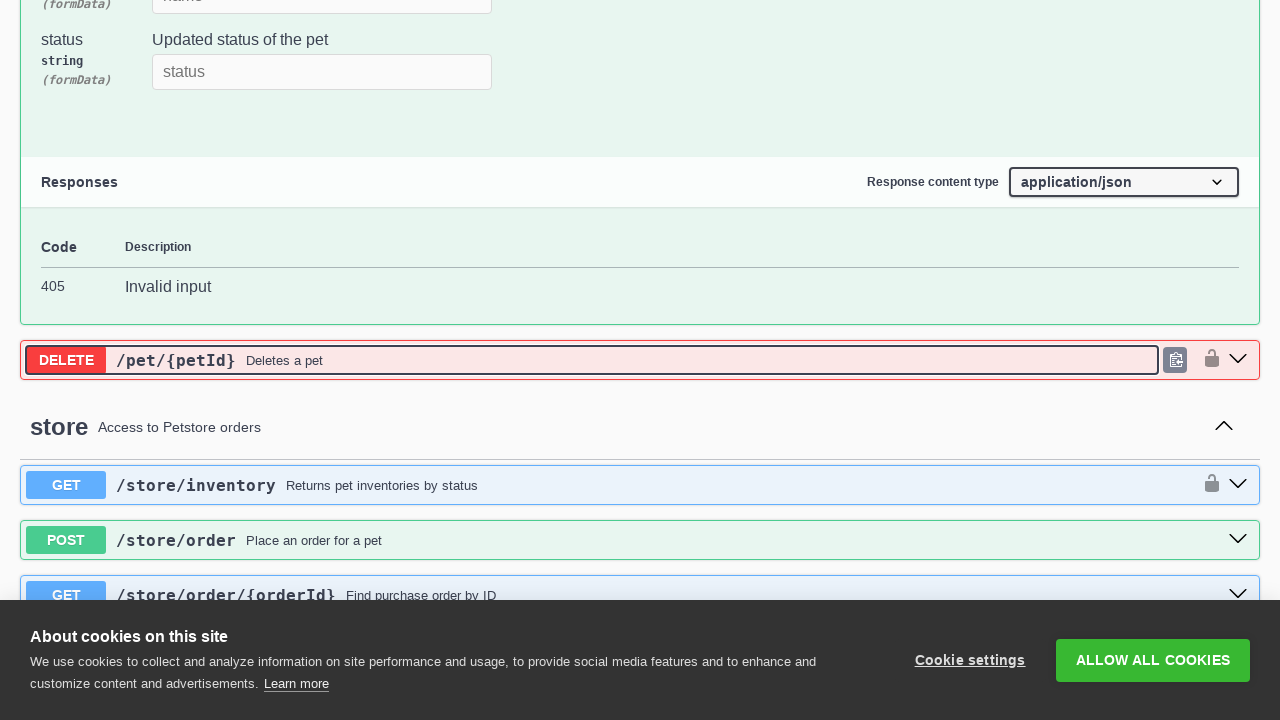

Clicked method section 6 to collapse at (640, 361) on .opblock >> nth=6 >> .opblock-summary
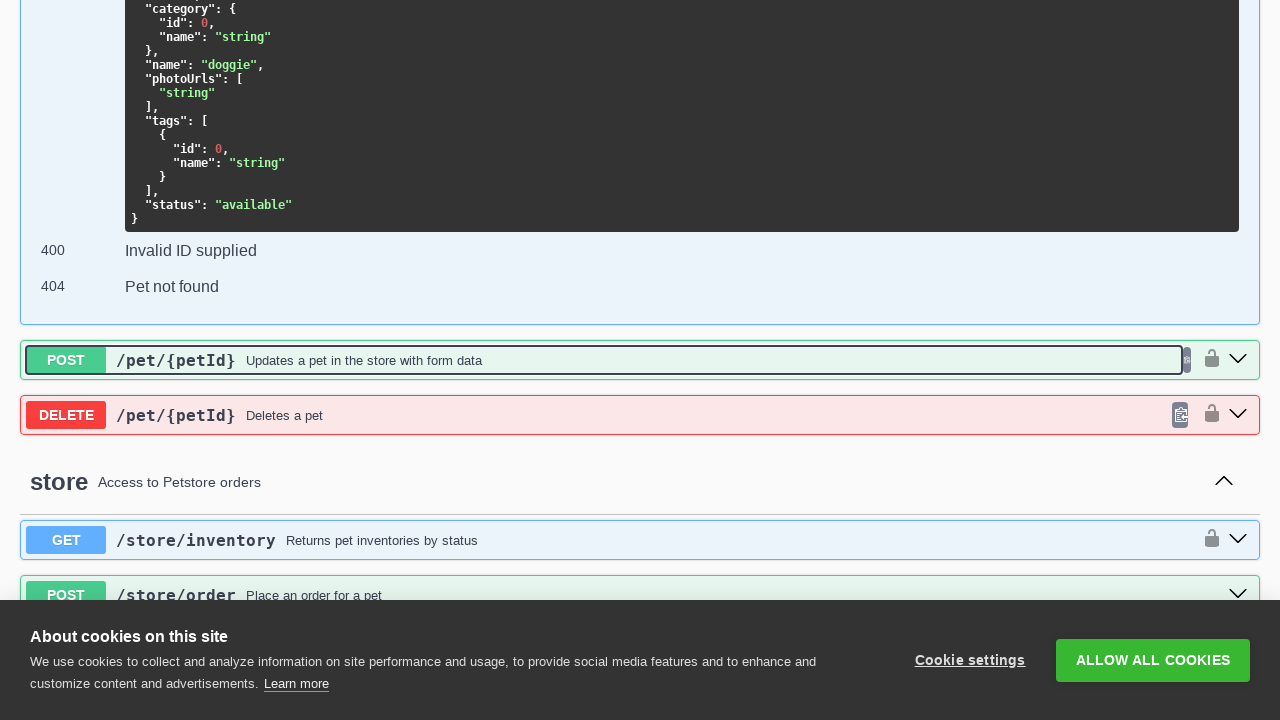

Waited for collapse animation on method 6
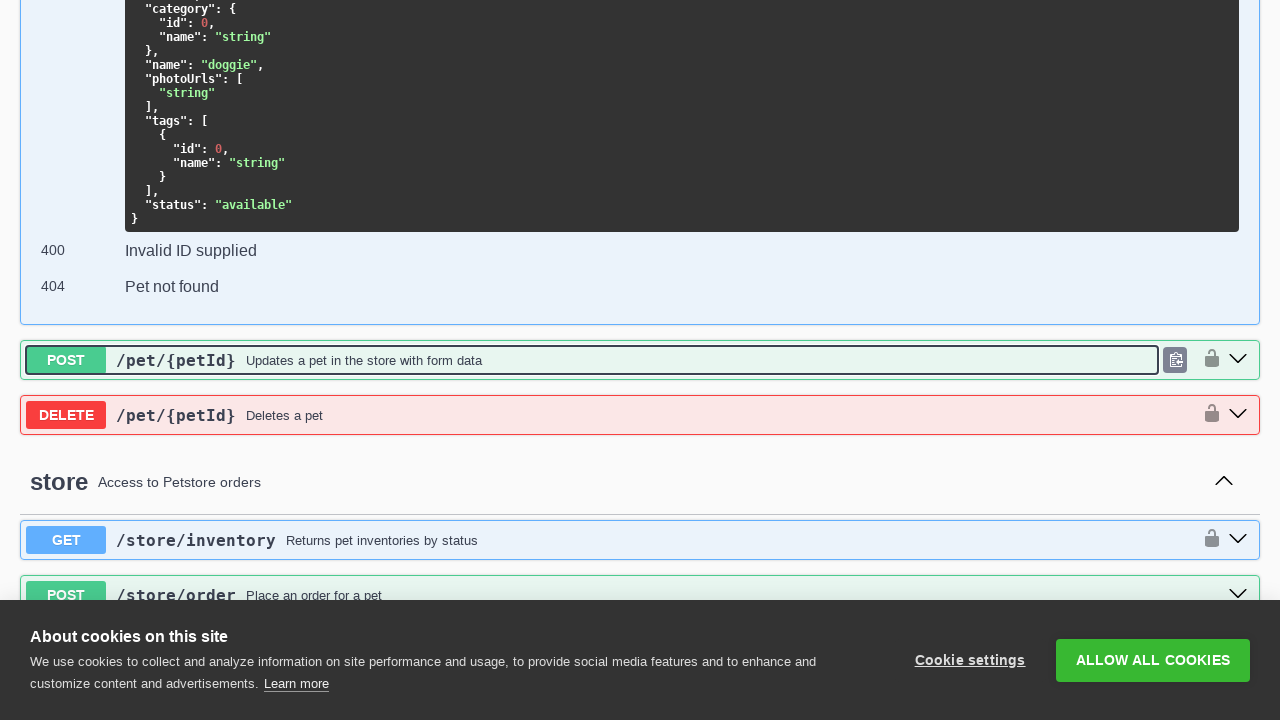

Clicked method section 5 to collapse at (640, 361) on .opblock >> nth=5 >> .opblock-summary
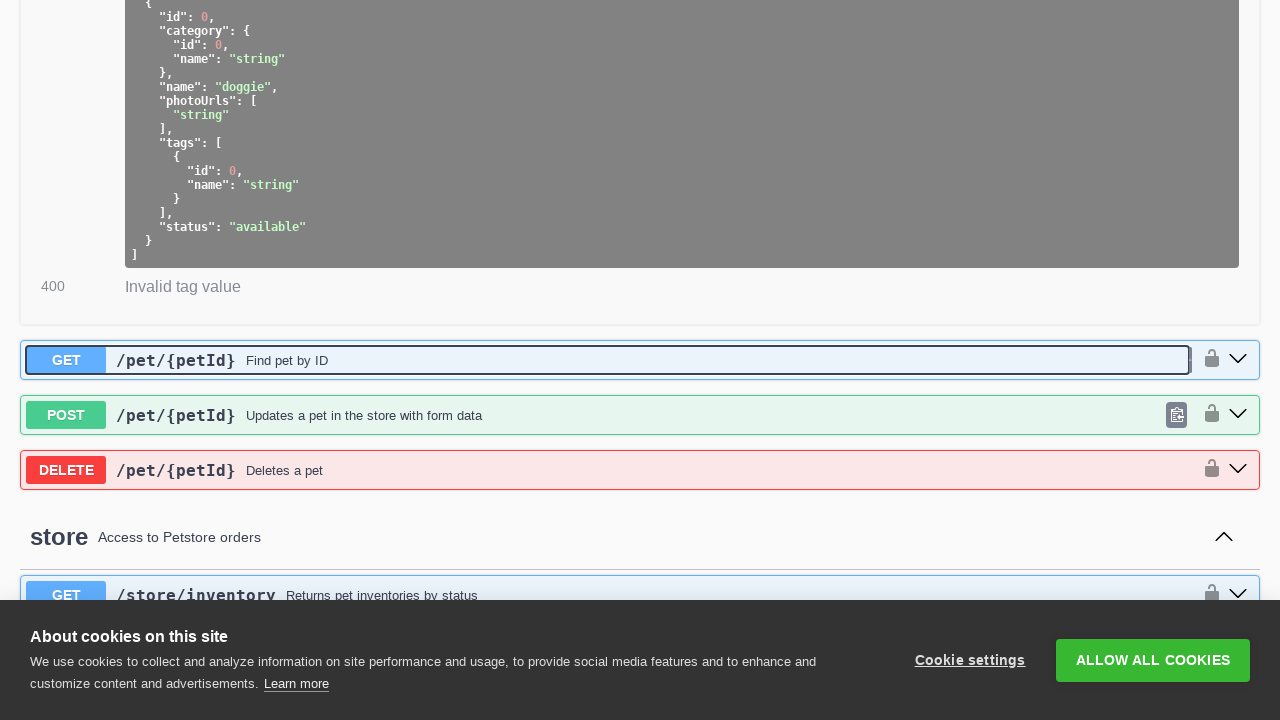

Waited for collapse animation on method 5
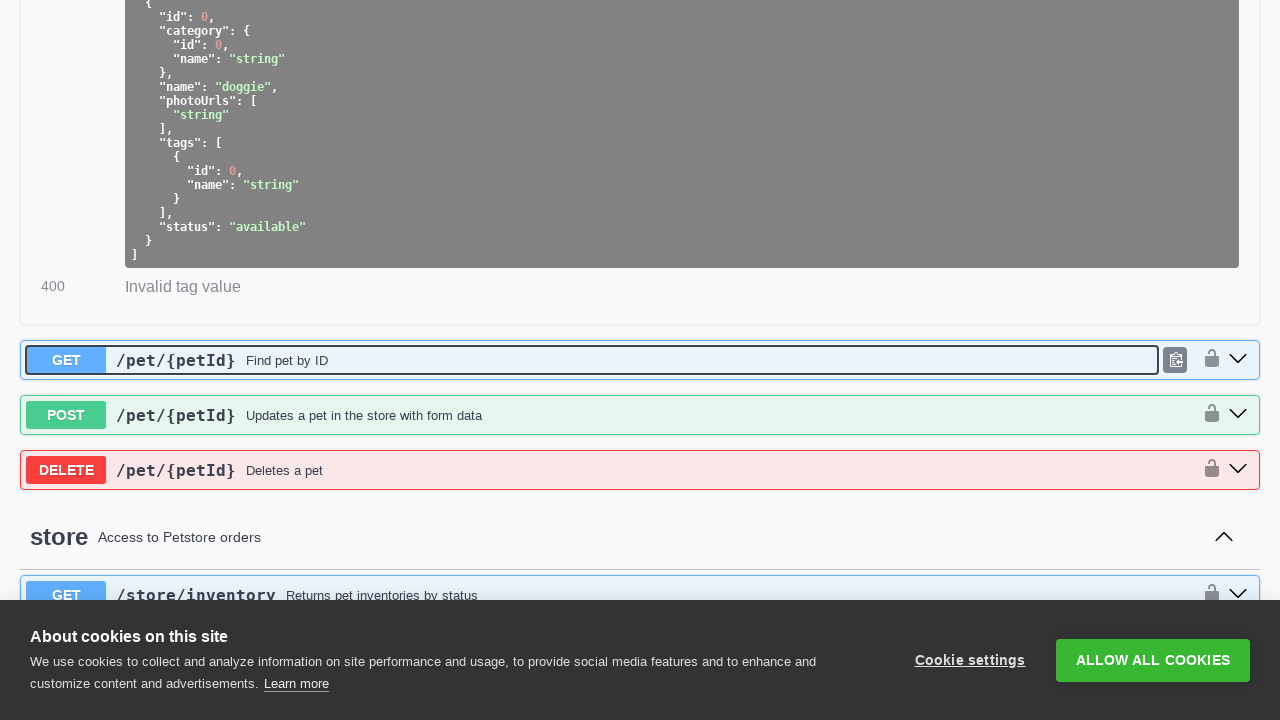

Clicked method section 3 to collapse at (640, 360) on .opblock >> nth=3 >> .opblock-summary
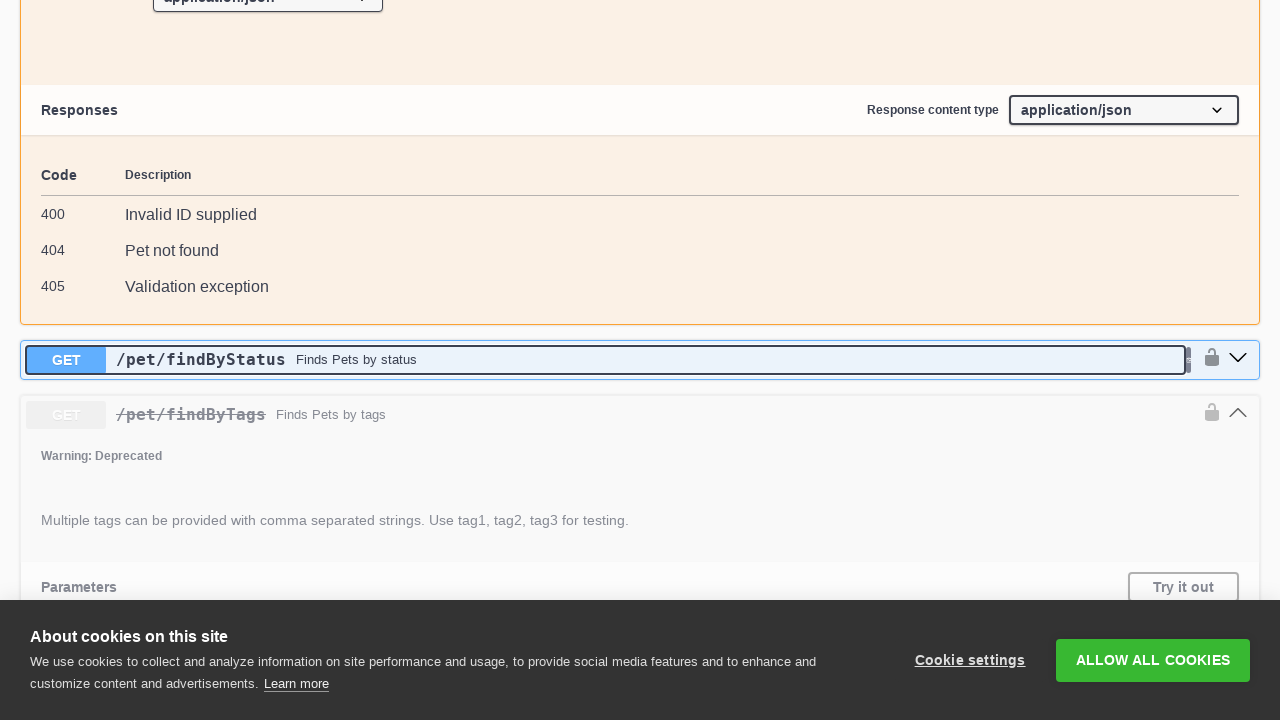

Waited for collapse animation on method 3
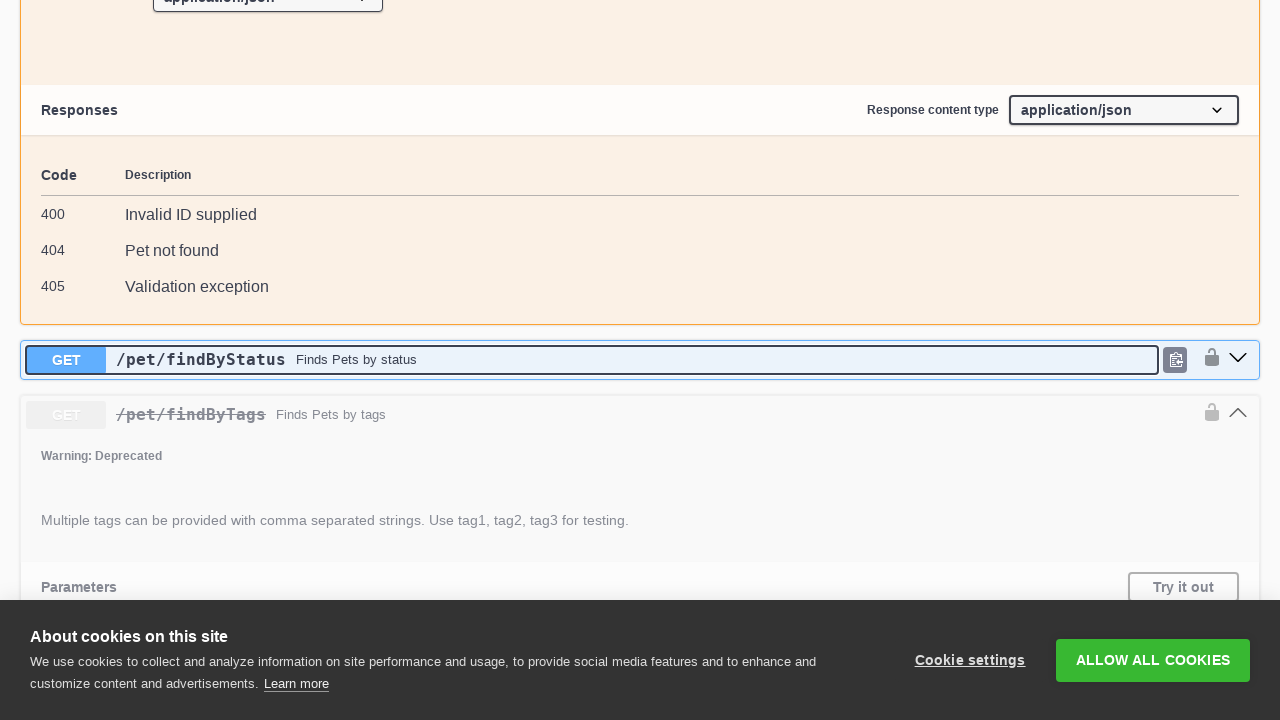

Clicked method section 2 to collapse at (640, 360) on .opblock >> nth=2 >> .opblock-summary
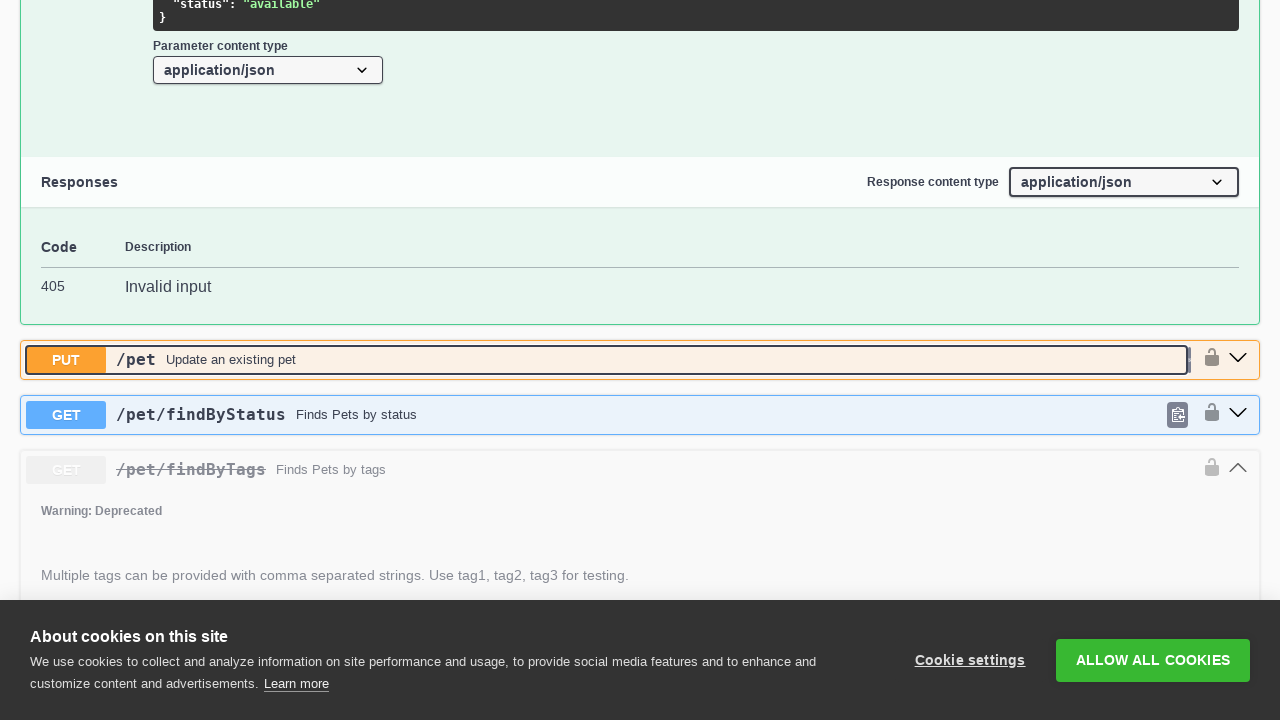

Waited for collapse animation on method 2
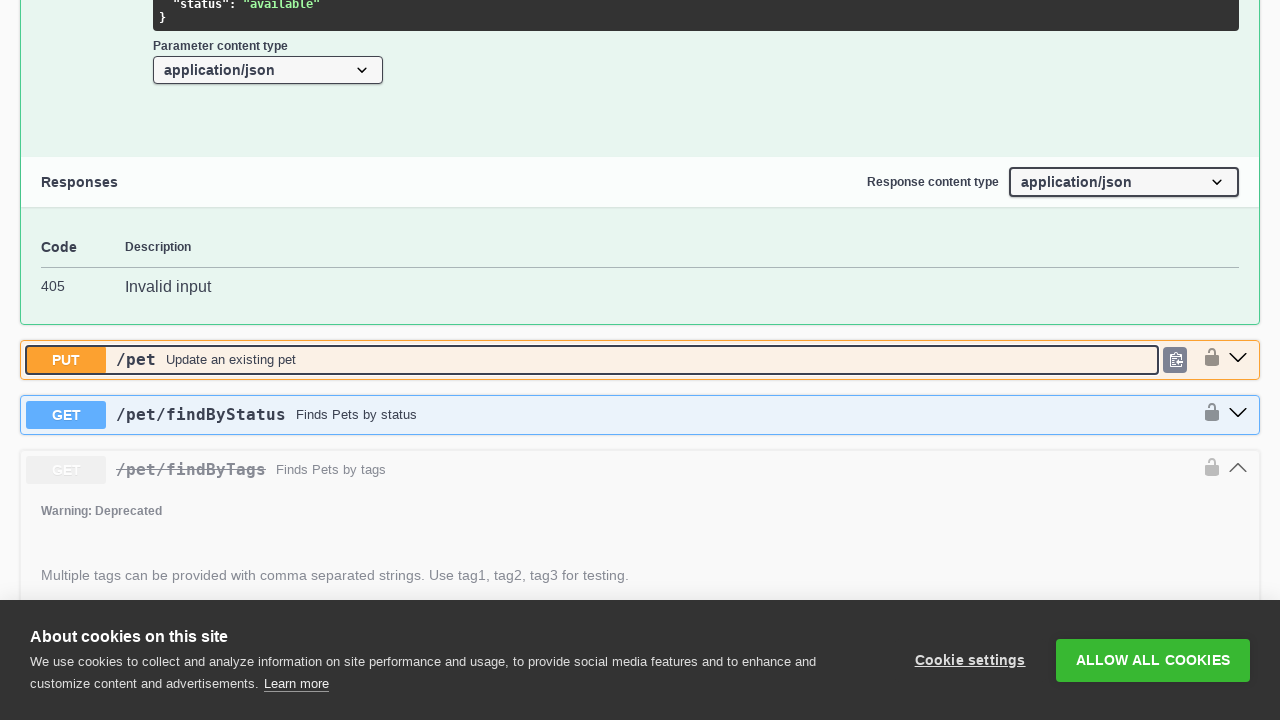

Clicked method section 1 to collapse at (640, 360) on .opblock >> nth=1 >> .opblock-summary
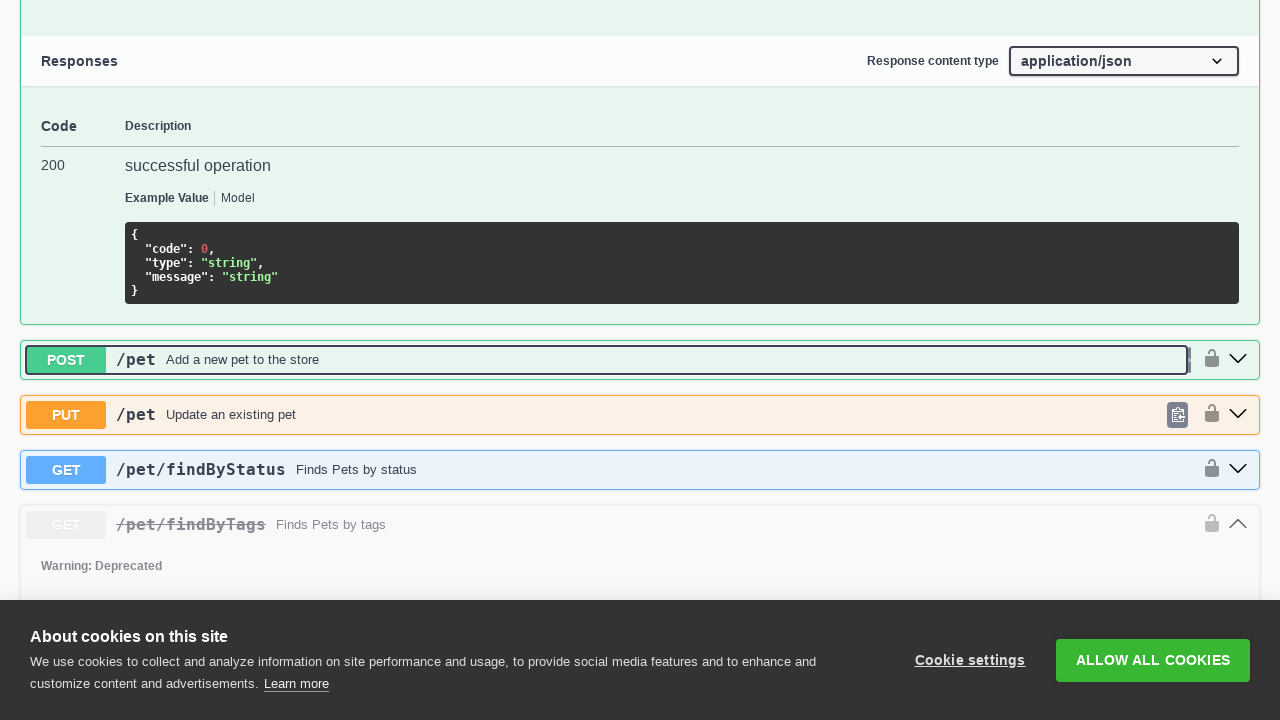

Waited for collapse animation on method 1
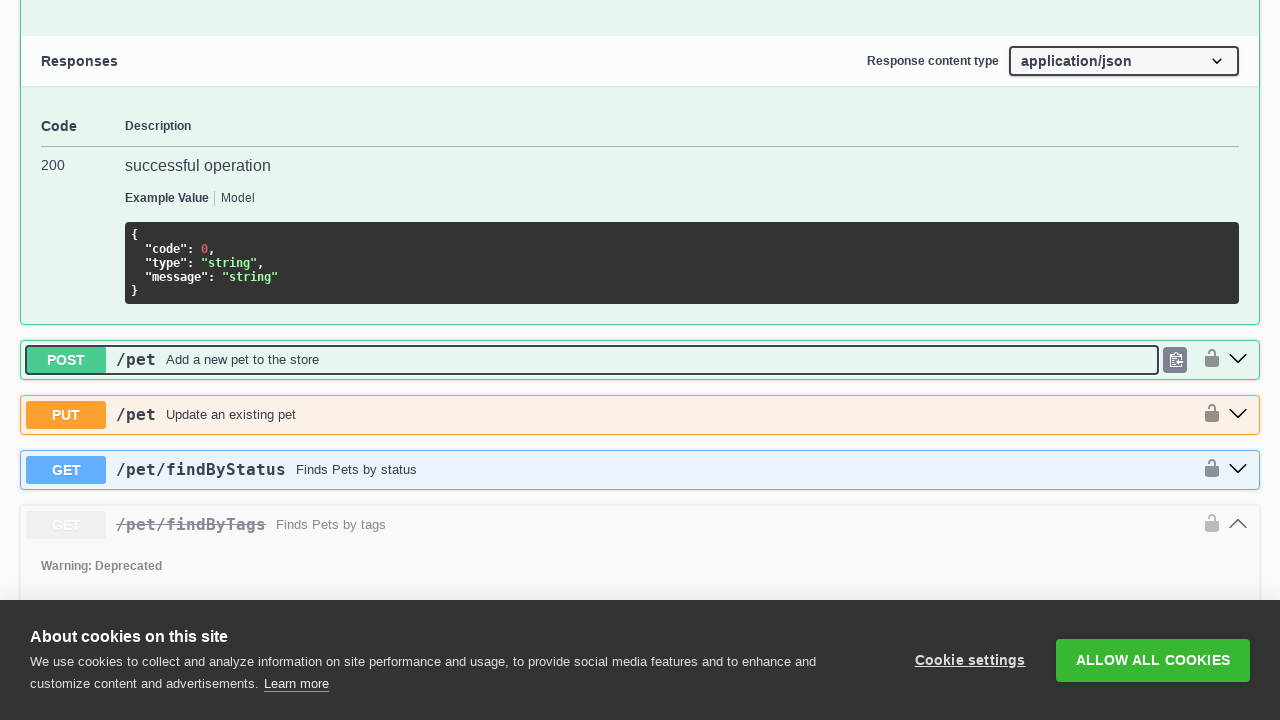

Clicked method section 0 to collapse at (640, 360) on .opblock >> nth=0 >> .opblock-summary
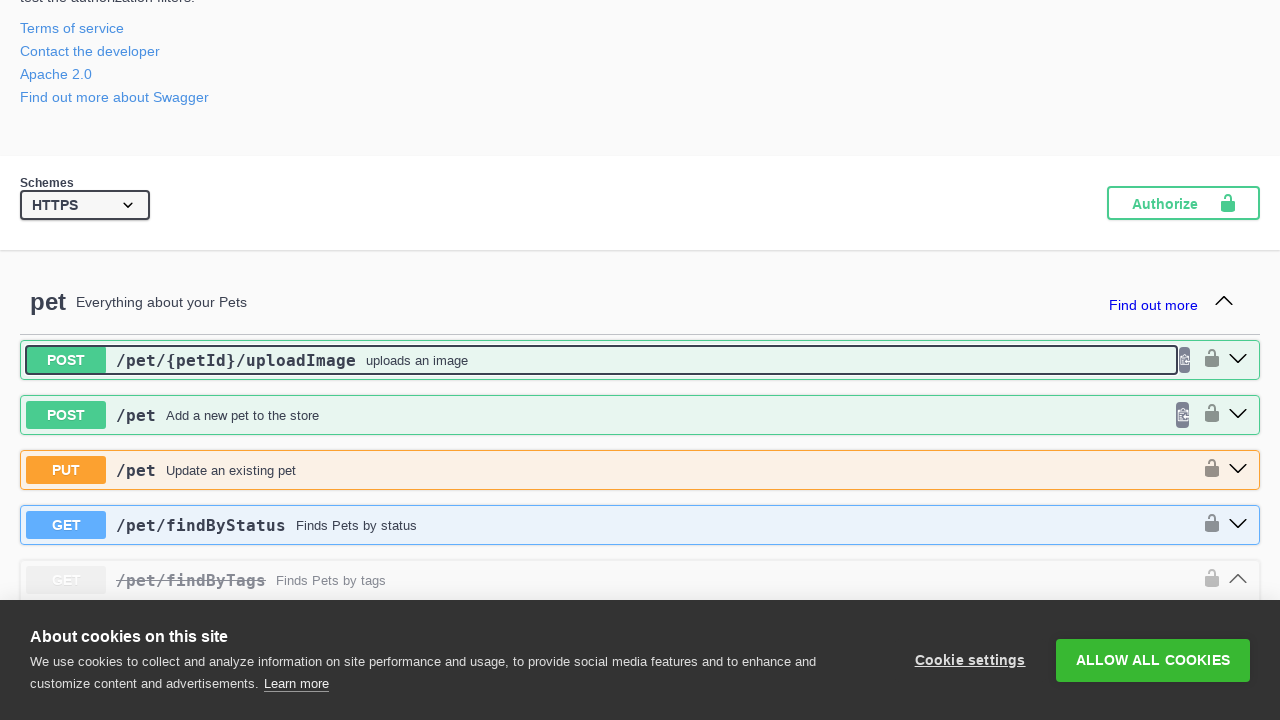

Waited for collapse animation on method 0
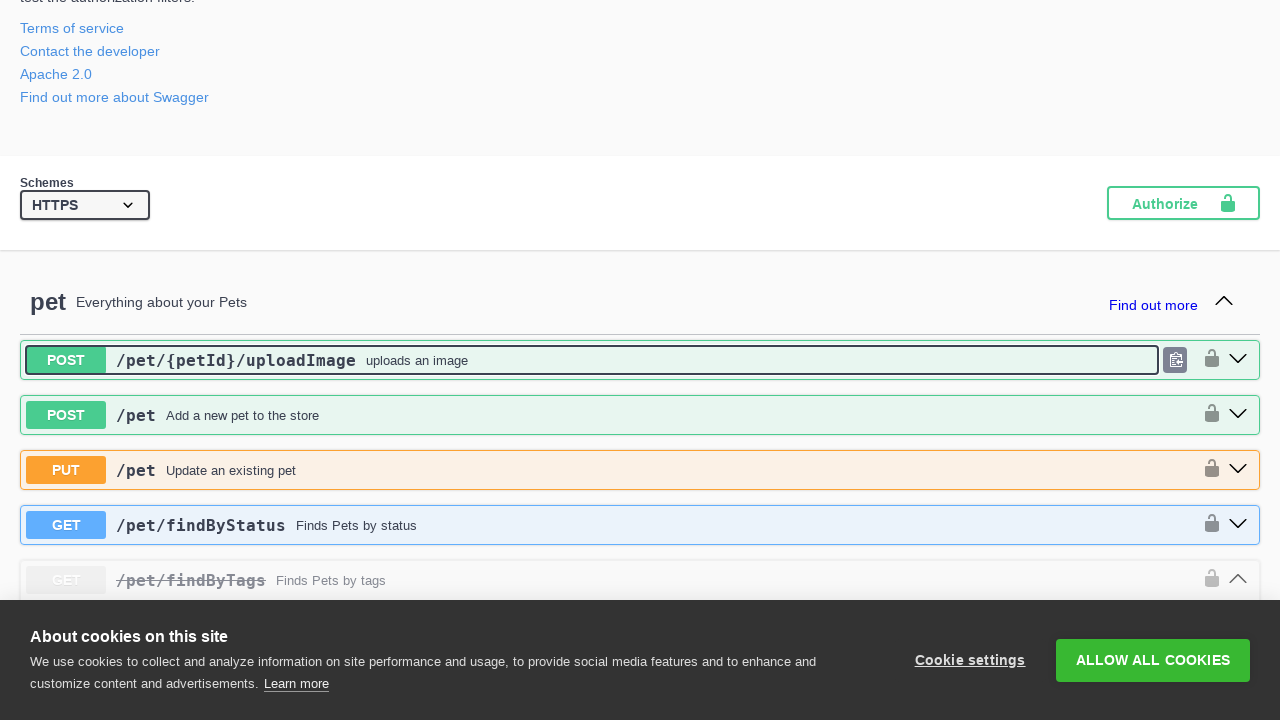

Verified method section 0 is collapsed
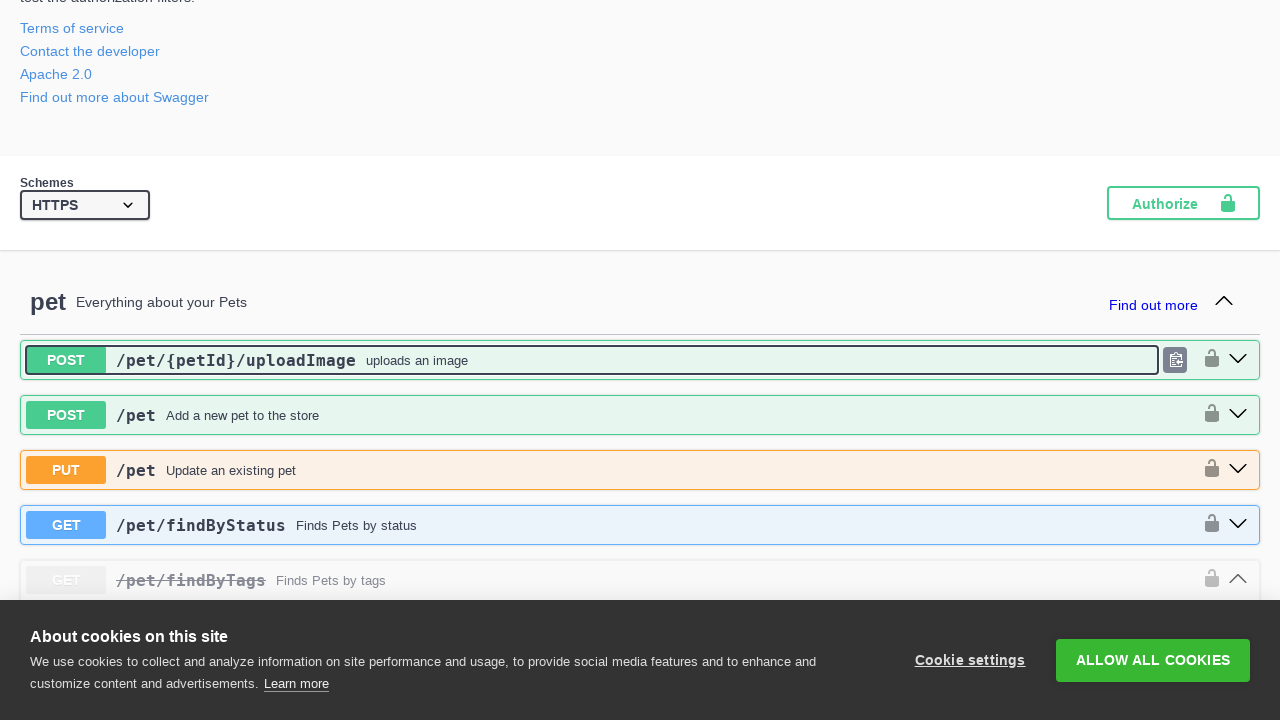

Verified method section 1 is collapsed
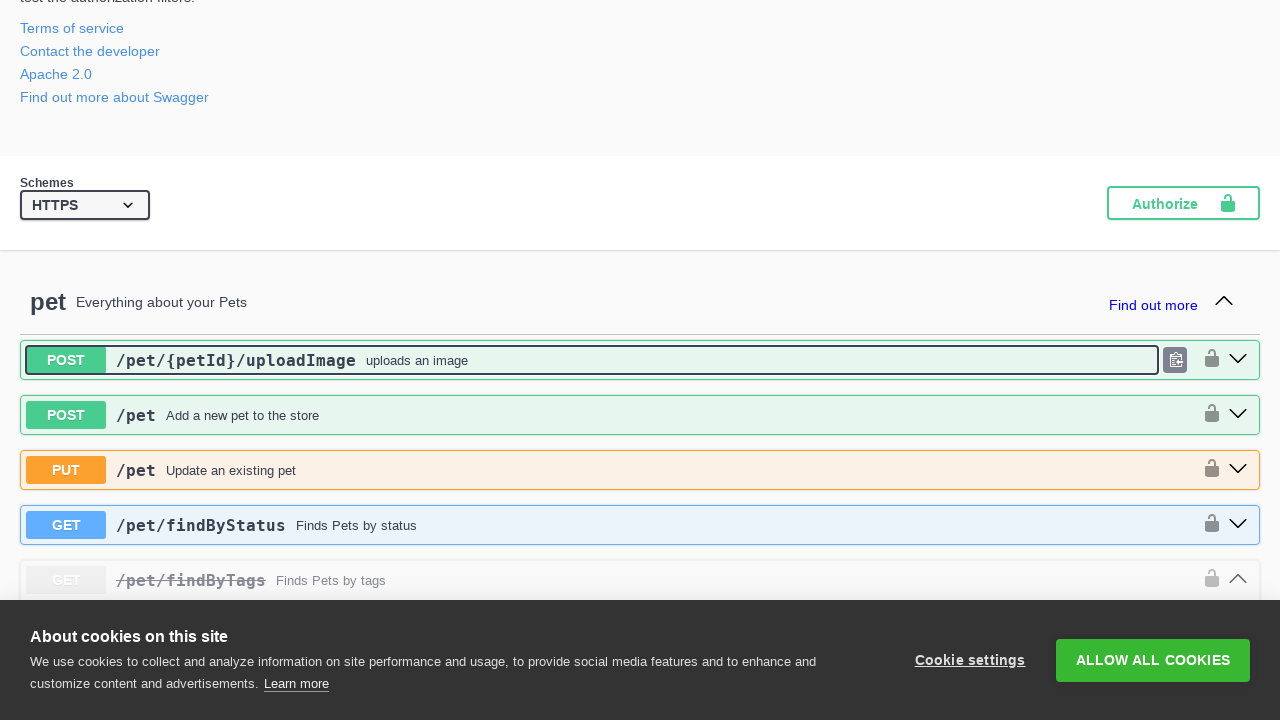

Verified method section 2 is collapsed
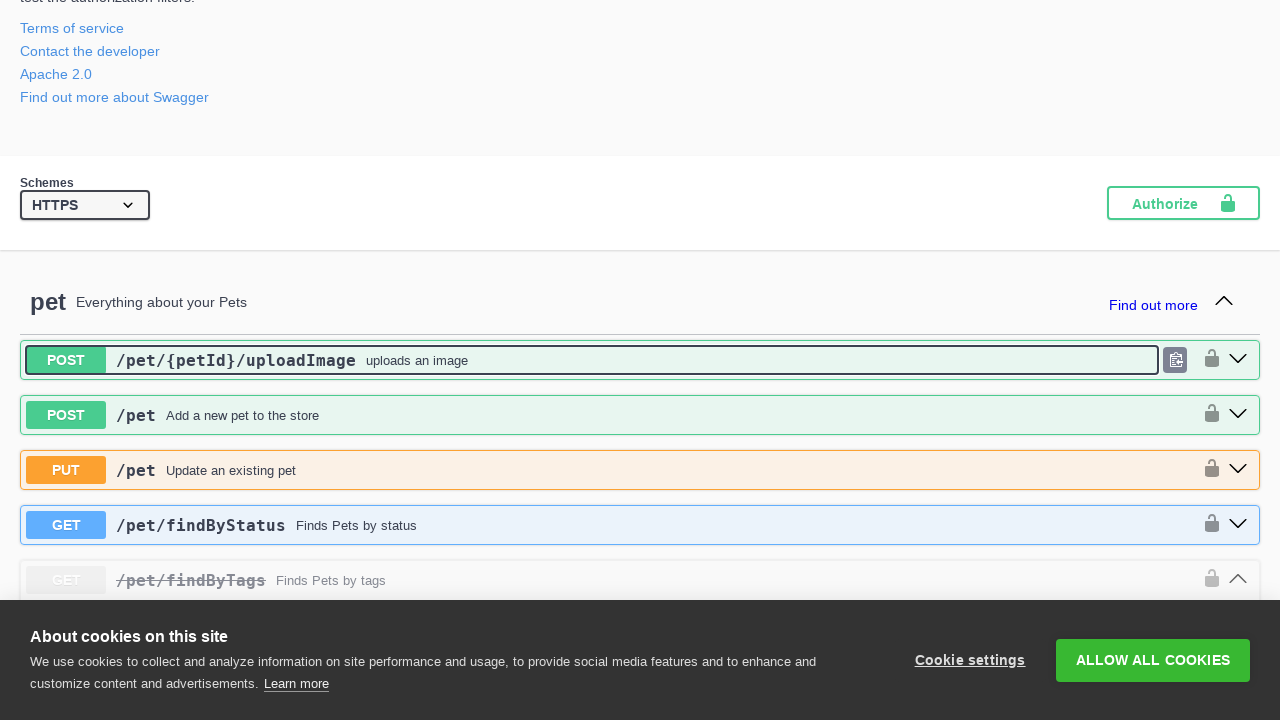

Verified method section 3 is collapsed
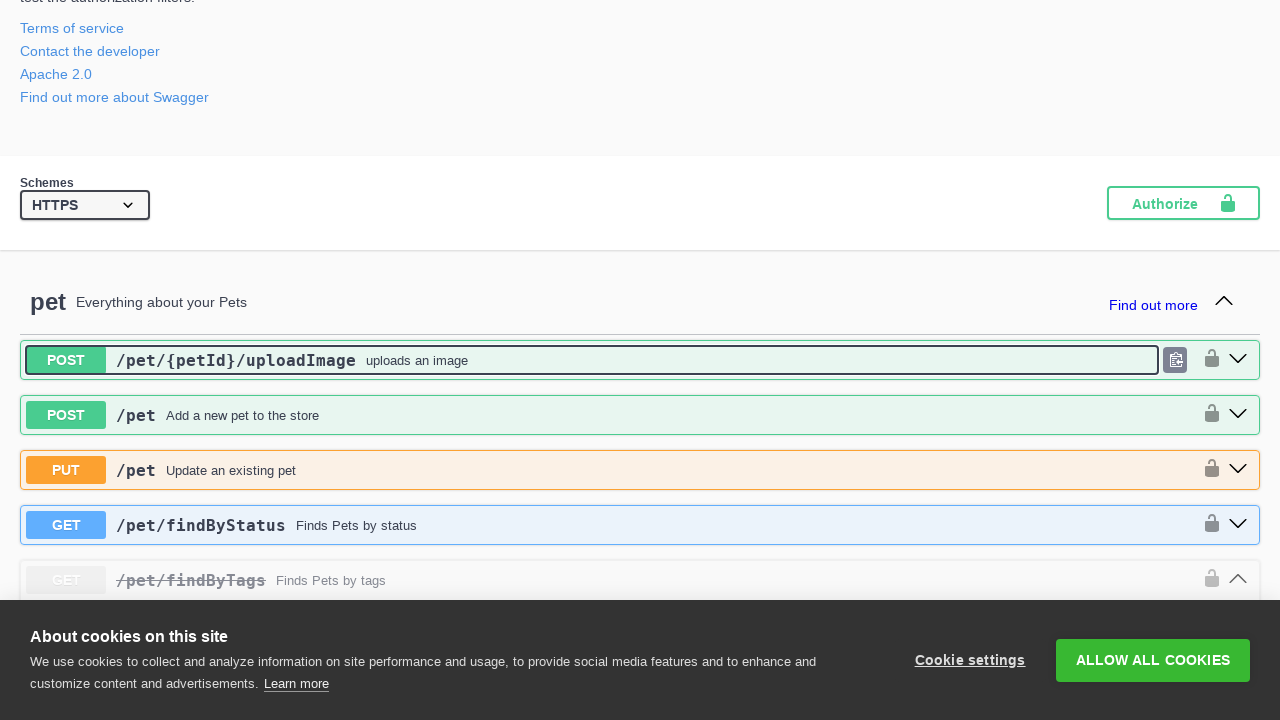

Verified method section 4 is collapsed
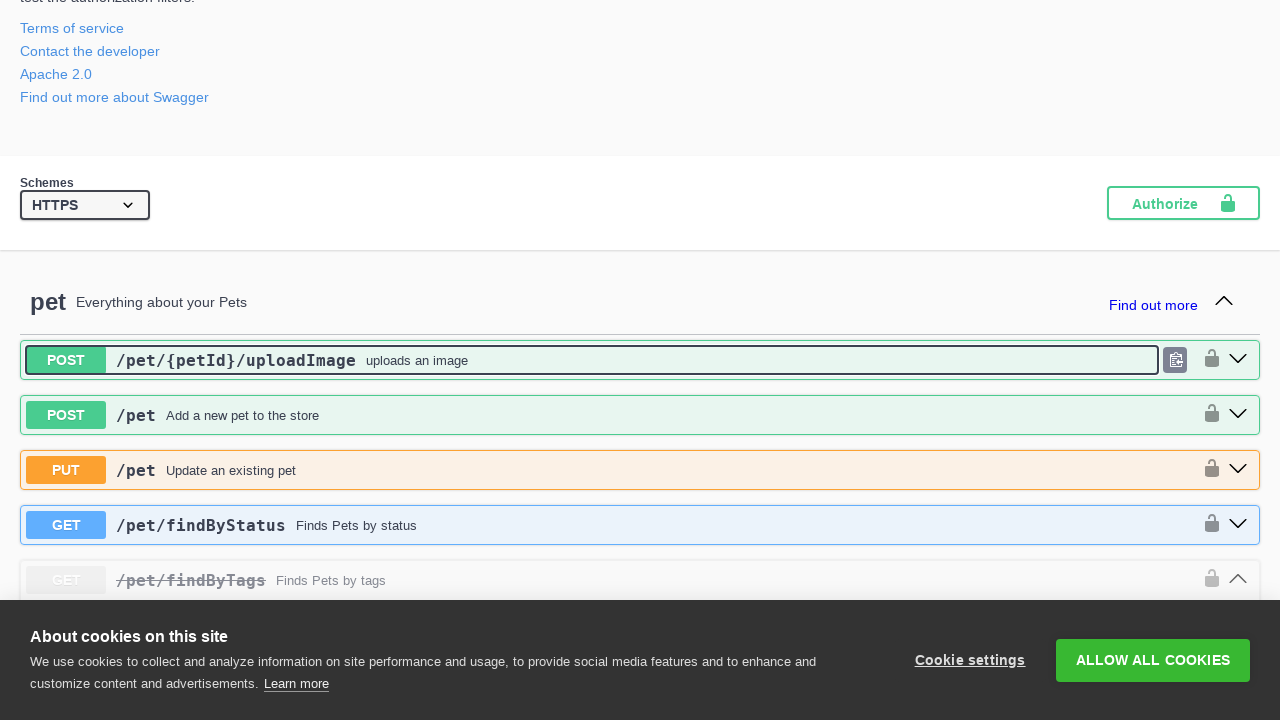

Verified method section 5 is collapsed
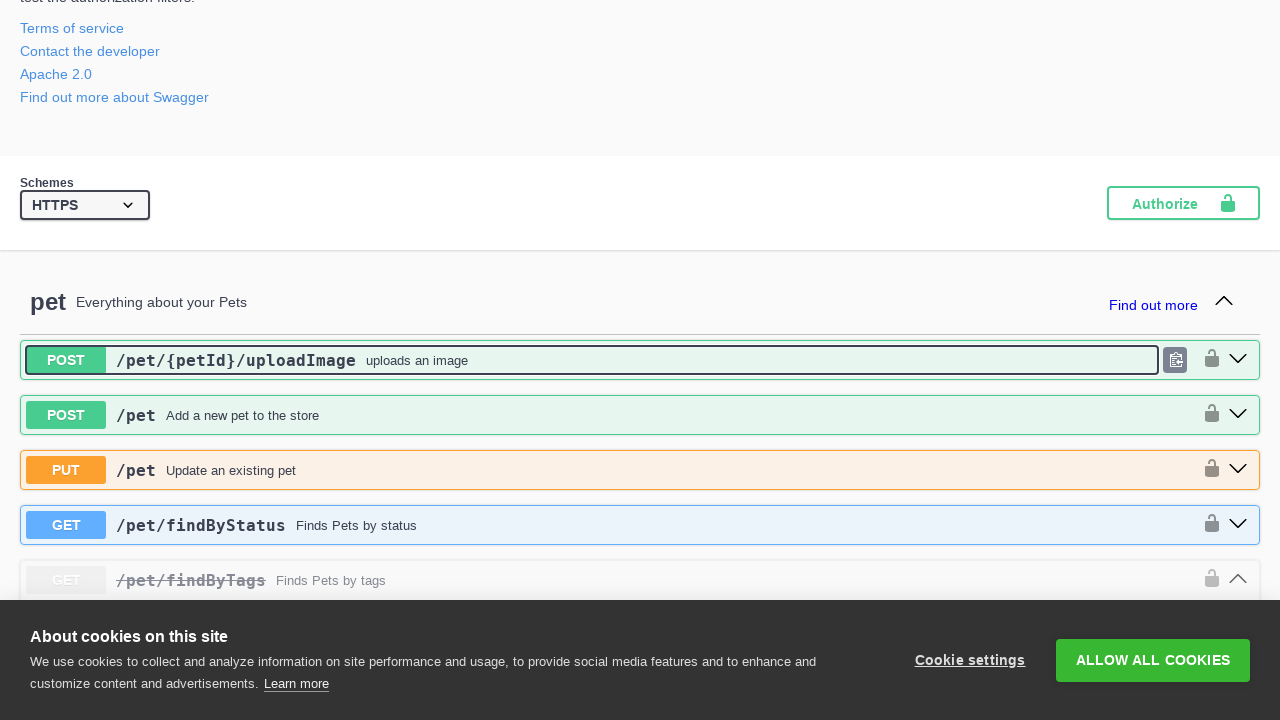

Verified method section 6 is collapsed
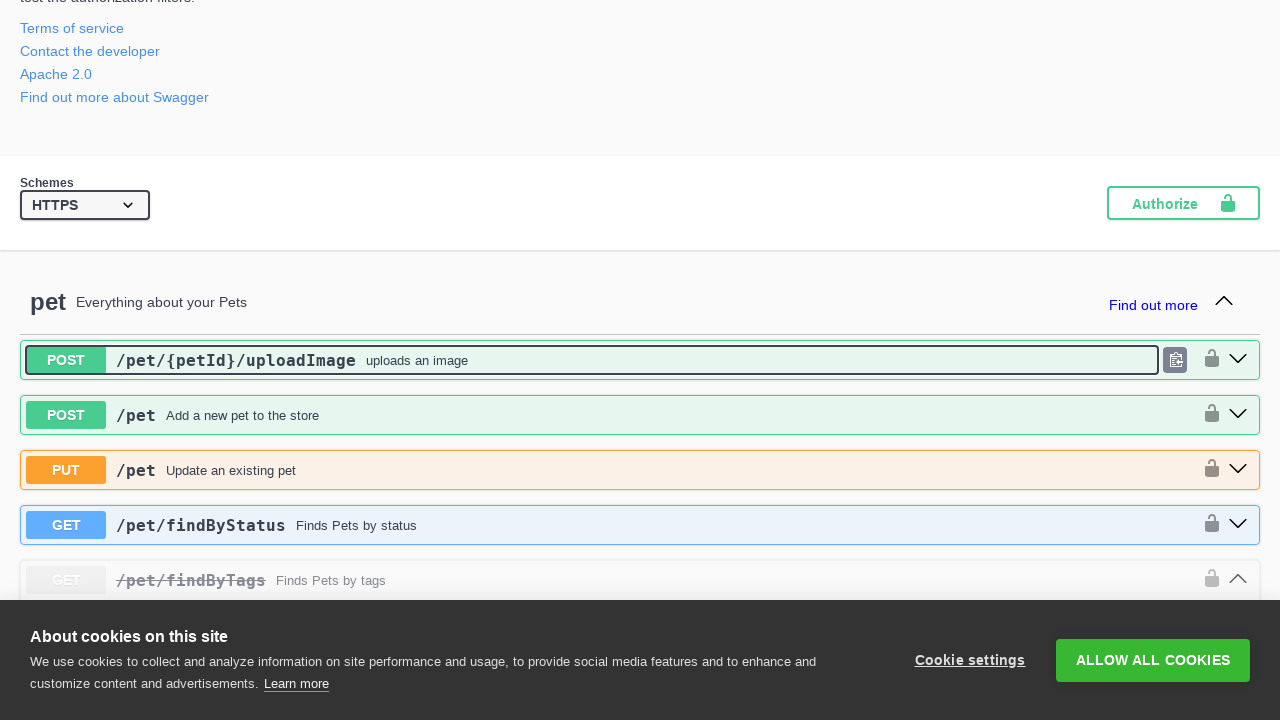

Verified method section 7 is collapsed
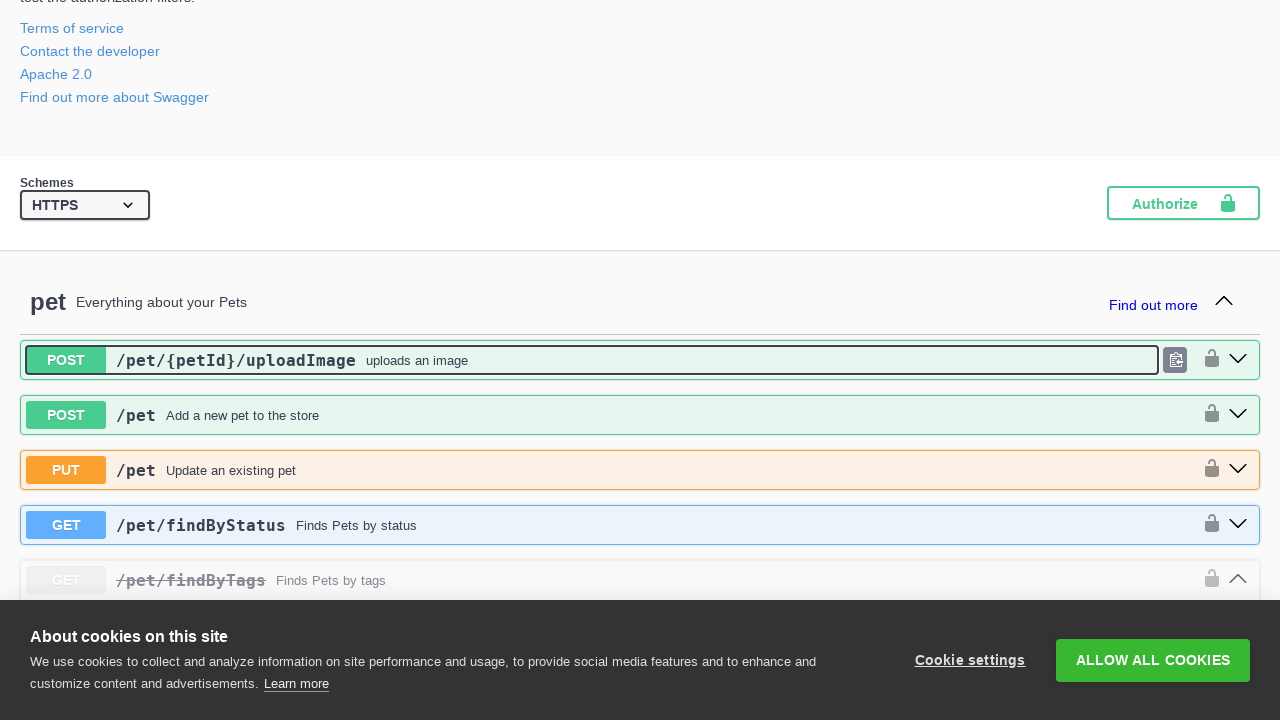

Verified method section 8 is collapsed
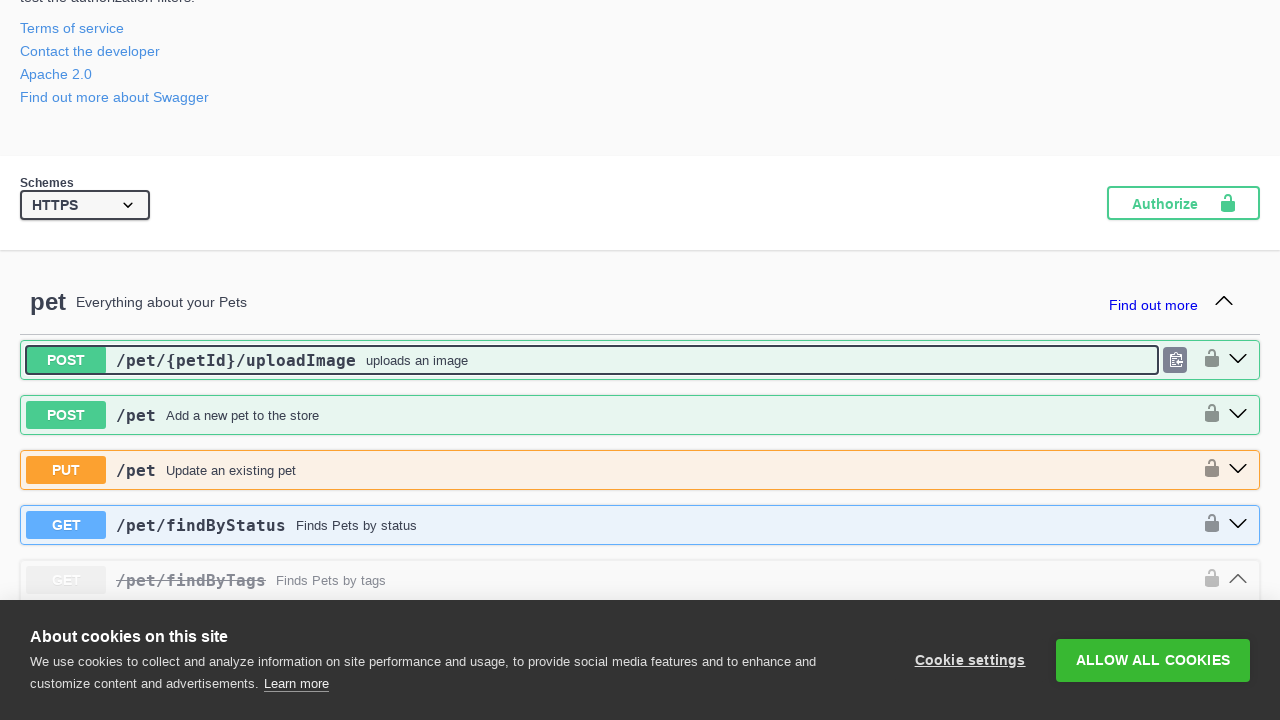

Verified method section 9 is collapsed
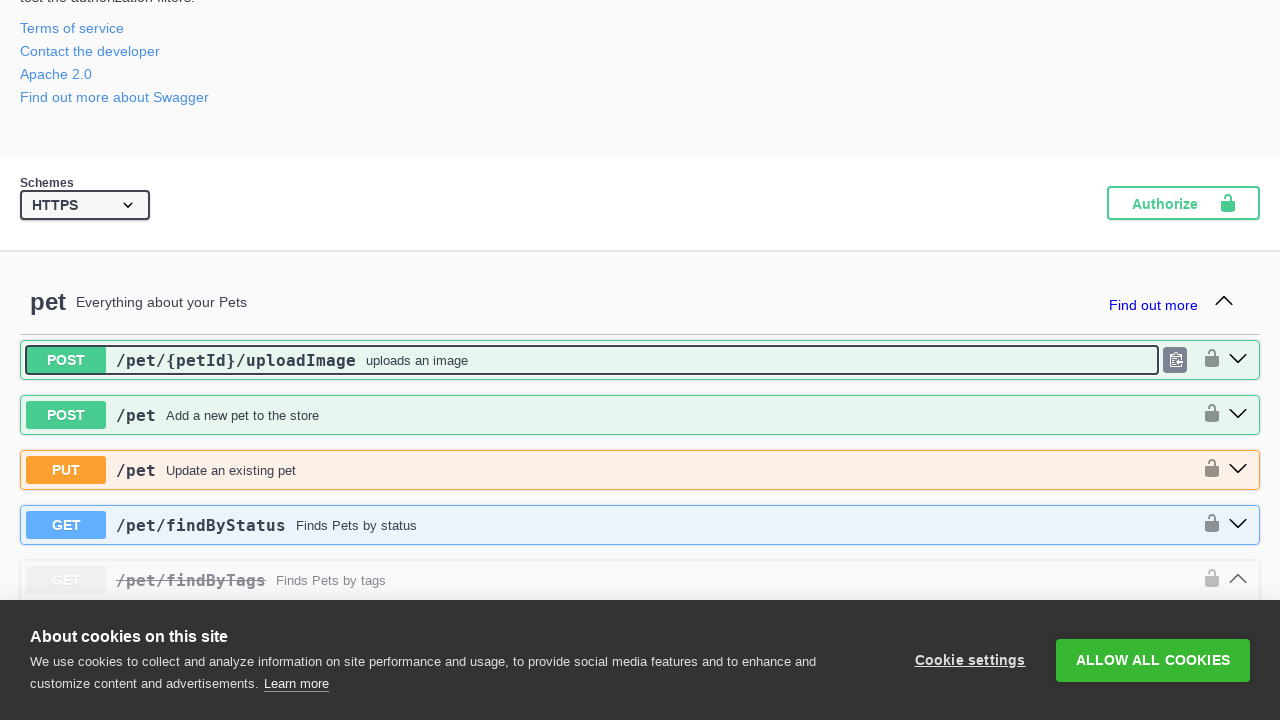

Verified method section 10 is collapsed
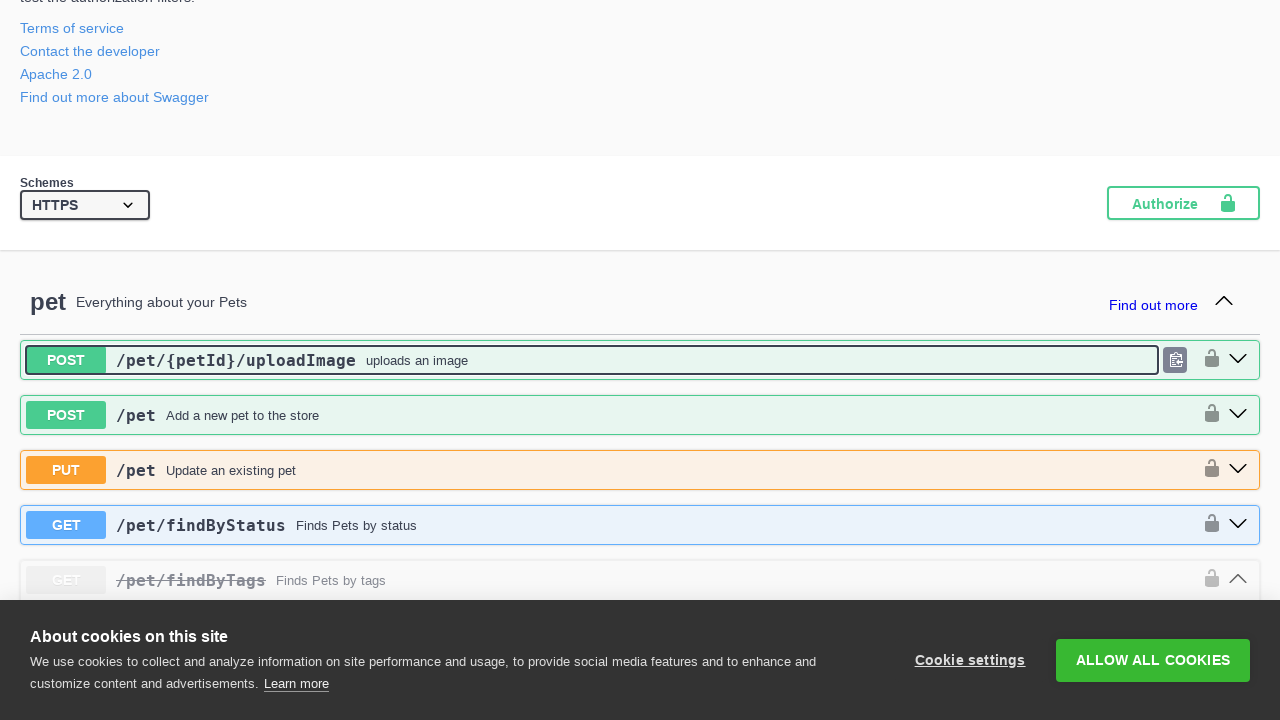

Verified method section 11 is collapsed
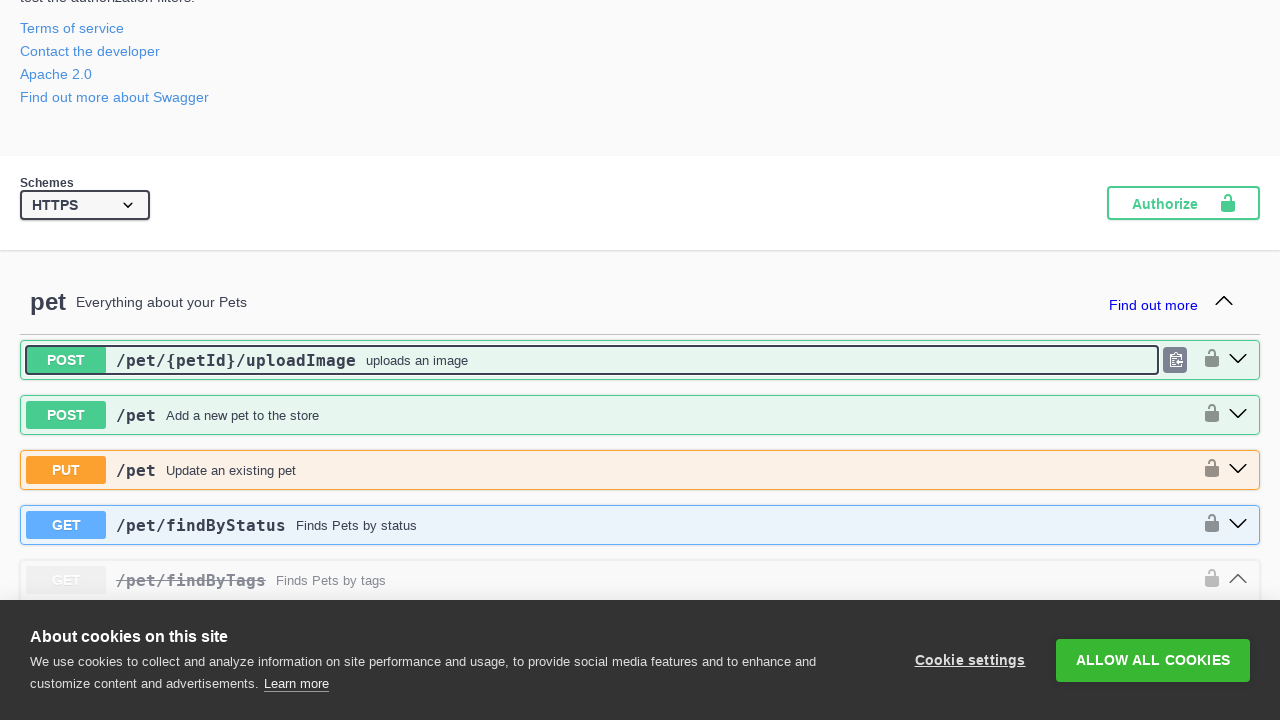

Verified method section 12 is collapsed
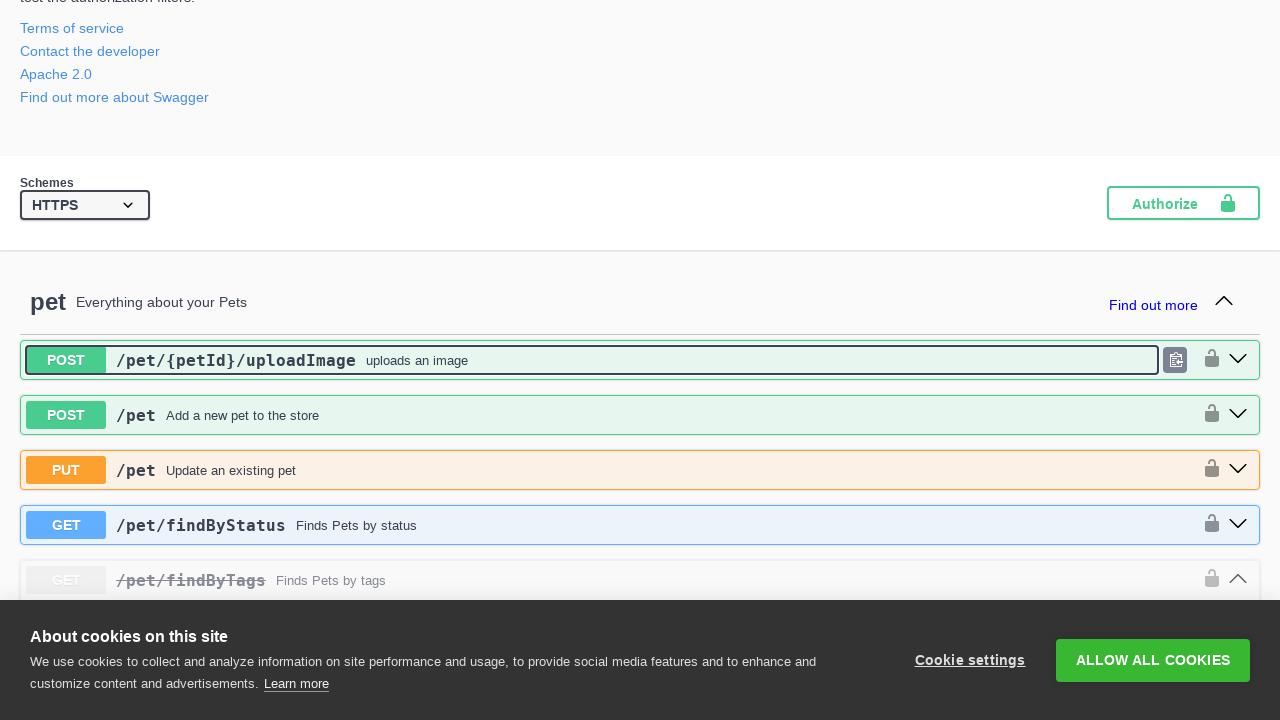

Verified method section 13 is collapsed
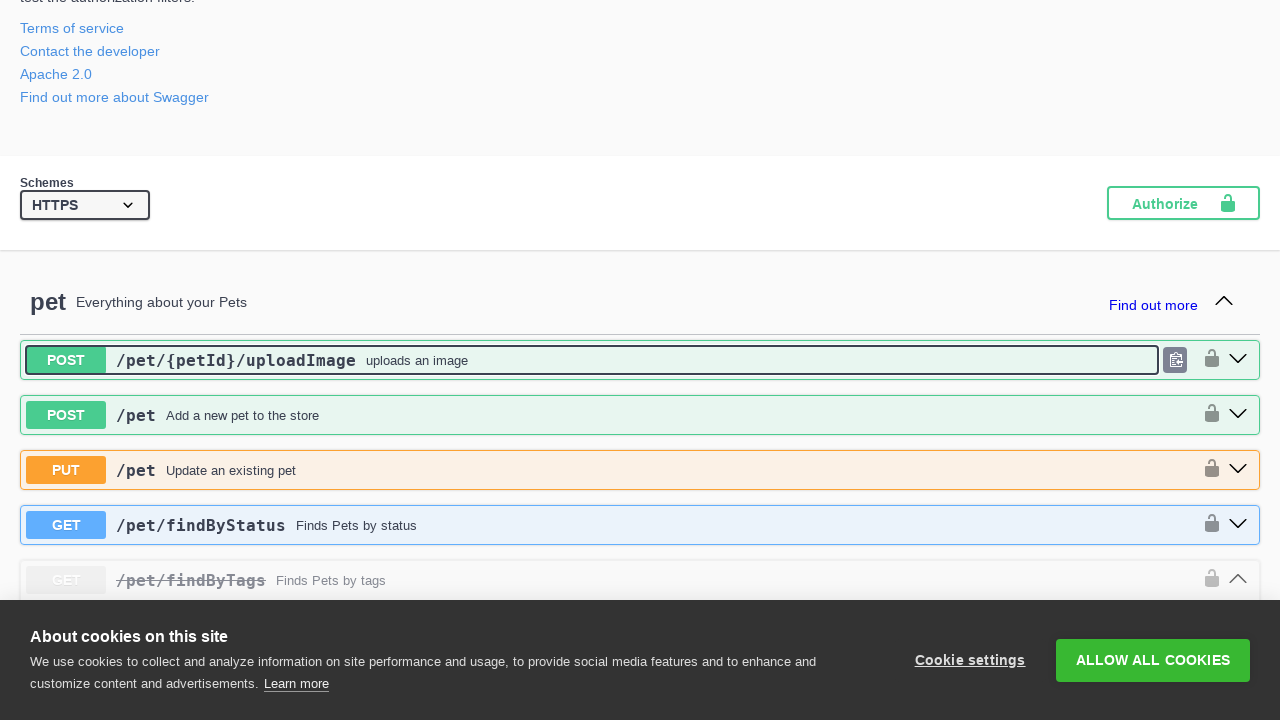

Verified method section 14 is collapsed
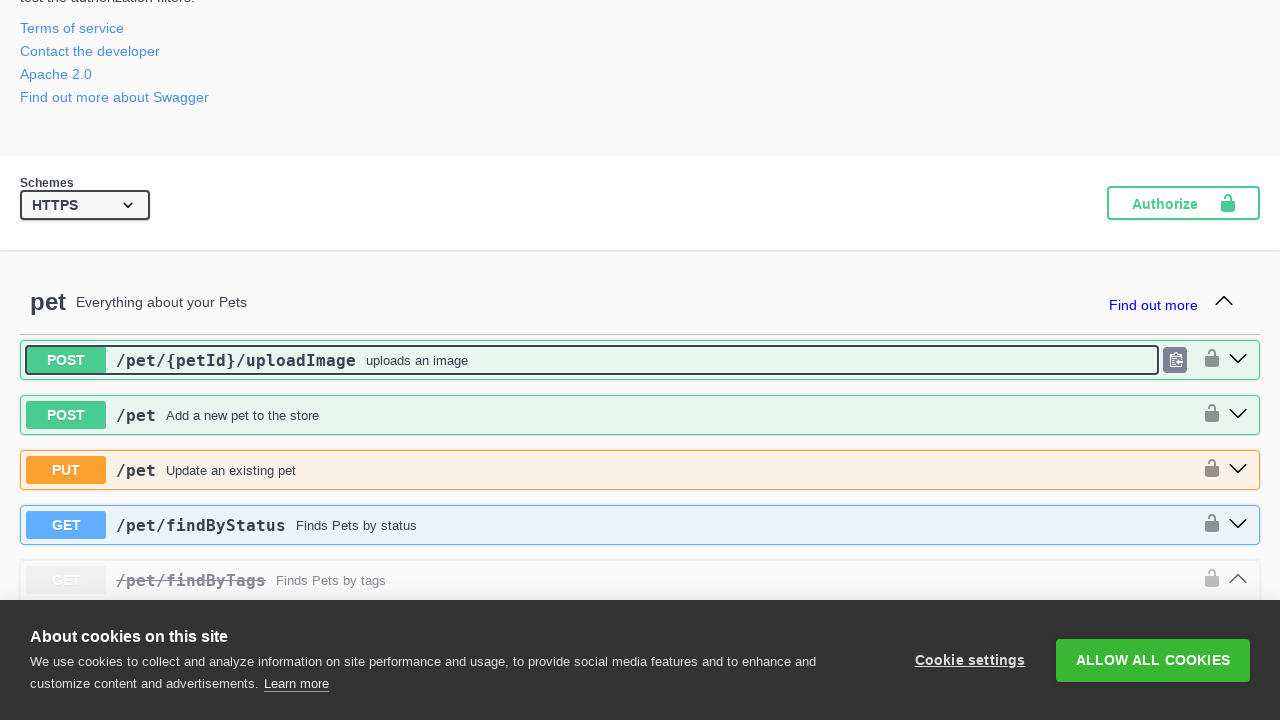

Verified method section 15 is collapsed
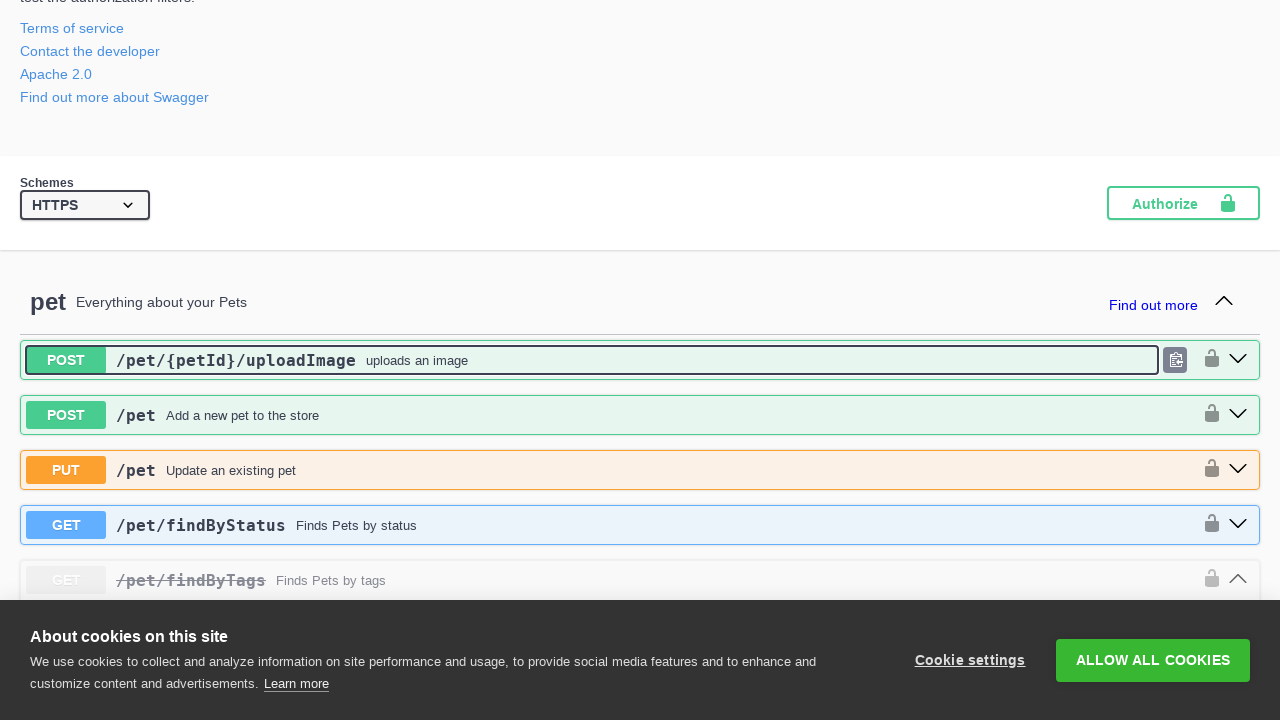

Verified method section 16 is collapsed
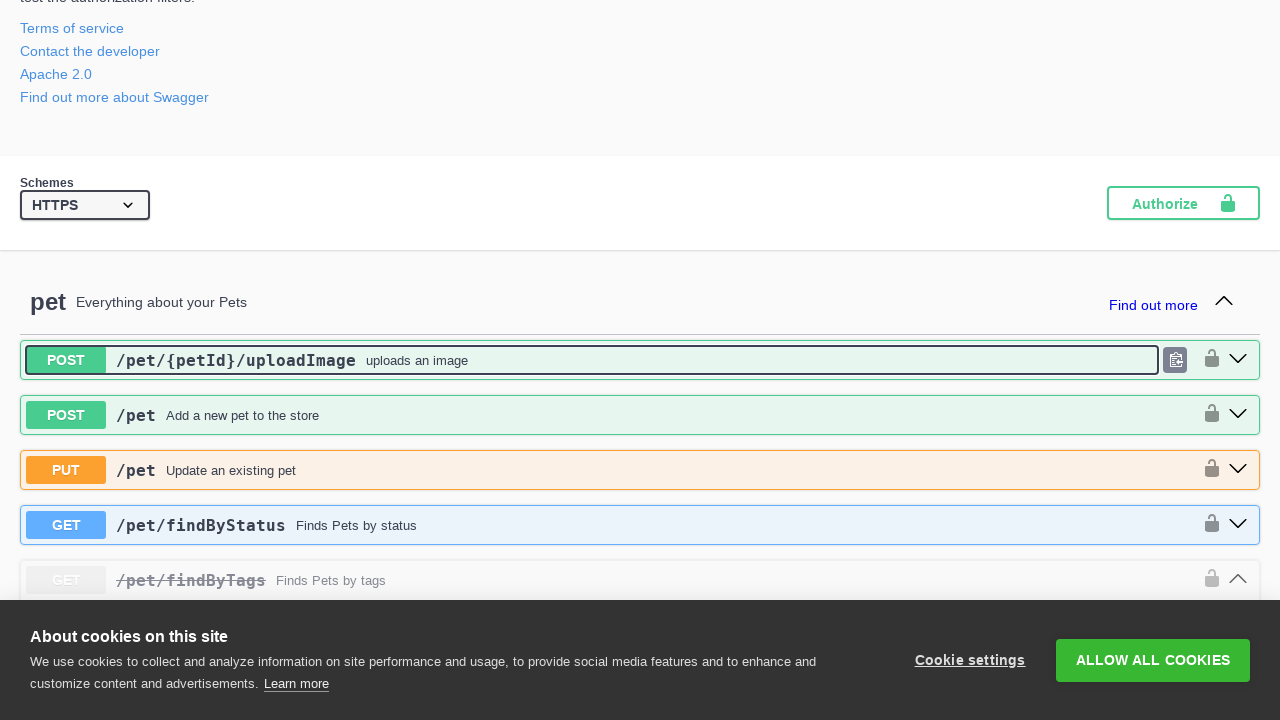

Verified method section 17 is collapsed
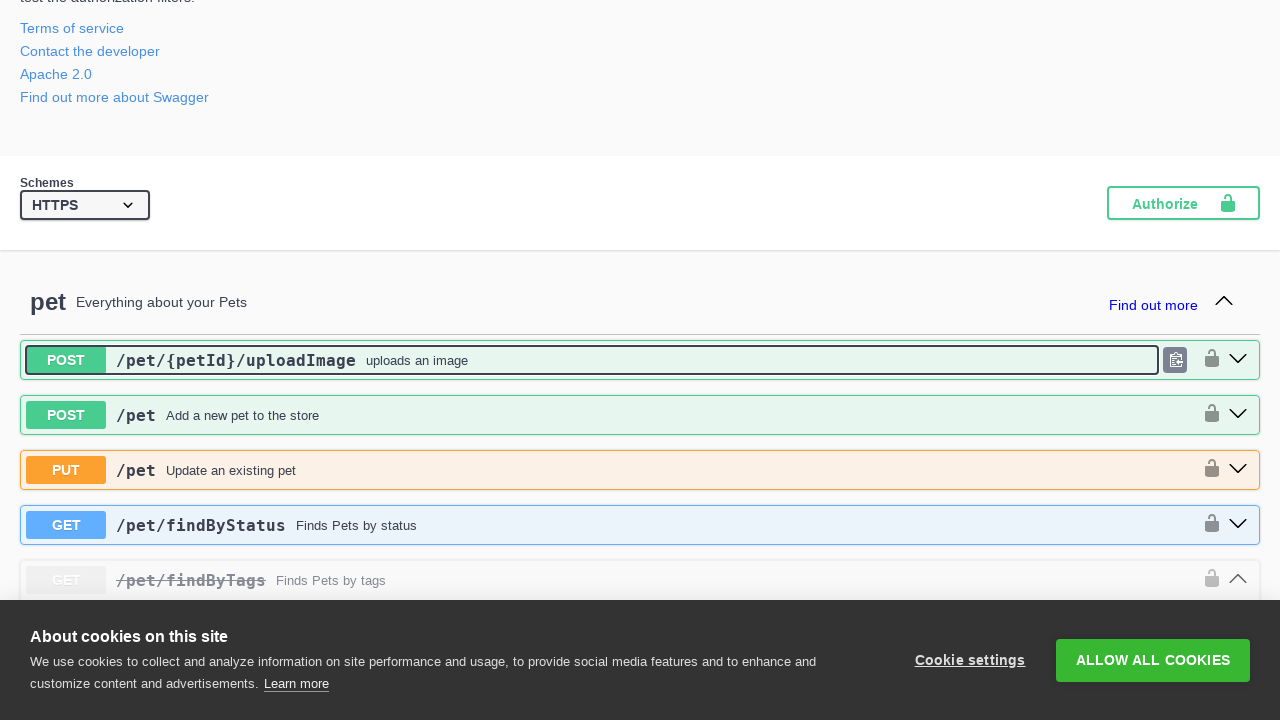

Verified method section 18 is collapsed
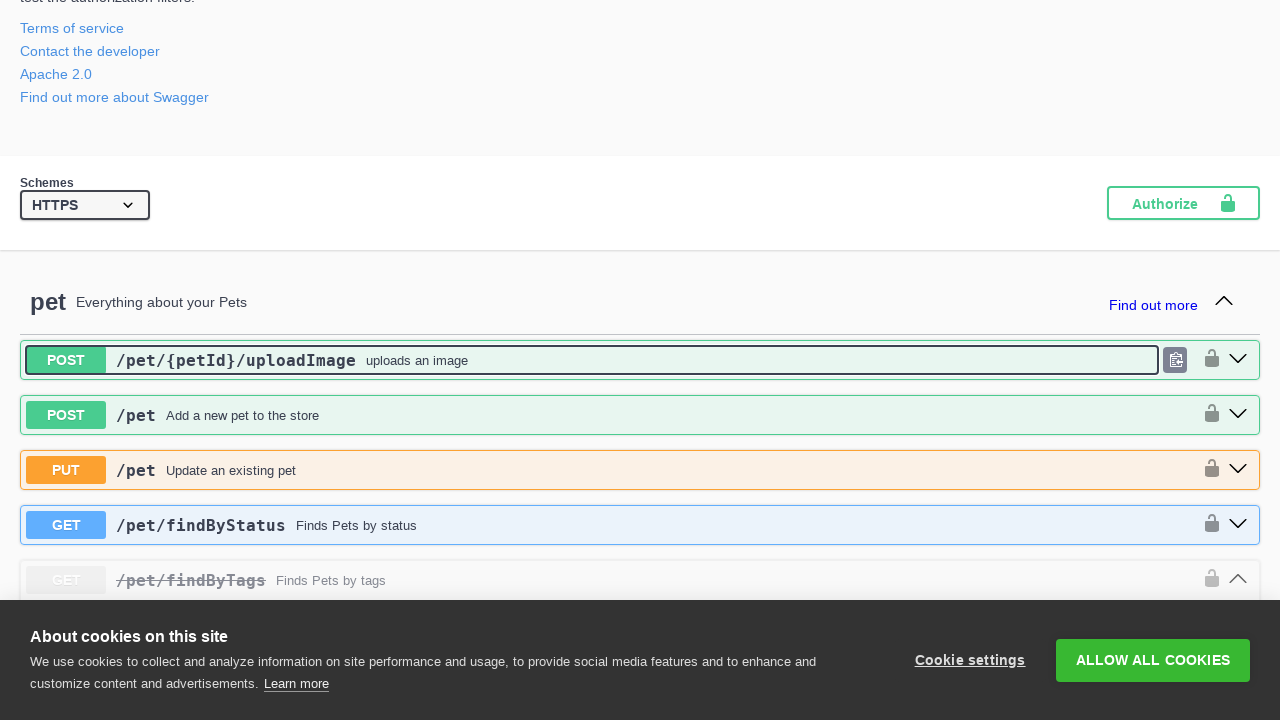

Verified method section 19 is collapsed
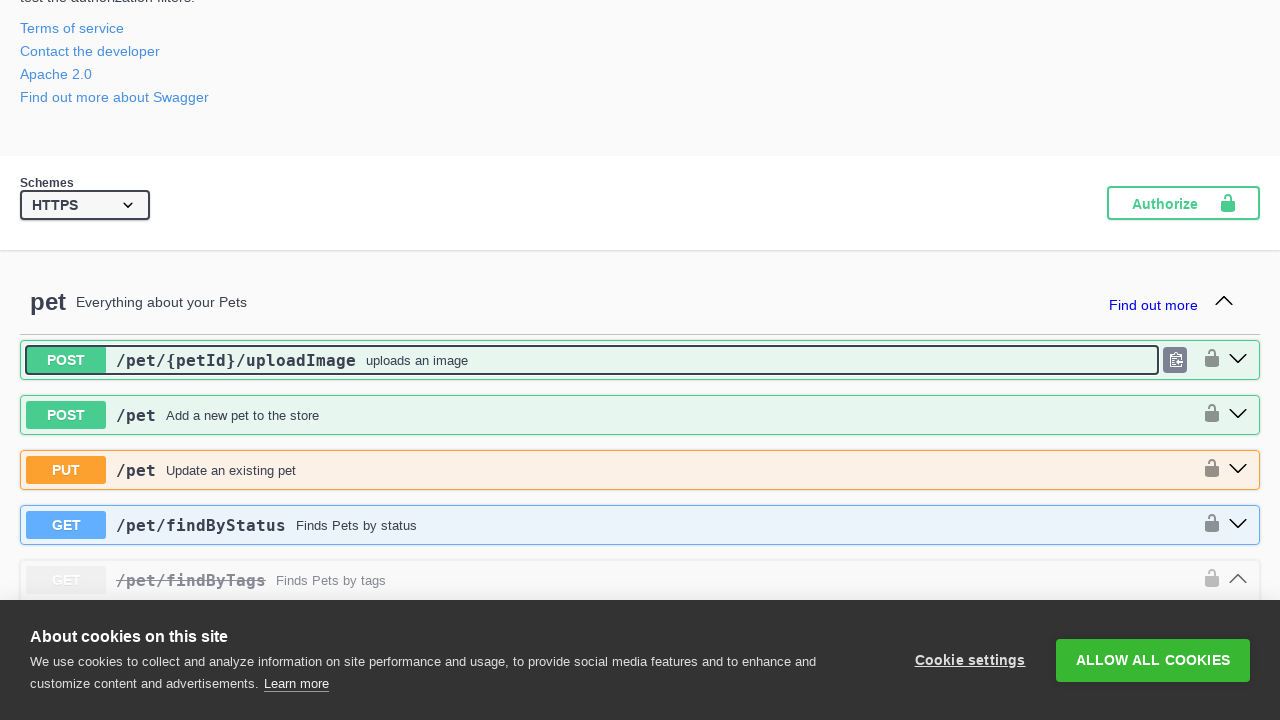

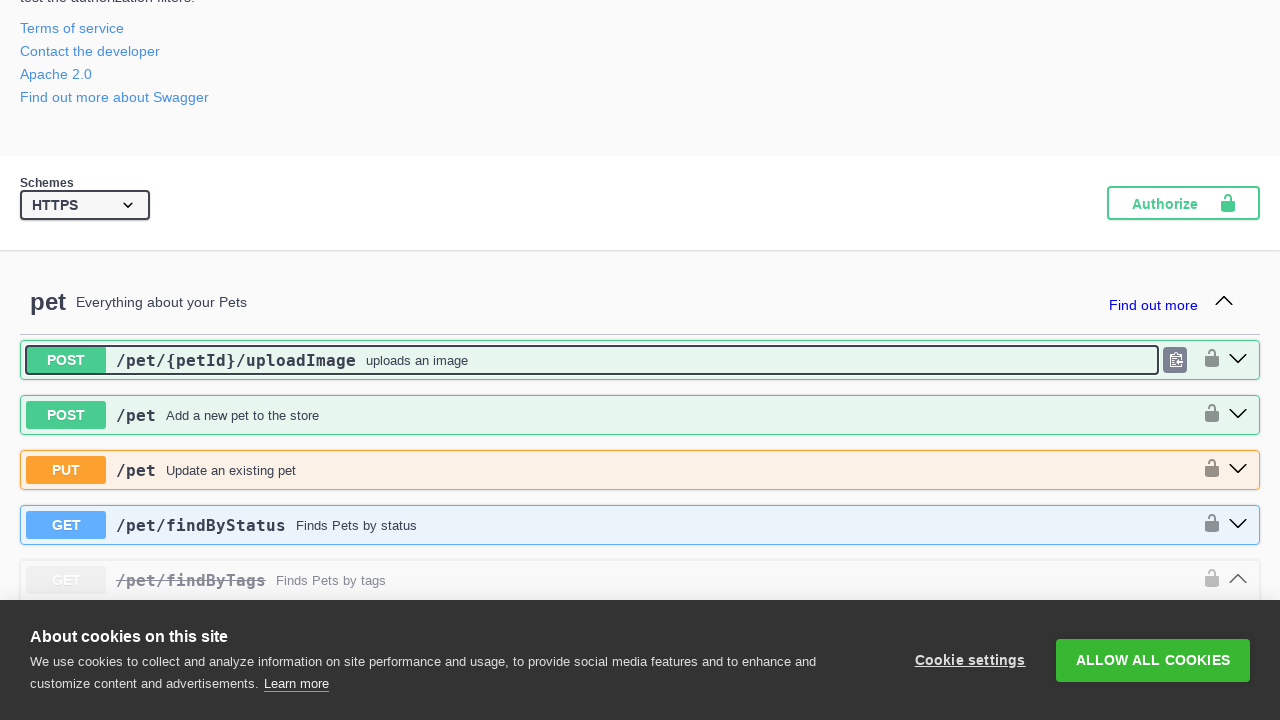